Fills out a large form with multiple text inputs using randomly generated strings and submits it

Starting URL: http://suninjuly.github.io/huge_form.html

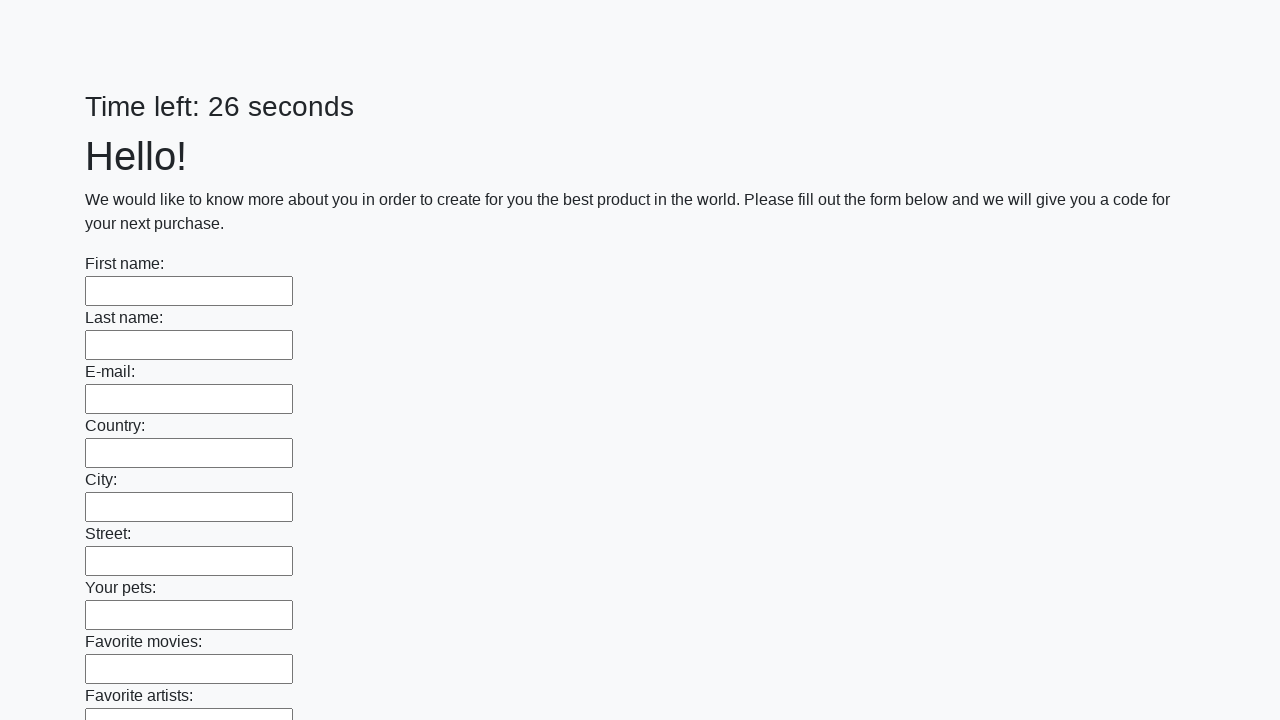

Located all text input fields on the form
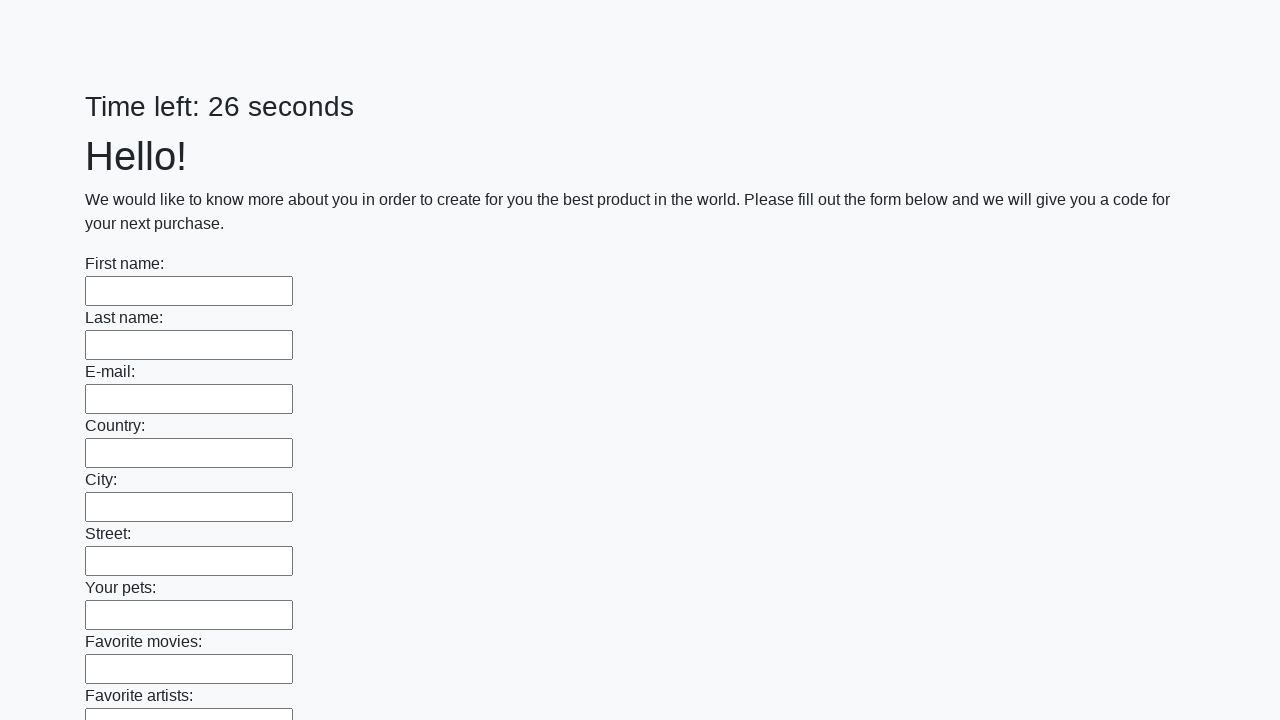

Filled text input field with randomly generated string 'LKOo' on input[type=text] >> nth=0
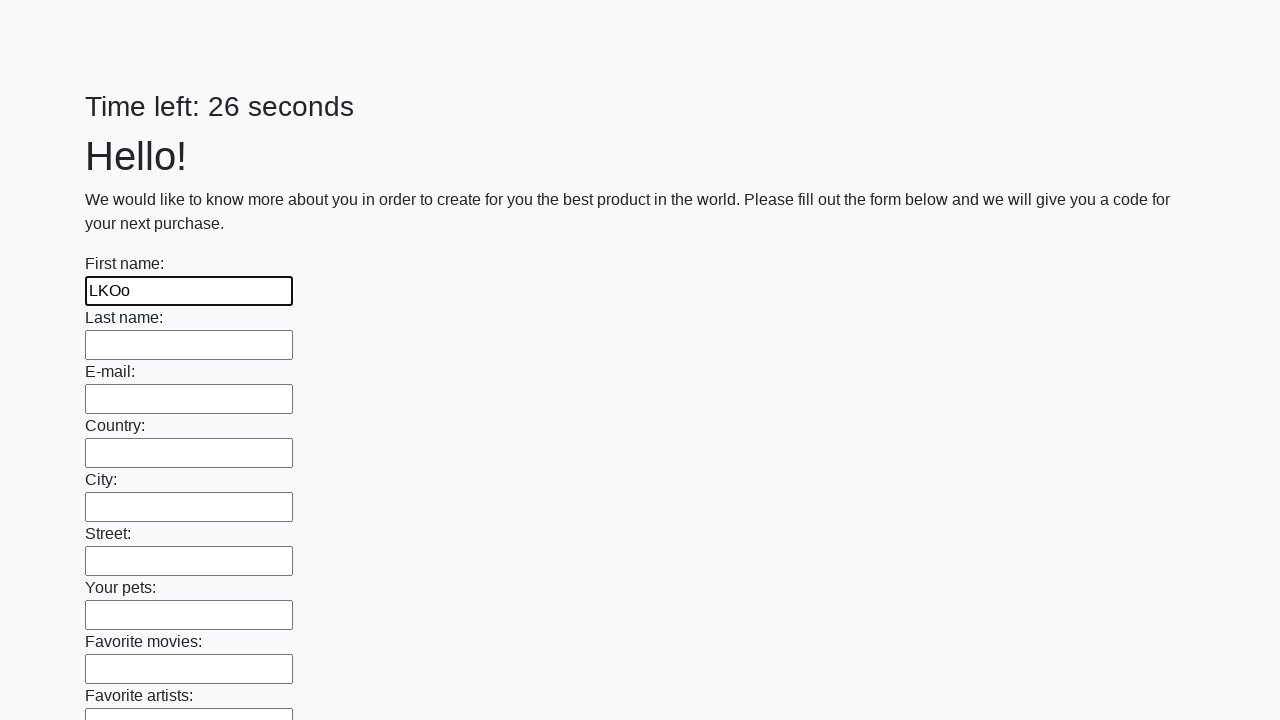

Filled text input field with randomly generated string 'cAPs' on input[type=text] >> nth=1
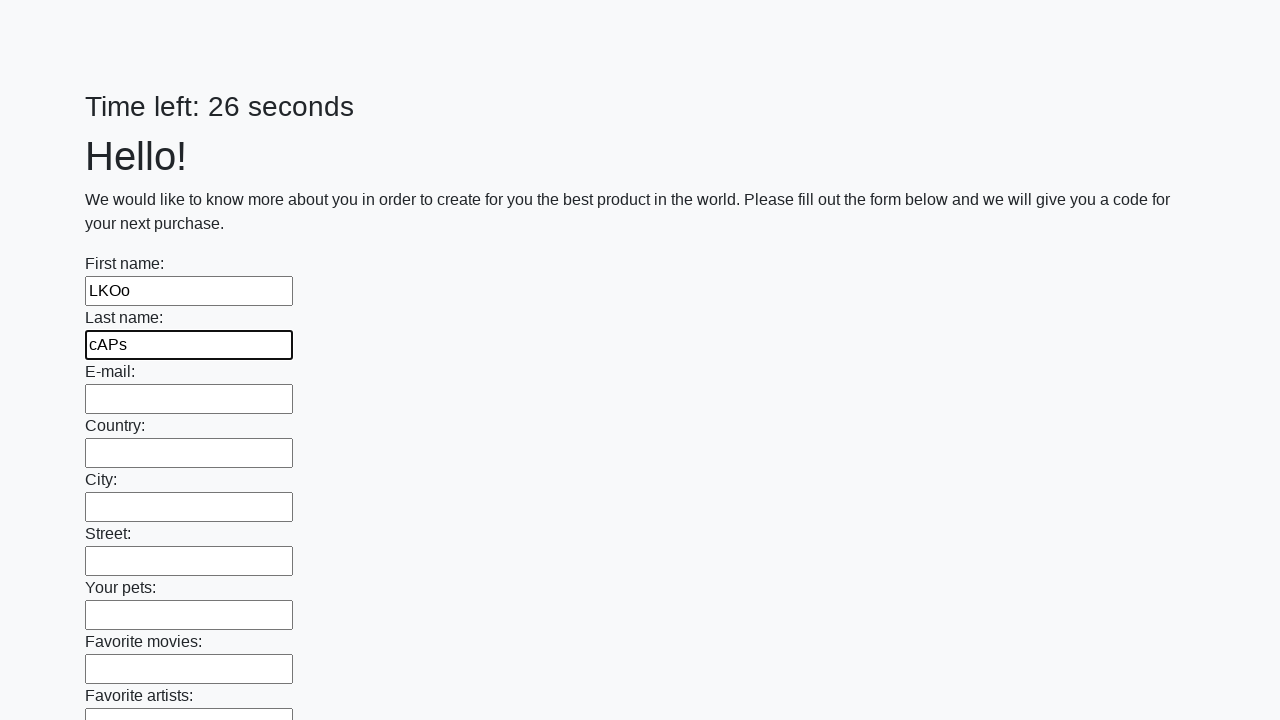

Filled text input field with randomly generated string 'RdwE' on input[type=text] >> nth=2
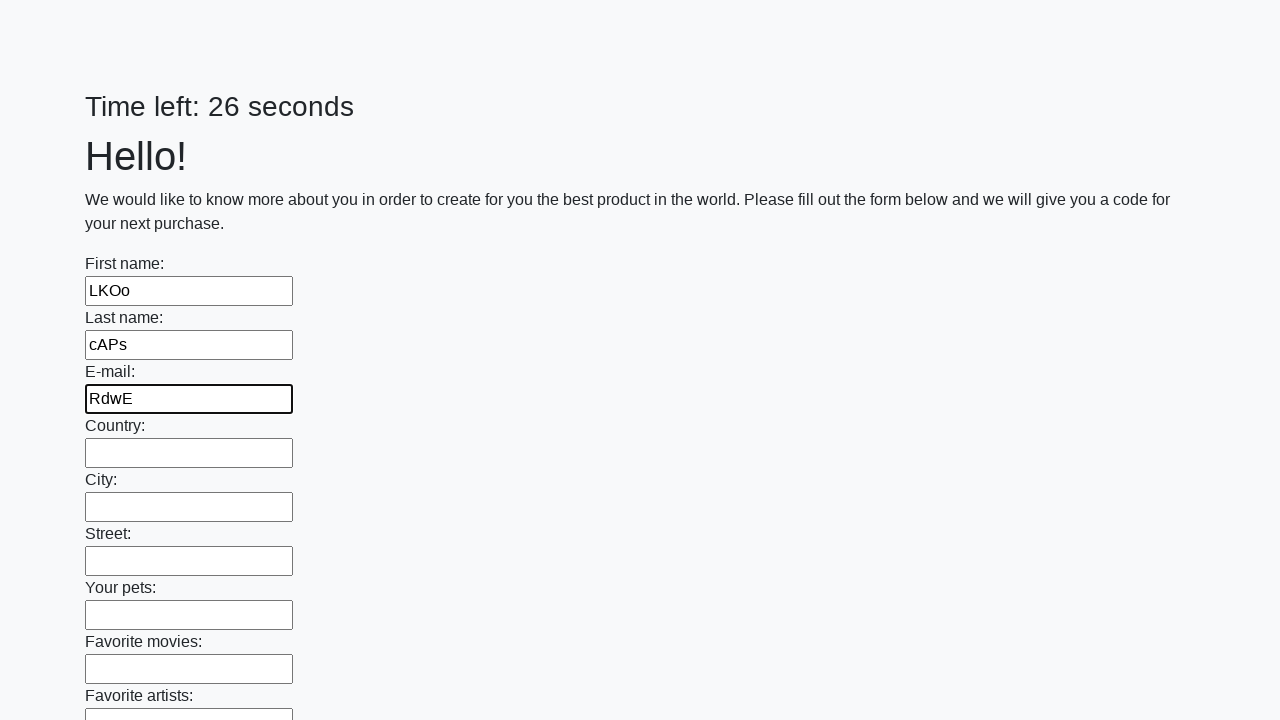

Filled text input field with randomly generated string 'iEM' on input[type=text] >> nth=3
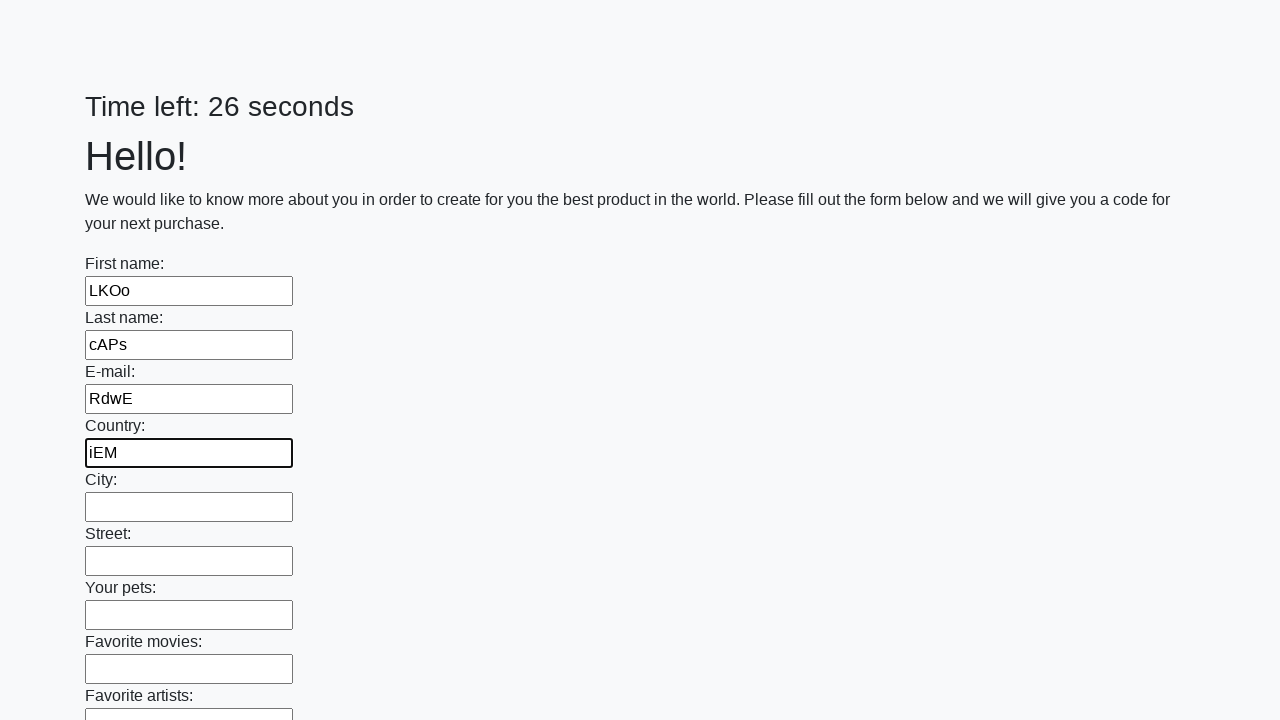

Filled text input field with randomly generated string 'IqlmC' on input[type=text] >> nth=4
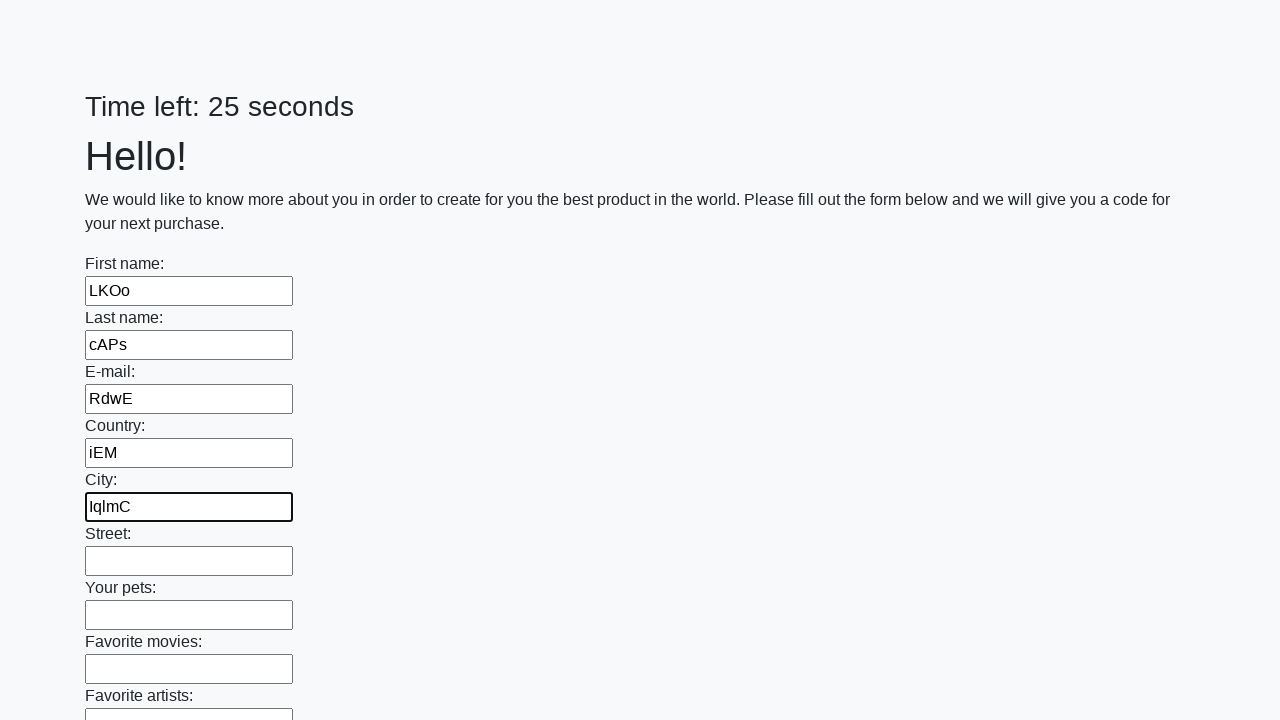

Filled text input field with randomly generated string 'DyWYpfExT' on input[type=text] >> nth=5
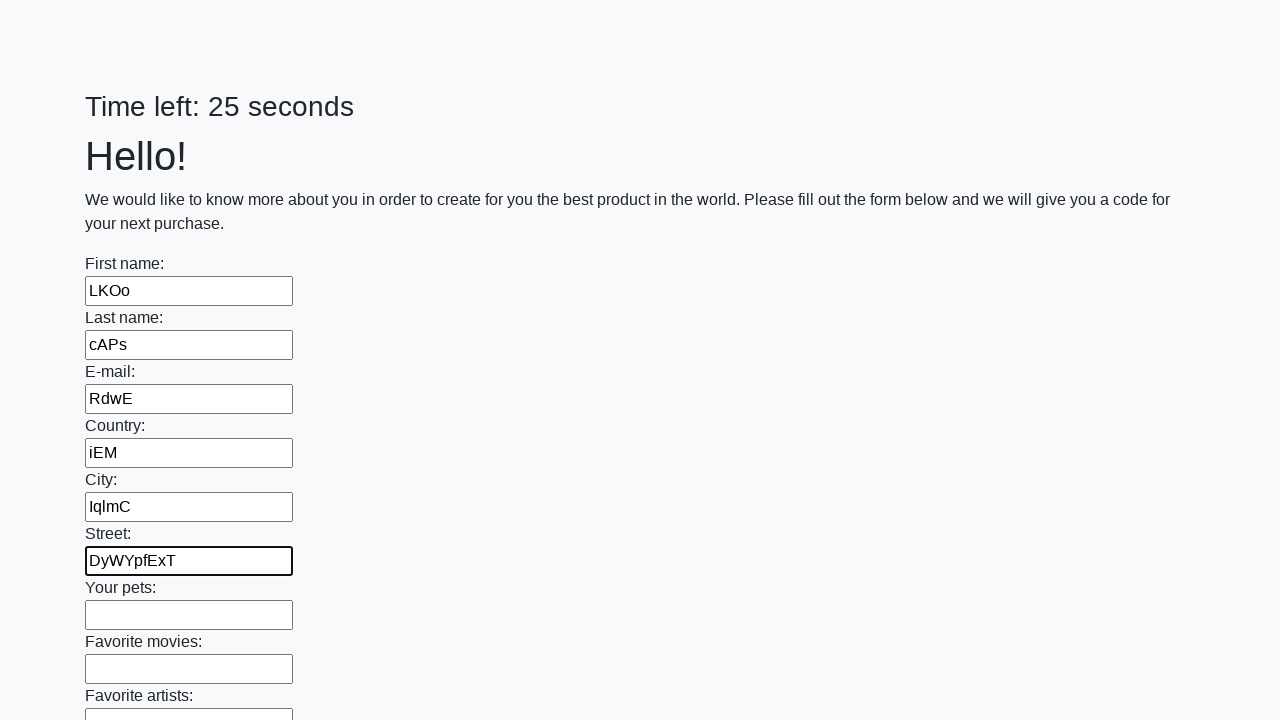

Filled text input field with randomly generated string 'rKVNfUeRalGE' on input[type=text] >> nth=6
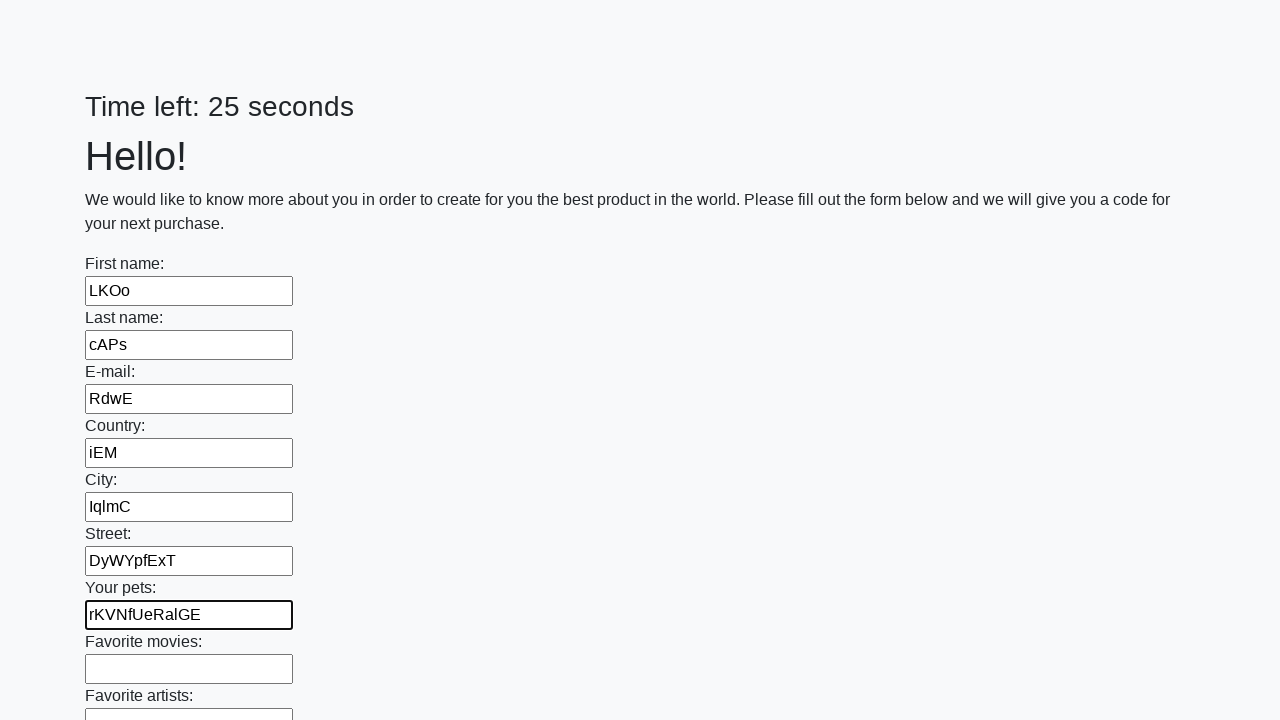

Filled text input field with randomly generated string 'TIBrE' on input[type=text] >> nth=7
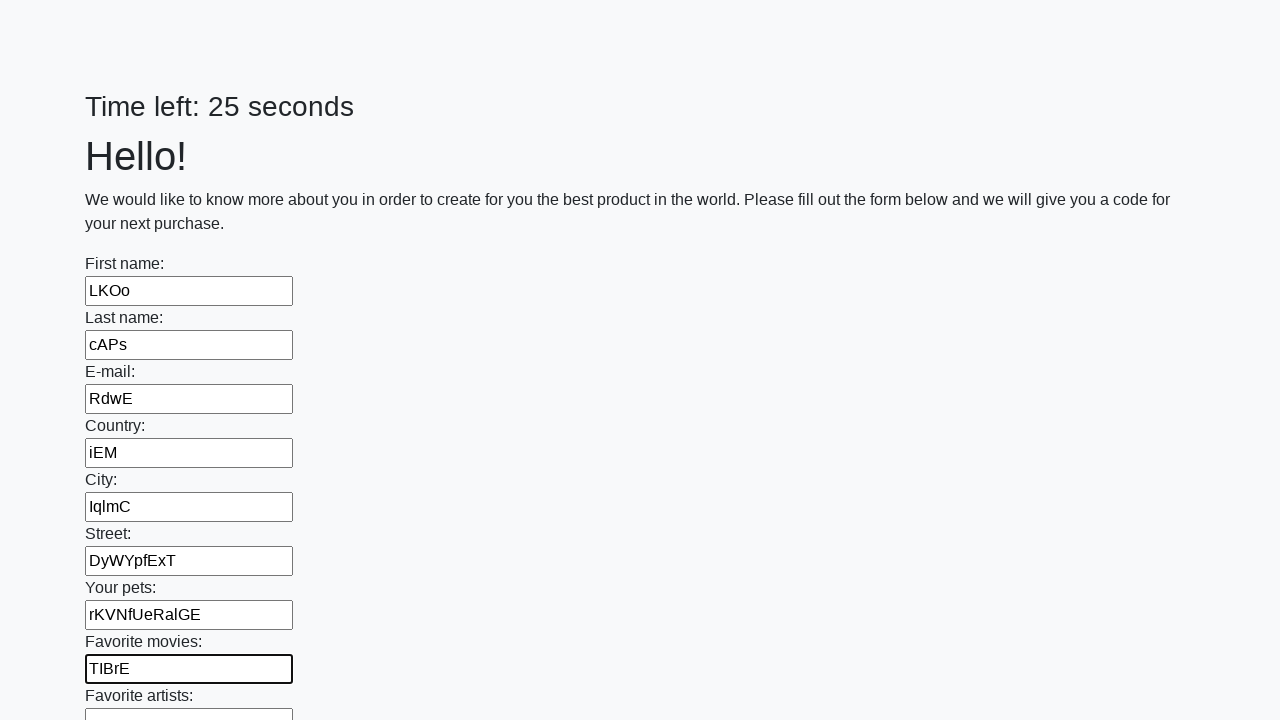

Filled text input field with randomly generated string 'Xcayuix' on input[type=text] >> nth=8
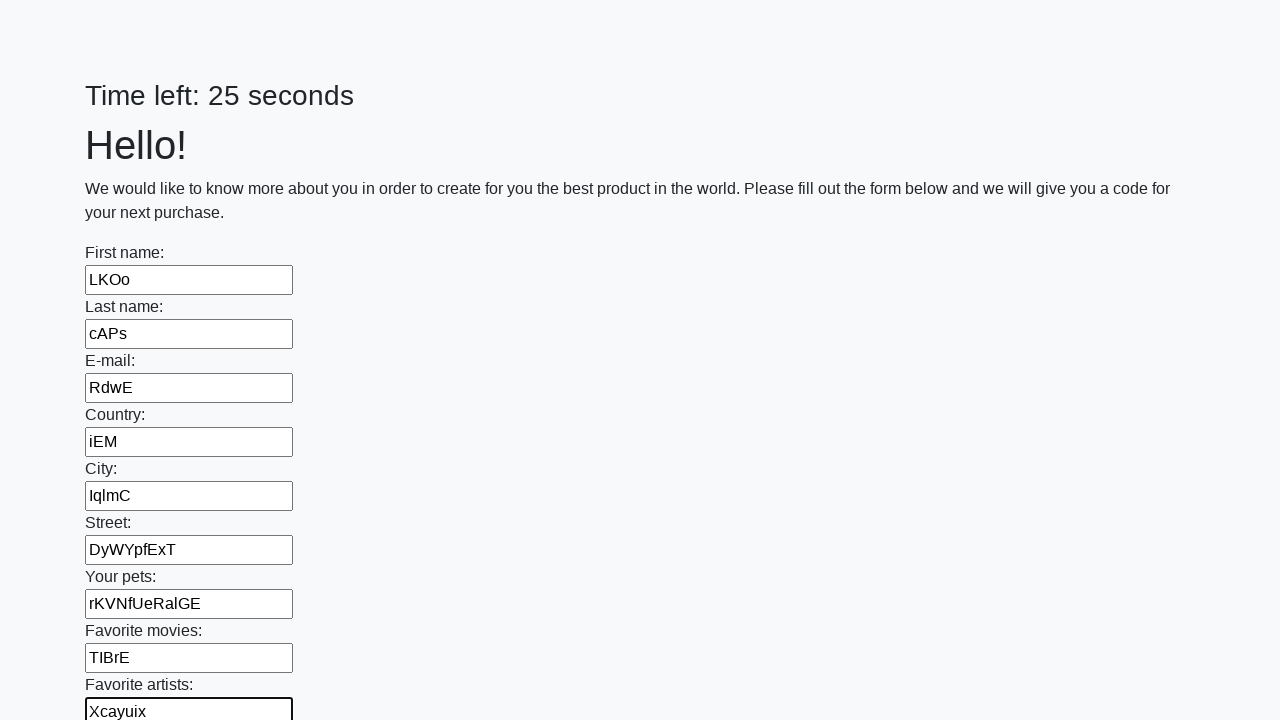

Filled text input field with randomly generated string 'JqtKjAraPsSIk' on input[type=text] >> nth=9
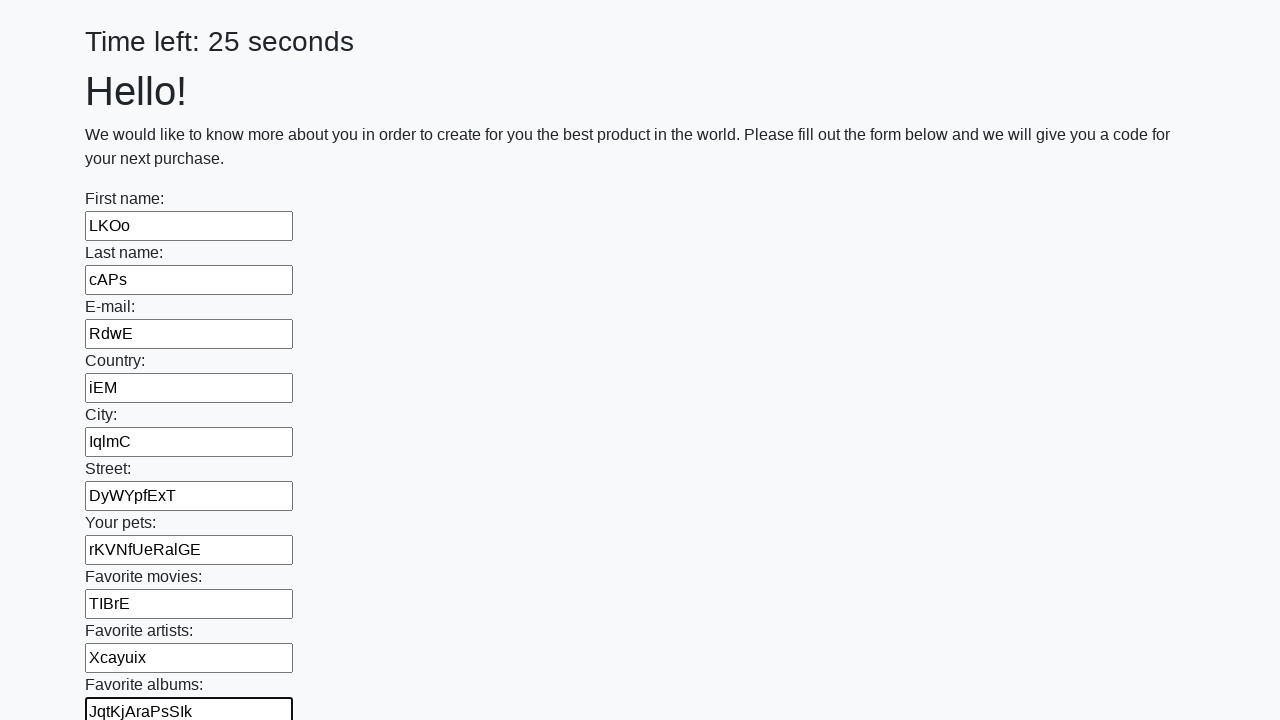

Filled text input field with randomly generated string 'rklgQedw' on input[type=text] >> nth=10
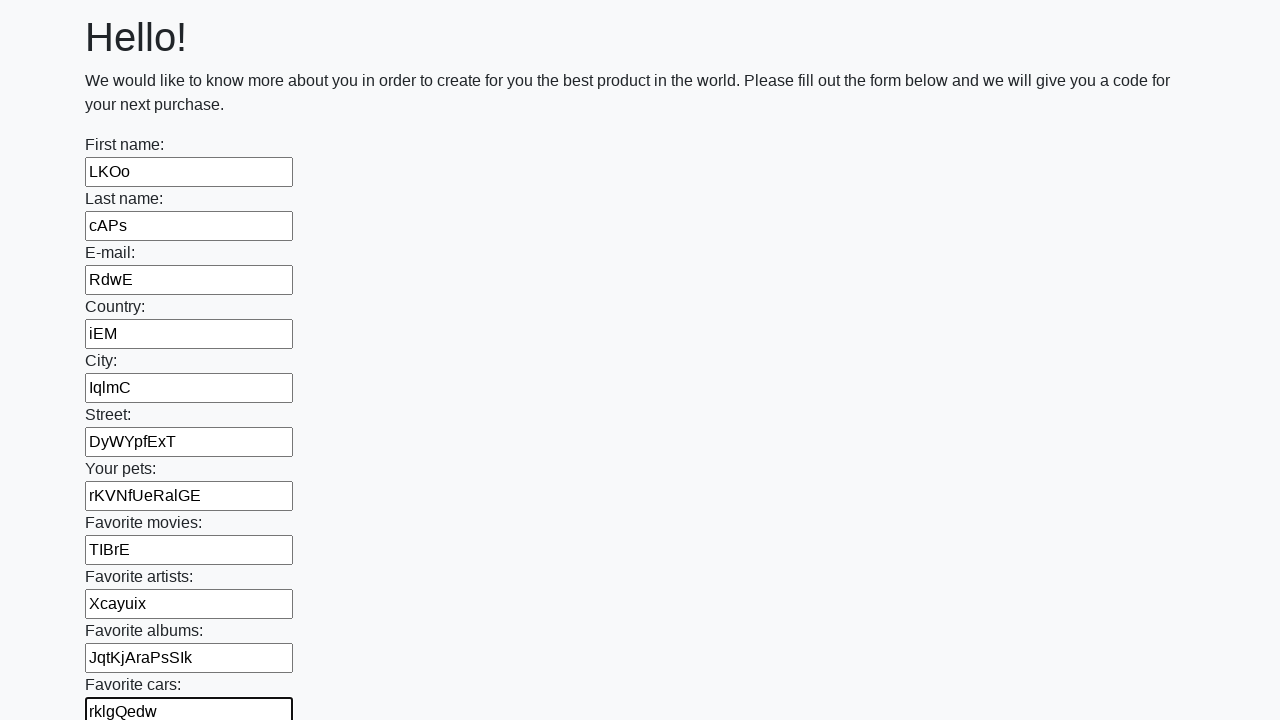

Filled text input field with randomly generated string 'cW' on input[type=text] >> nth=11
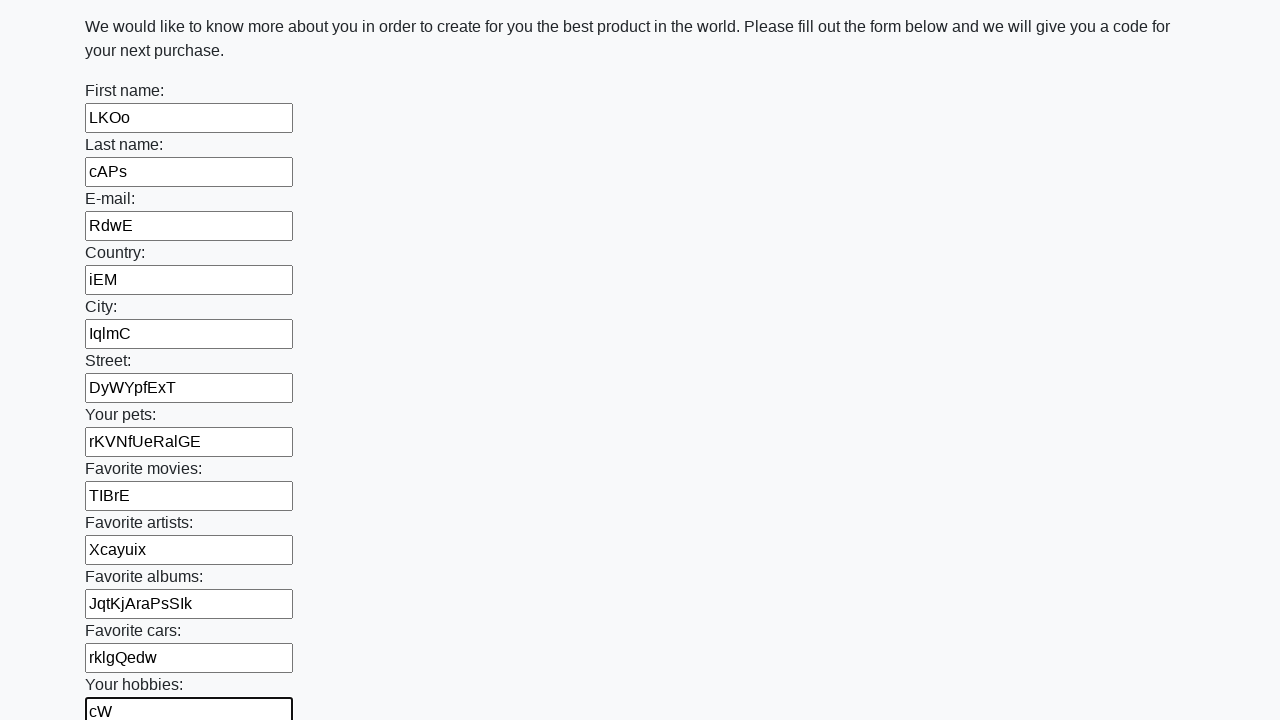

Filled text input field with randomly generated string 'KyJWjRfQgu' on input[type=text] >> nth=12
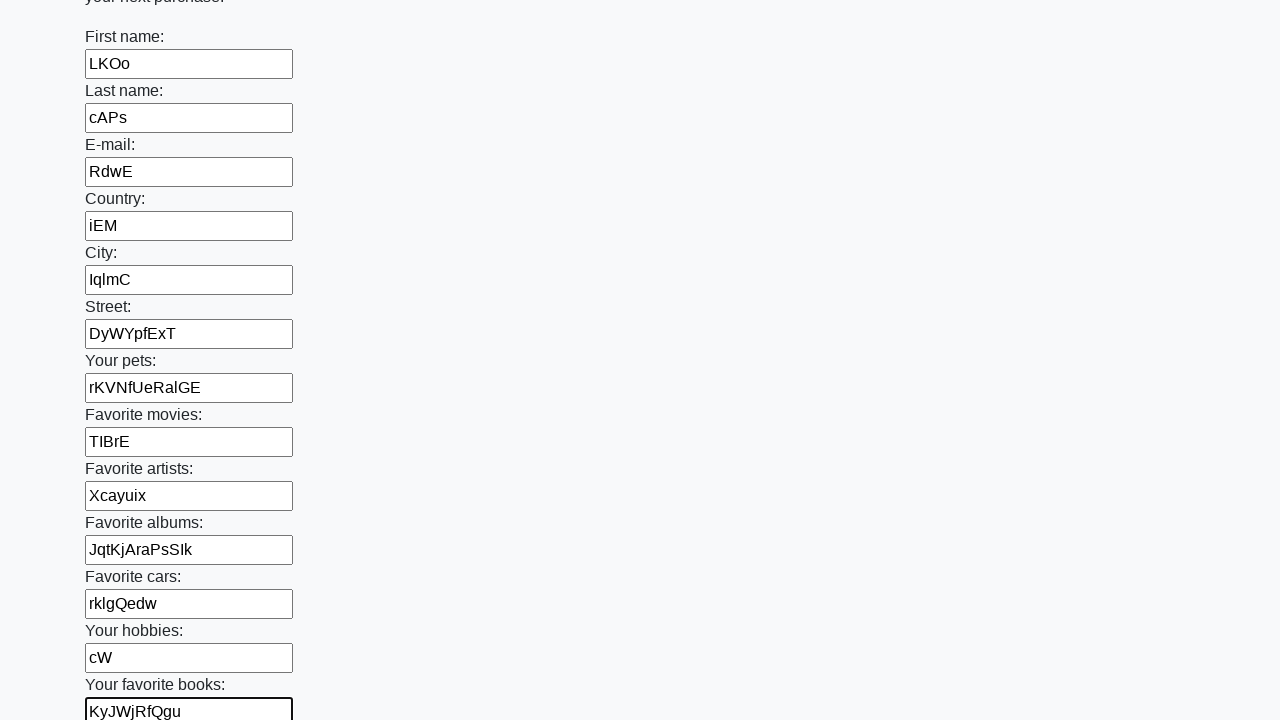

Filled text input field with randomly generated string 'yD' on input[type=text] >> nth=13
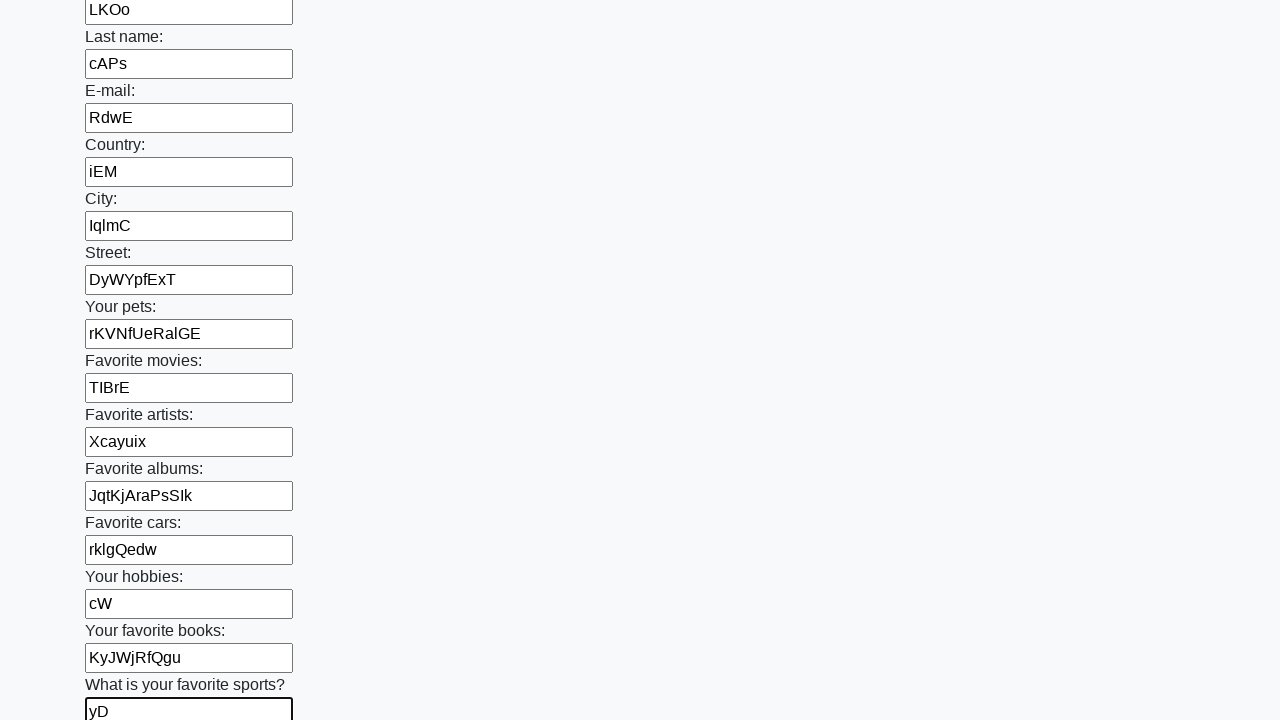

Filled text input field with randomly generated string 'QGgXk' on input[type=text] >> nth=14
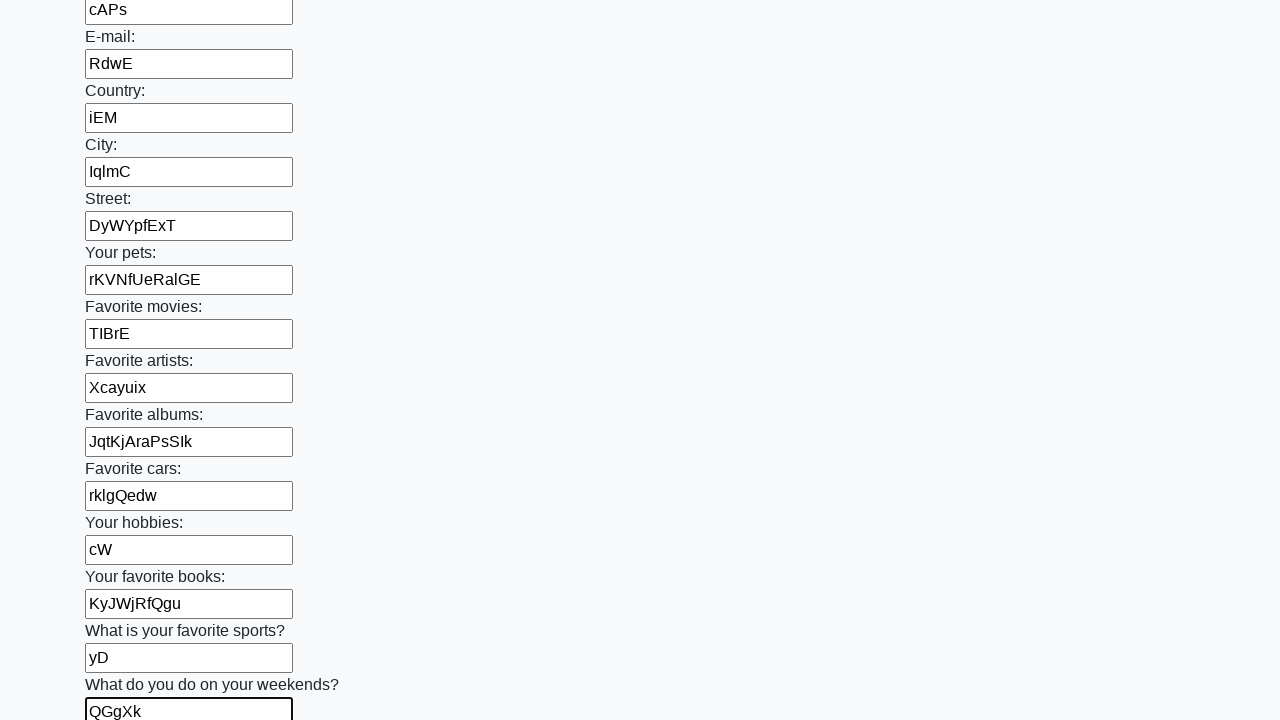

Filled text input field with randomly generated string 'IuBgrASxap' on input[type=text] >> nth=15
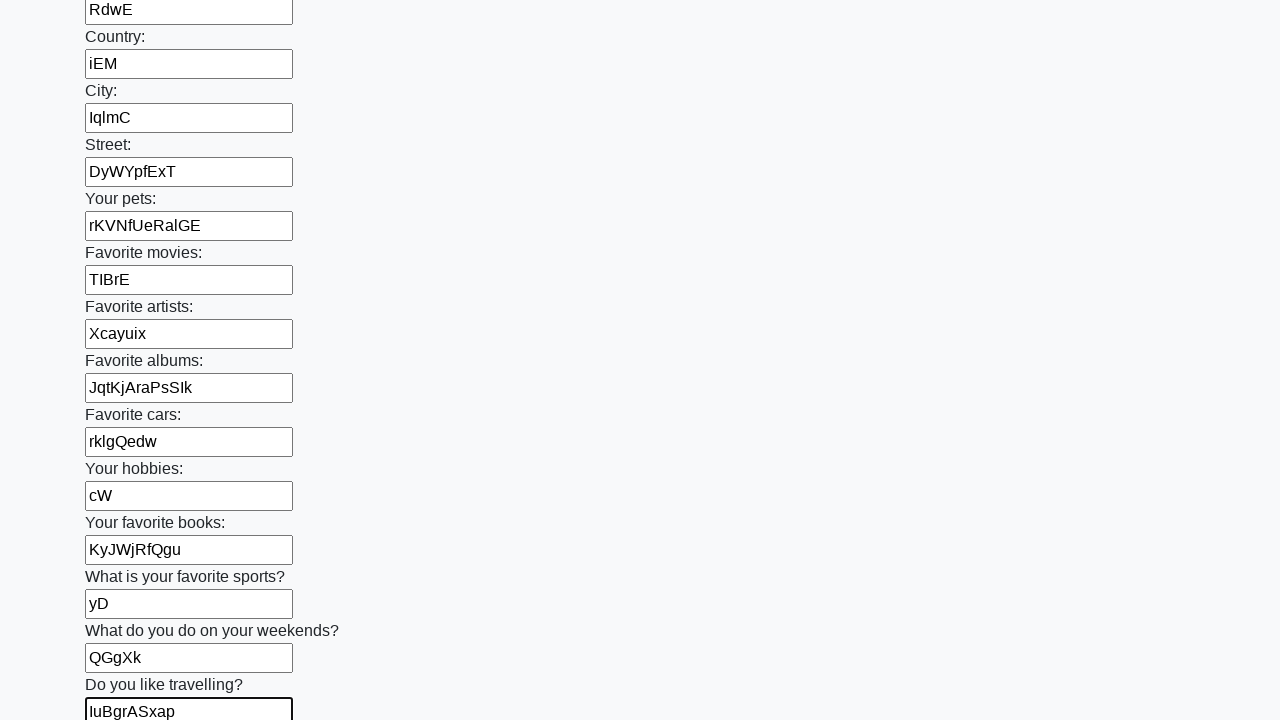

Filled text input field with randomly generated string 'oWKHpxLNFe' on input[type=text] >> nth=16
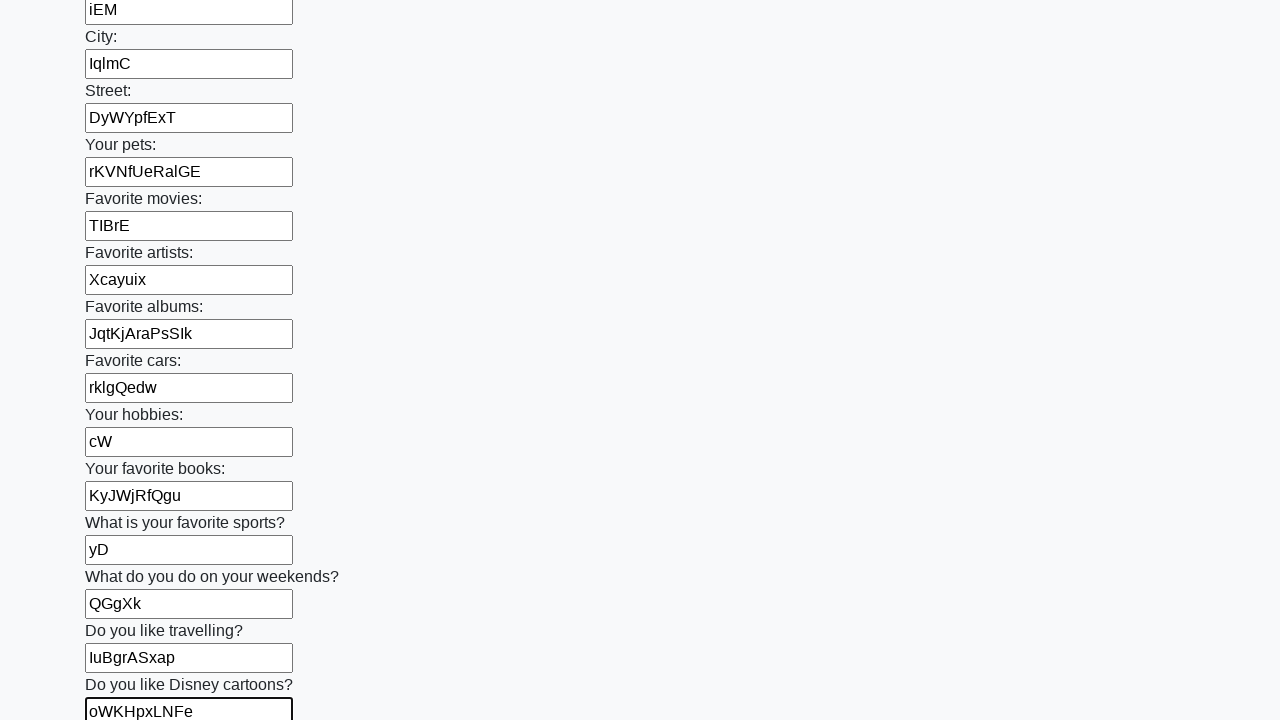

Filled text input field with randomly generated string 'WBeAXIadUTfQSs' on input[type=text] >> nth=17
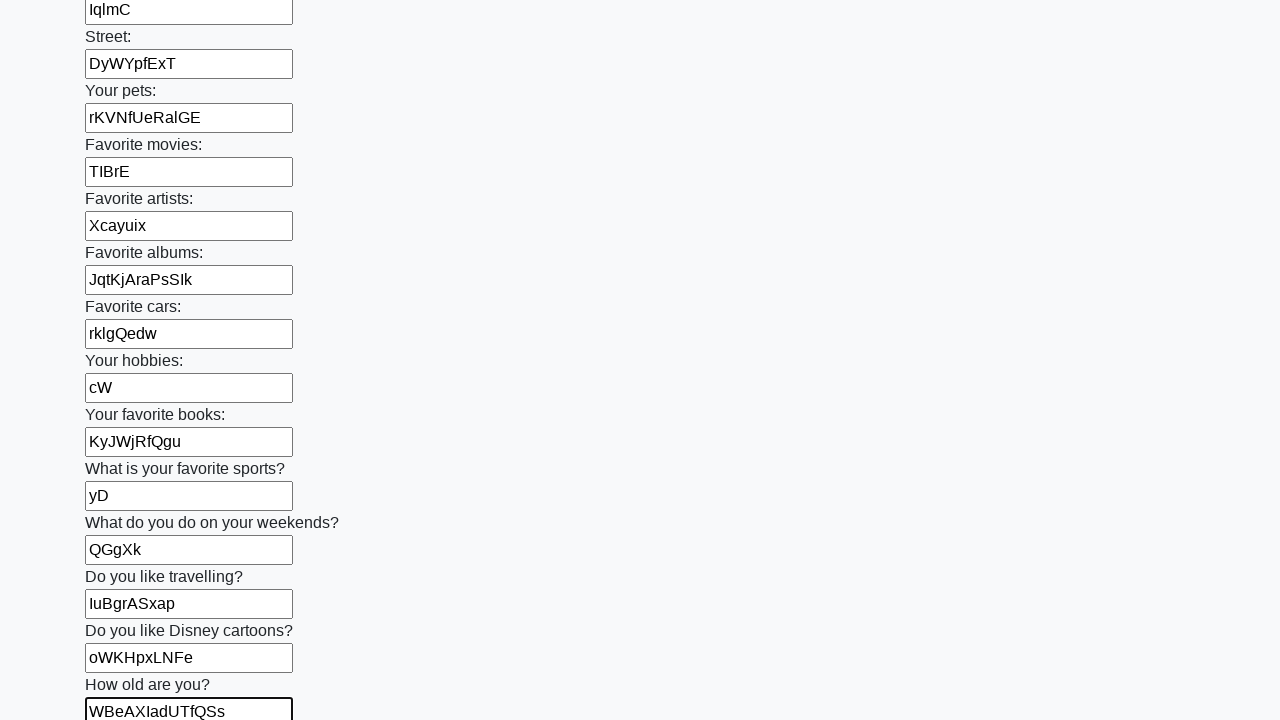

Filled text input field with randomly generated string 'JwRaXGSKML' on input[type=text] >> nth=18
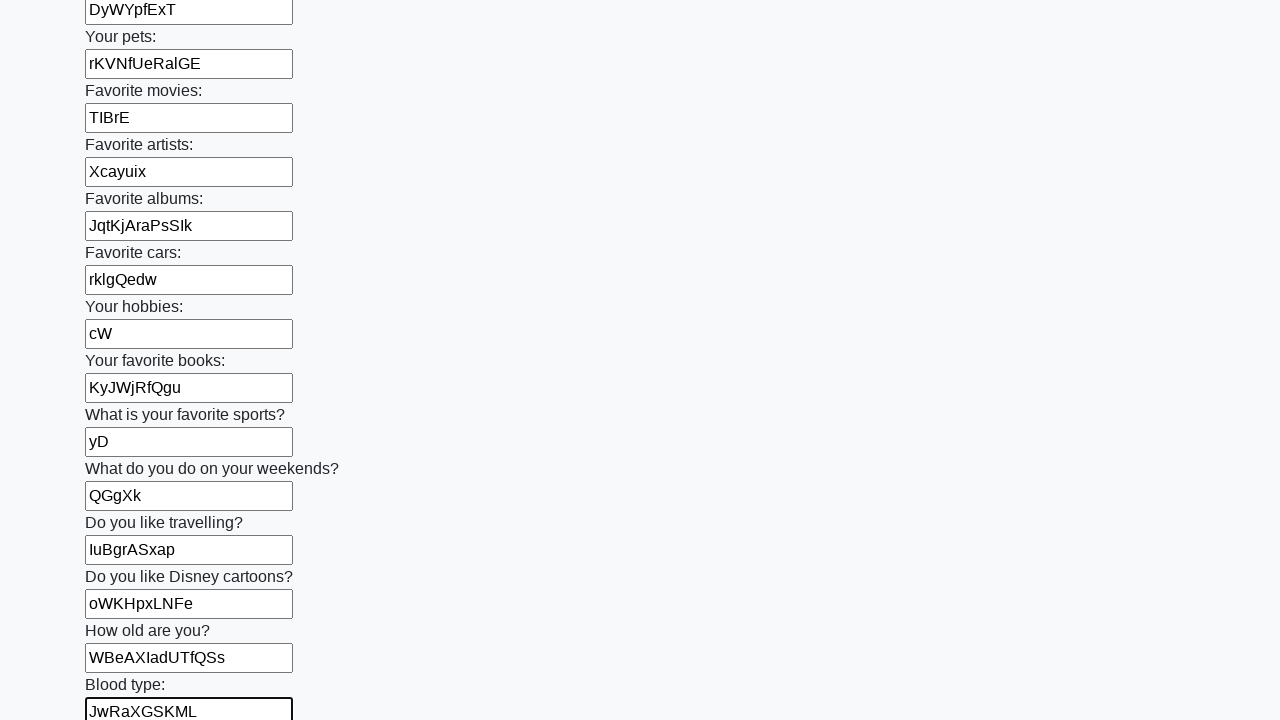

Filled text input field with randomly generated string 'VRa' on input[type=text] >> nth=19
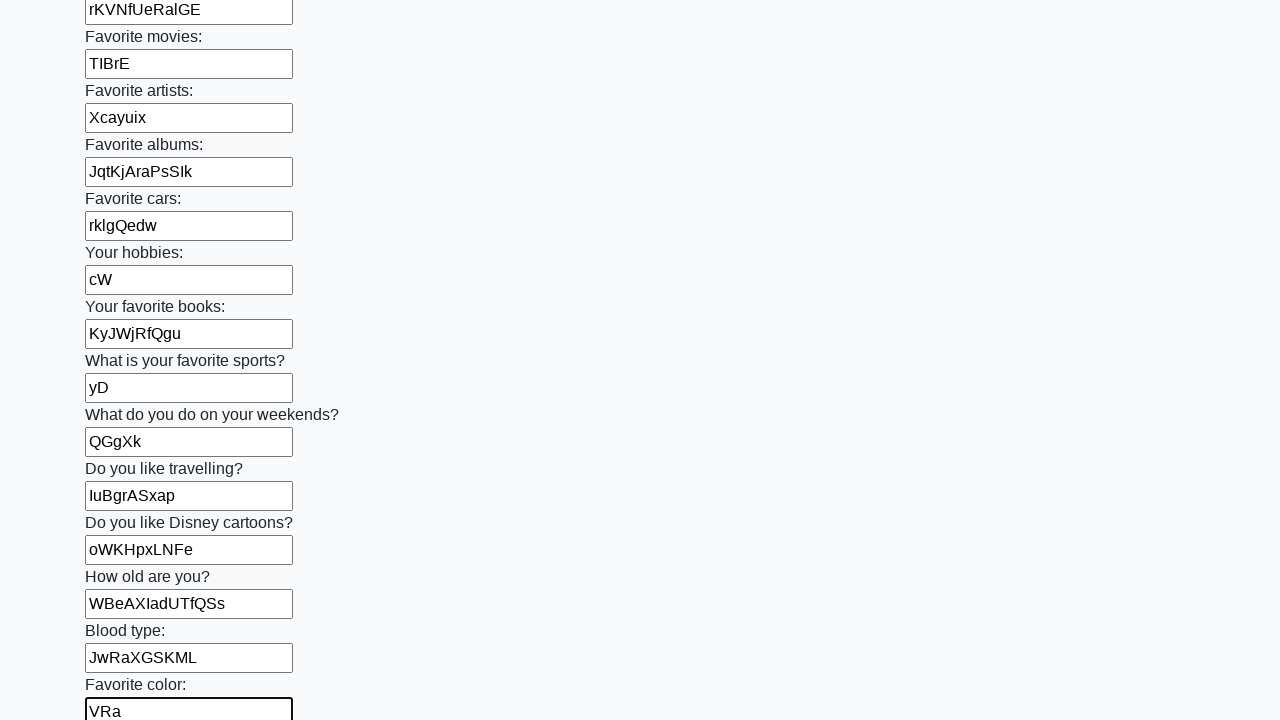

Filled text input field with randomly generated string 'lGfqtw' on input[type=text] >> nth=20
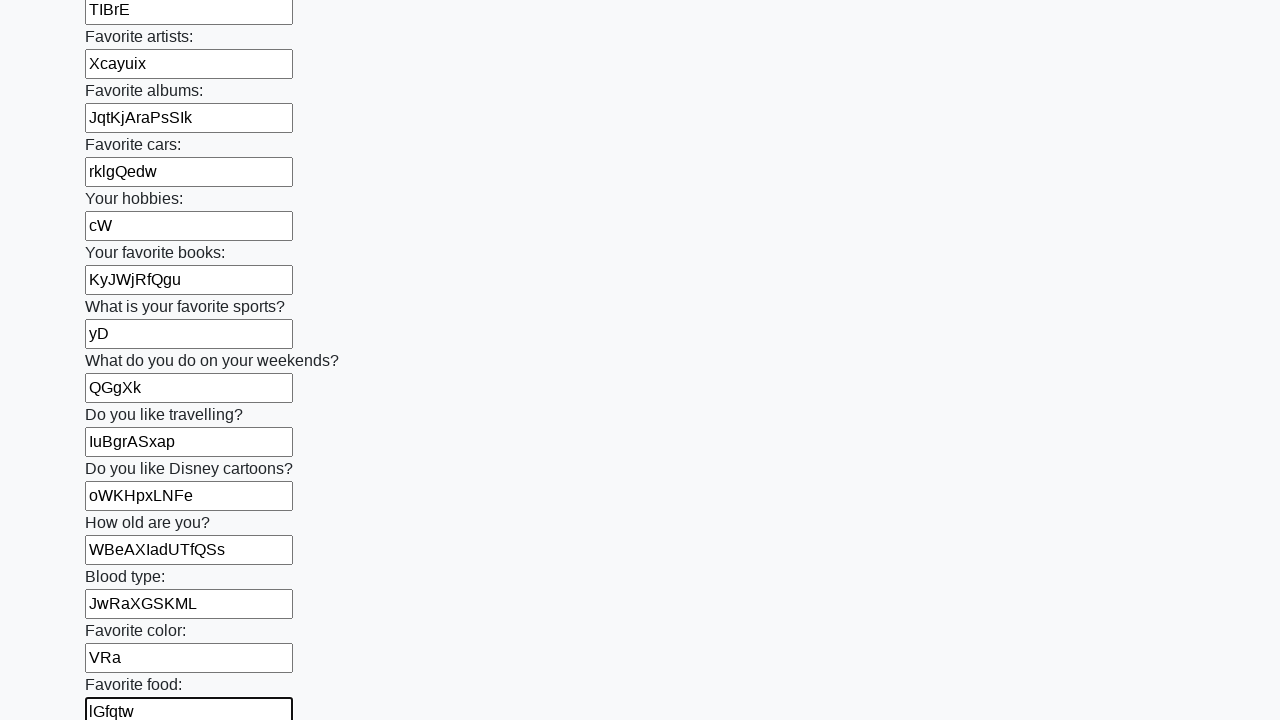

Filled text input field with randomly generated string 'vbYLfBSJD' on input[type=text] >> nth=21
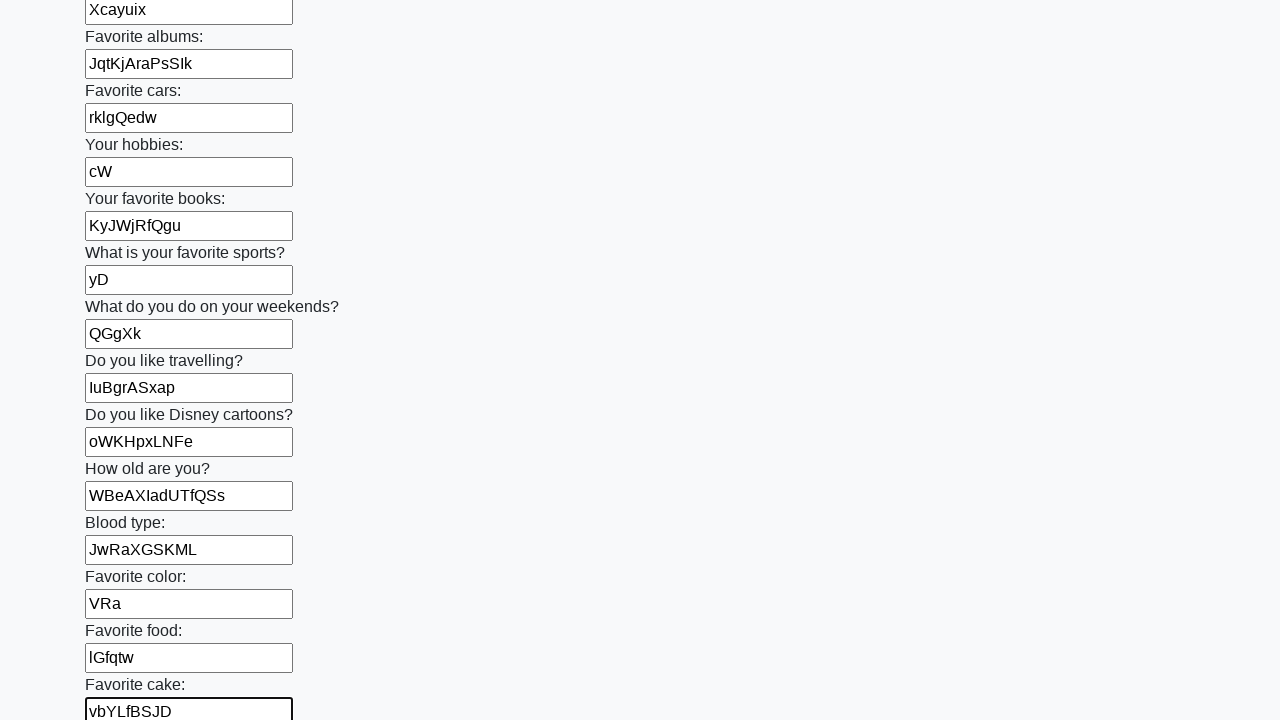

Filled text input field with randomly generated string 'RCBNpiaAuT' on input[type=text] >> nth=22
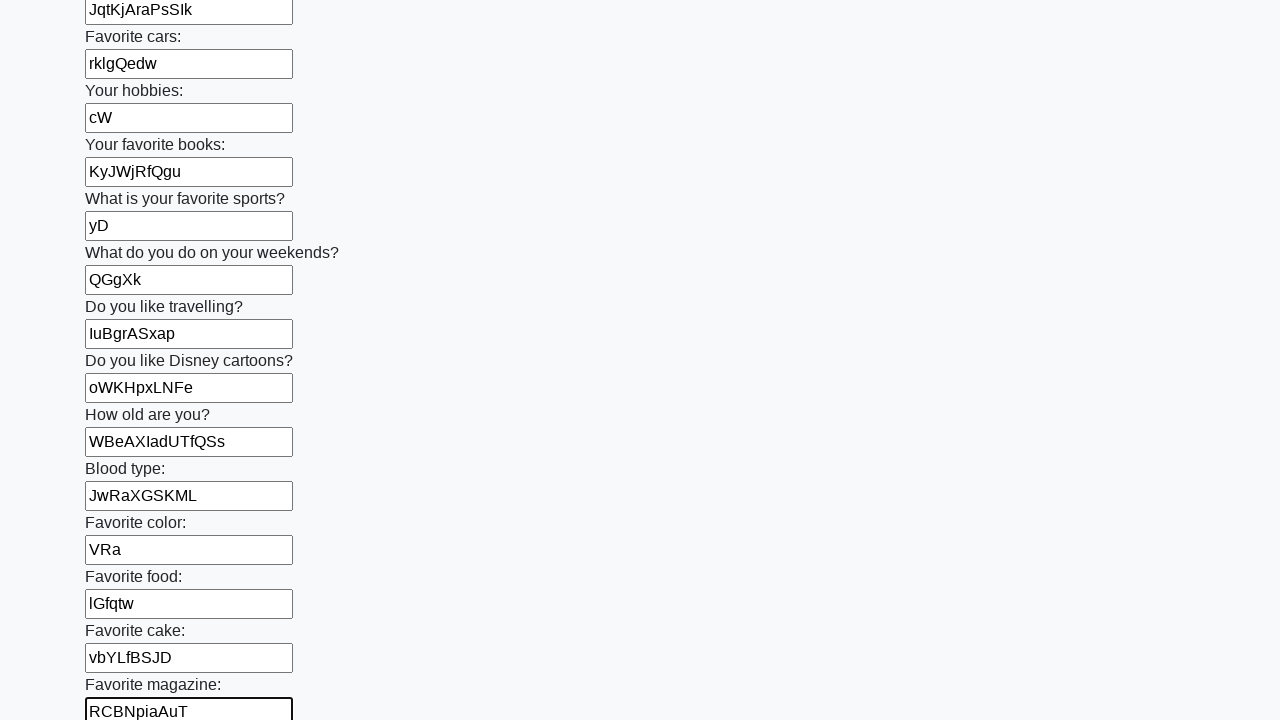

Filled text input field with randomly generated string 'czfQXE' on input[type=text] >> nth=23
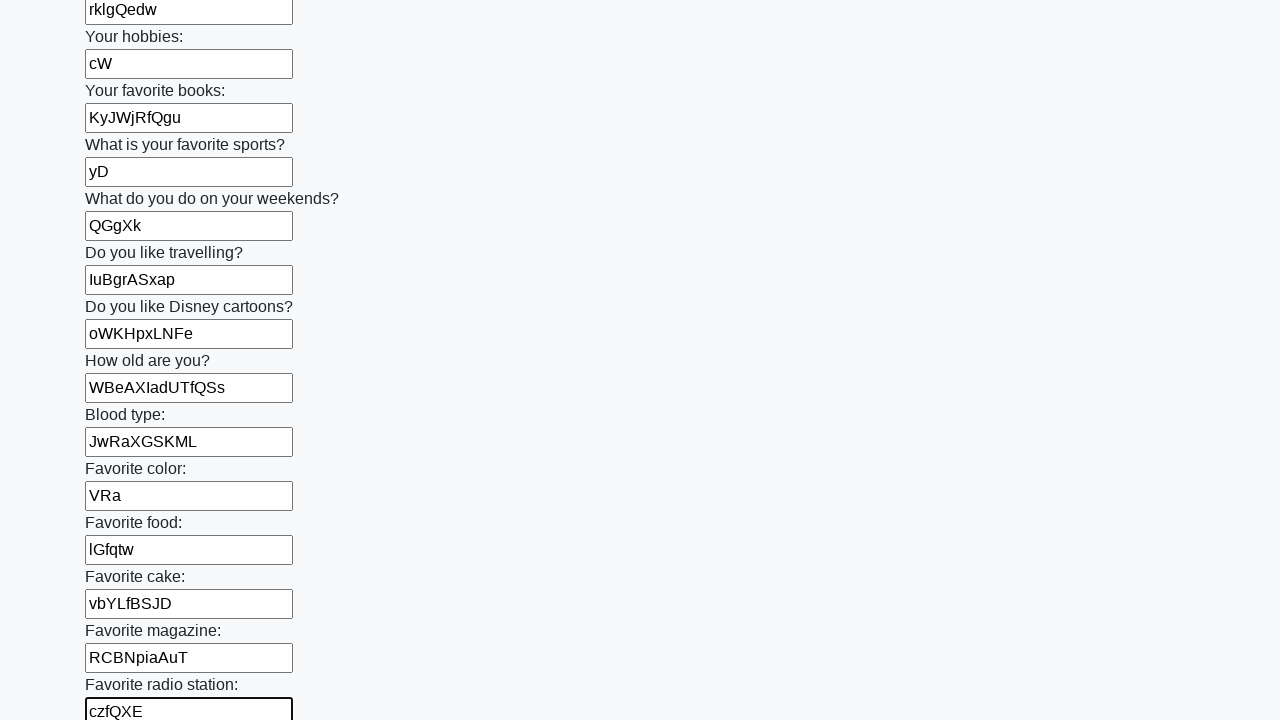

Filled text input field with randomly generated string 'kTxeAfOJjGPWy' on input[type=text] >> nth=24
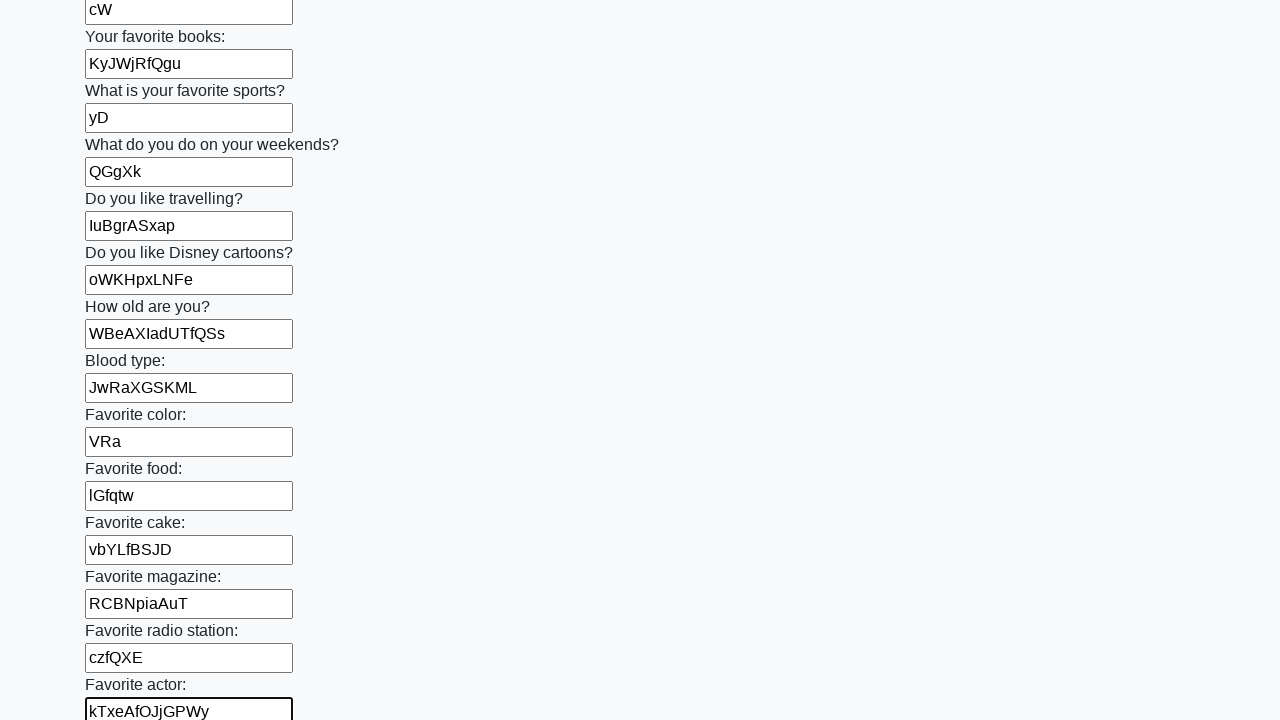

Filled text input field with randomly generated string 'bflhaVQYyUkAJ' on input[type=text] >> nth=25
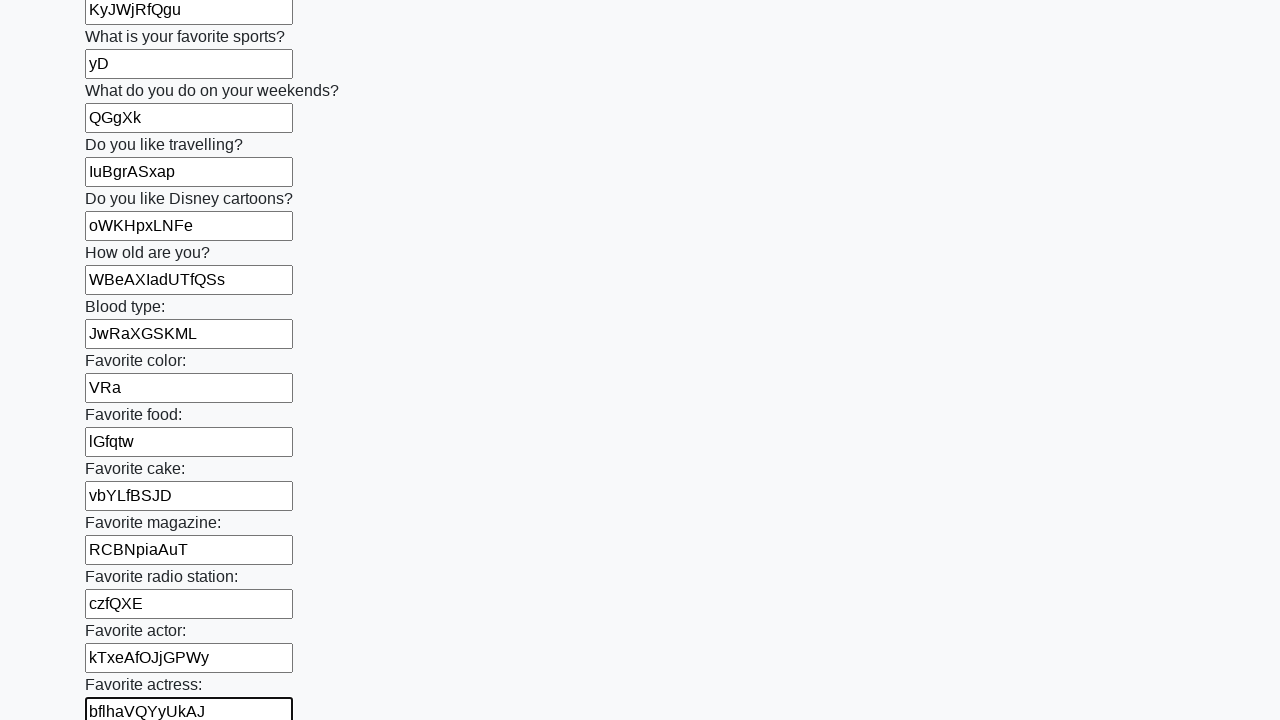

Filled text input field with randomly generated string 'nrAN' on input[type=text] >> nth=26
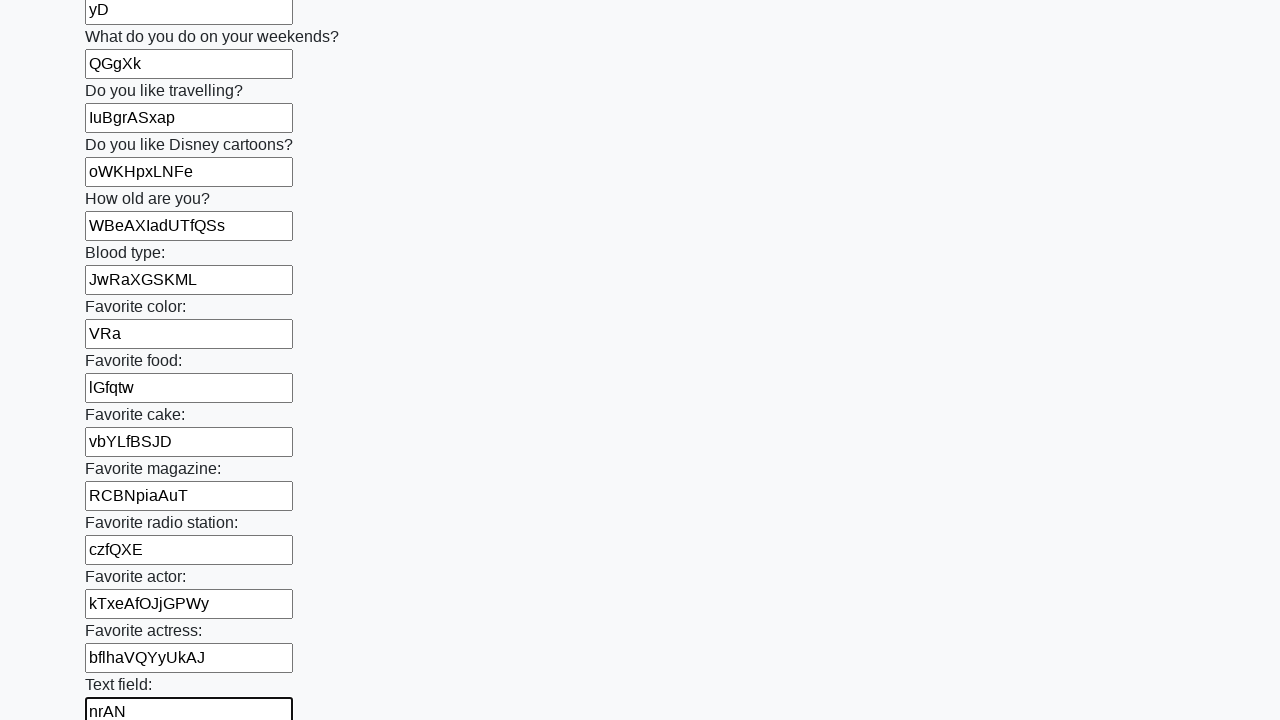

Filled text input field with randomly generated string 'hNR' on input[type=text] >> nth=27
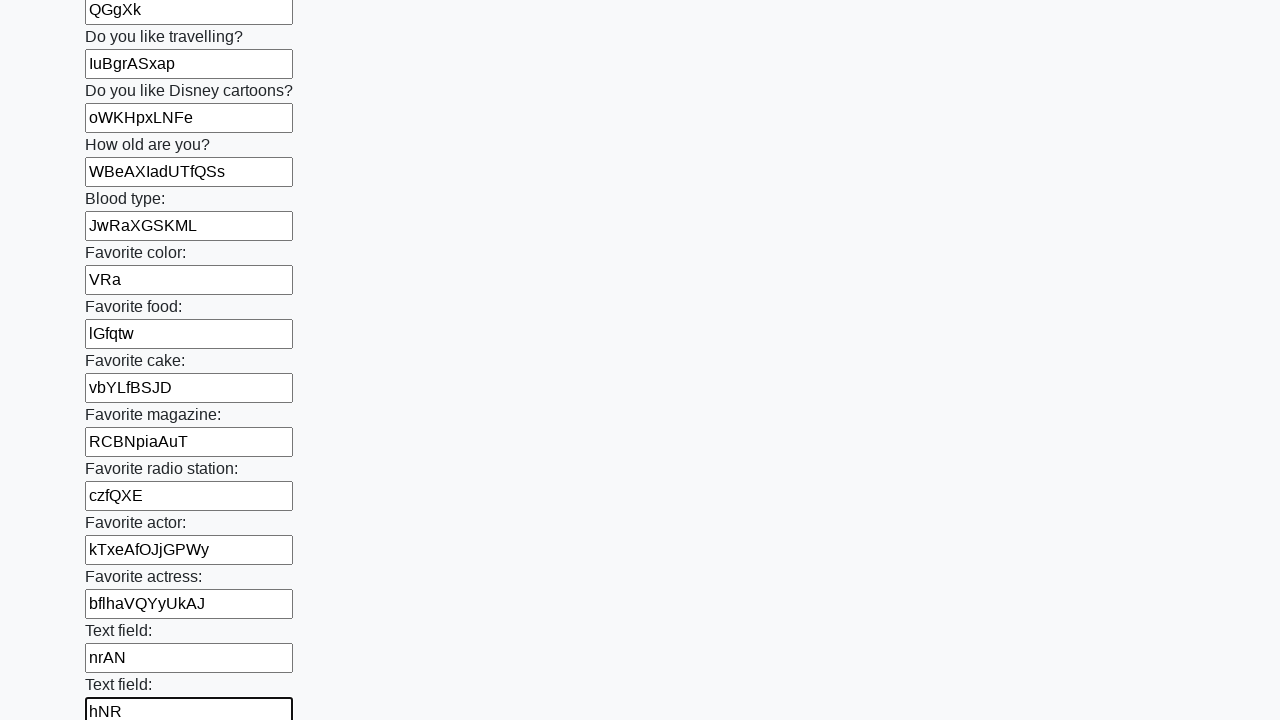

Filled text input field with randomly generated string 'POI' on input[type=text] >> nth=28
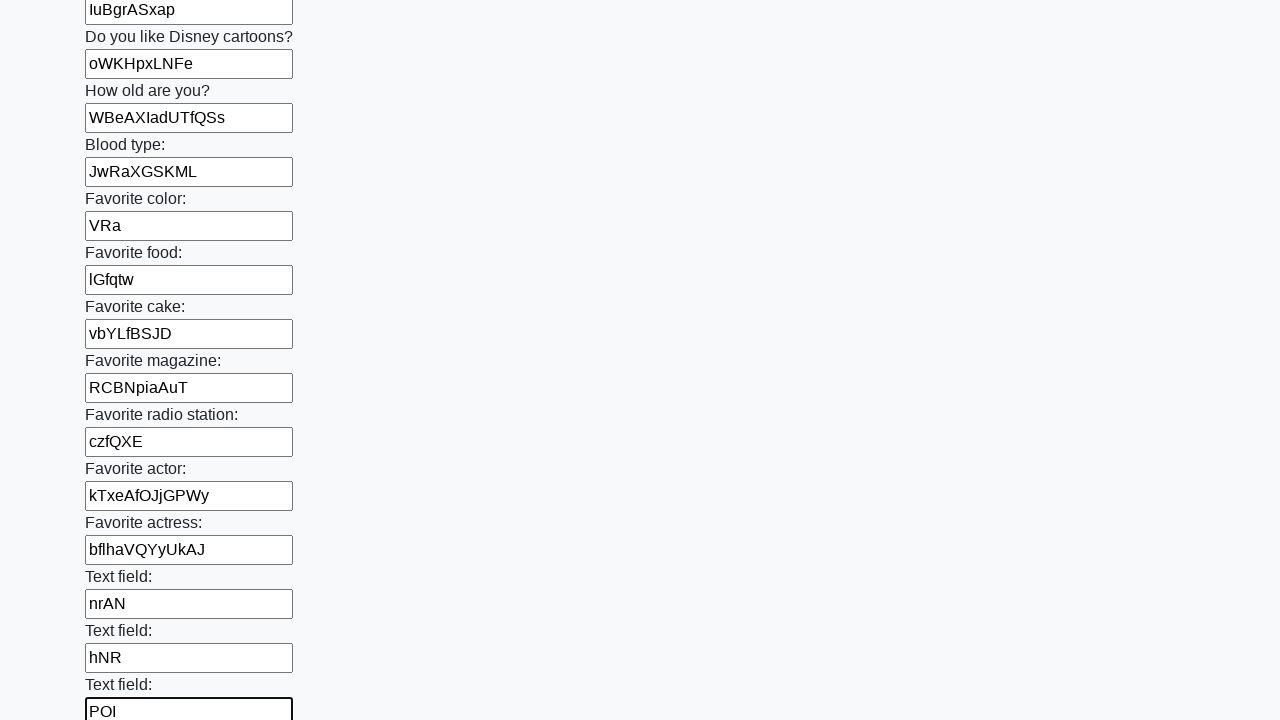

Filled text input field with randomly generated string 'OxtnGwcD' on input[type=text] >> nth=29
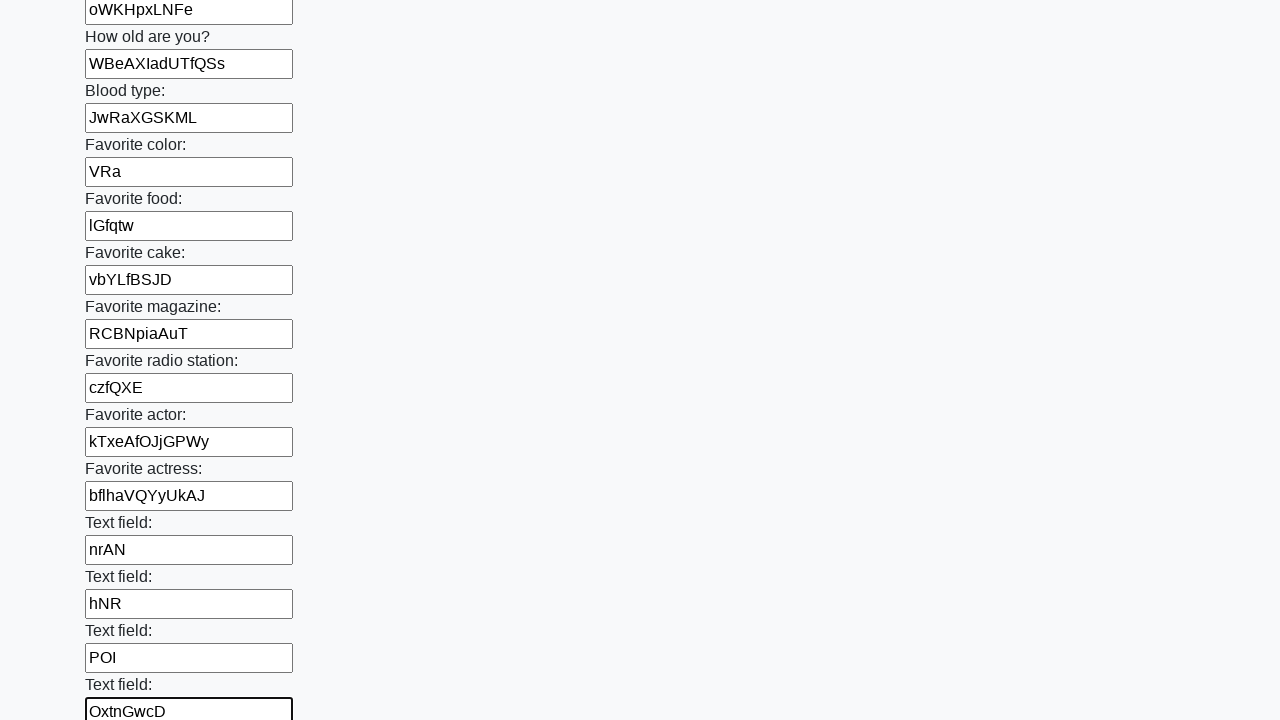

Filled text input field with randomly generated string 'TfwDcoSF' on input[type=text] >> nth=30
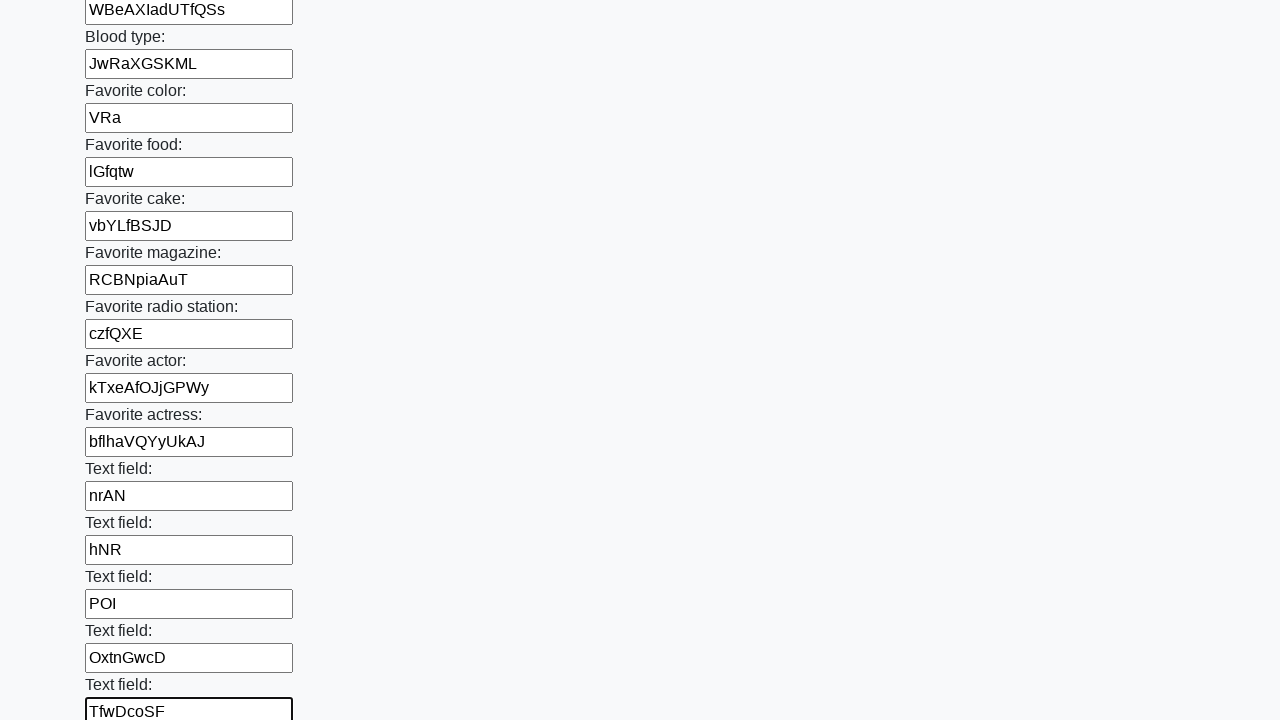

Filled text input field with randomly generated string 'giKnhquEtPZJB' on input[type=text] >> nth=31
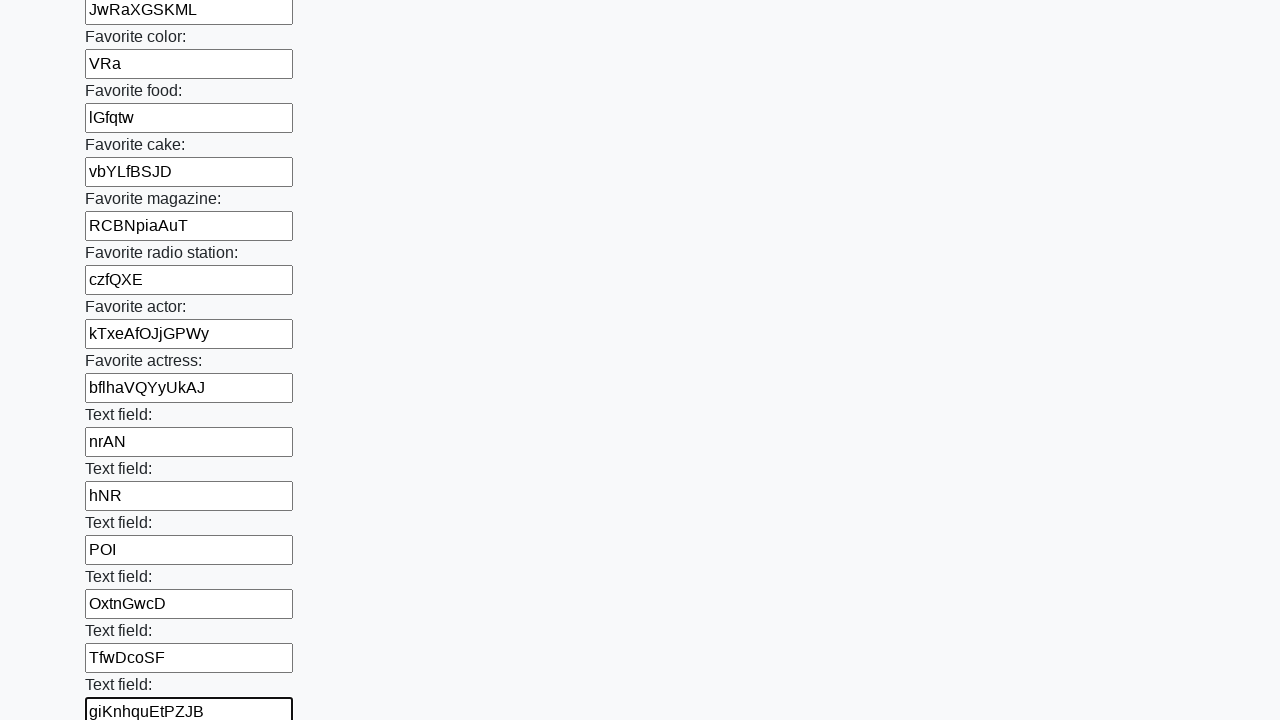

Filled text input field with randomly generated string 'GxAEajeSOXK' on input[type=text] >> nth=32
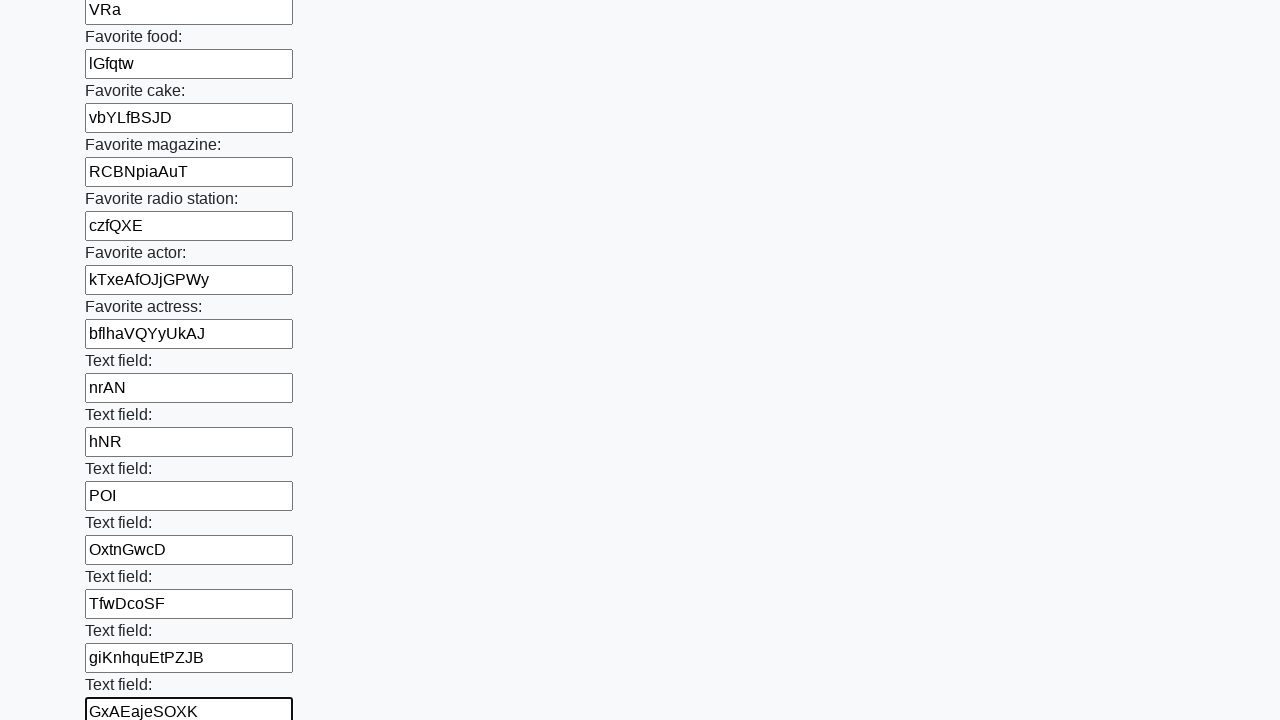

Filled text input field with randomly generated string 'sxqYhHj' on input[type=text] >> nth=33
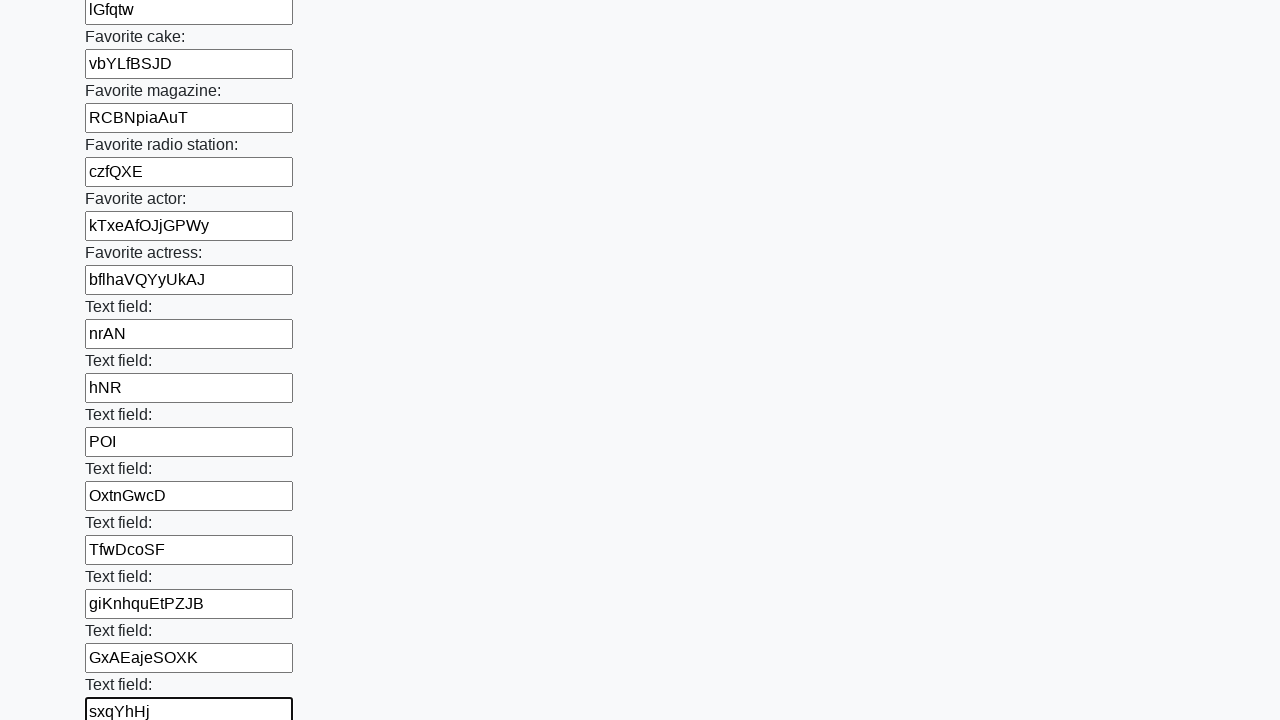

Filled text input field with randomly generated string 'DgmaitkdwnH' on input[type=text] >> nth=34
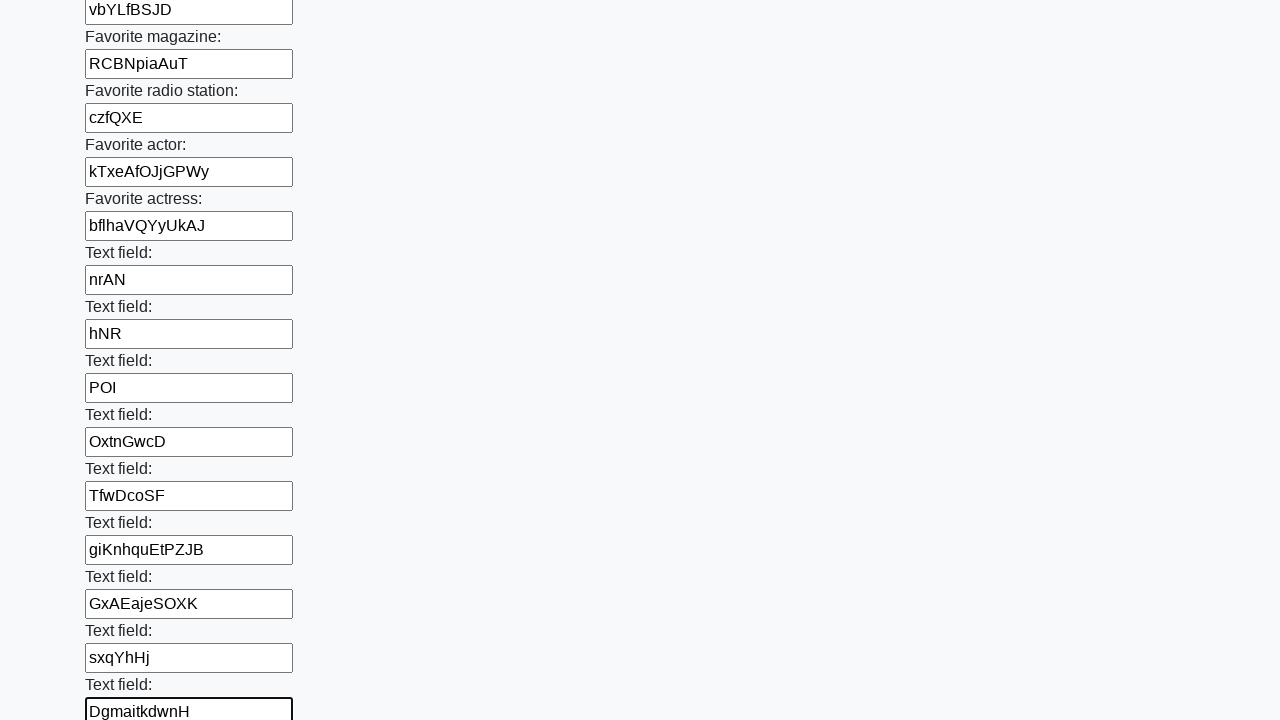

Filled text input field with randomly generated string 'oHfNGPSwZQaT' on input[type=text] >> nth=35
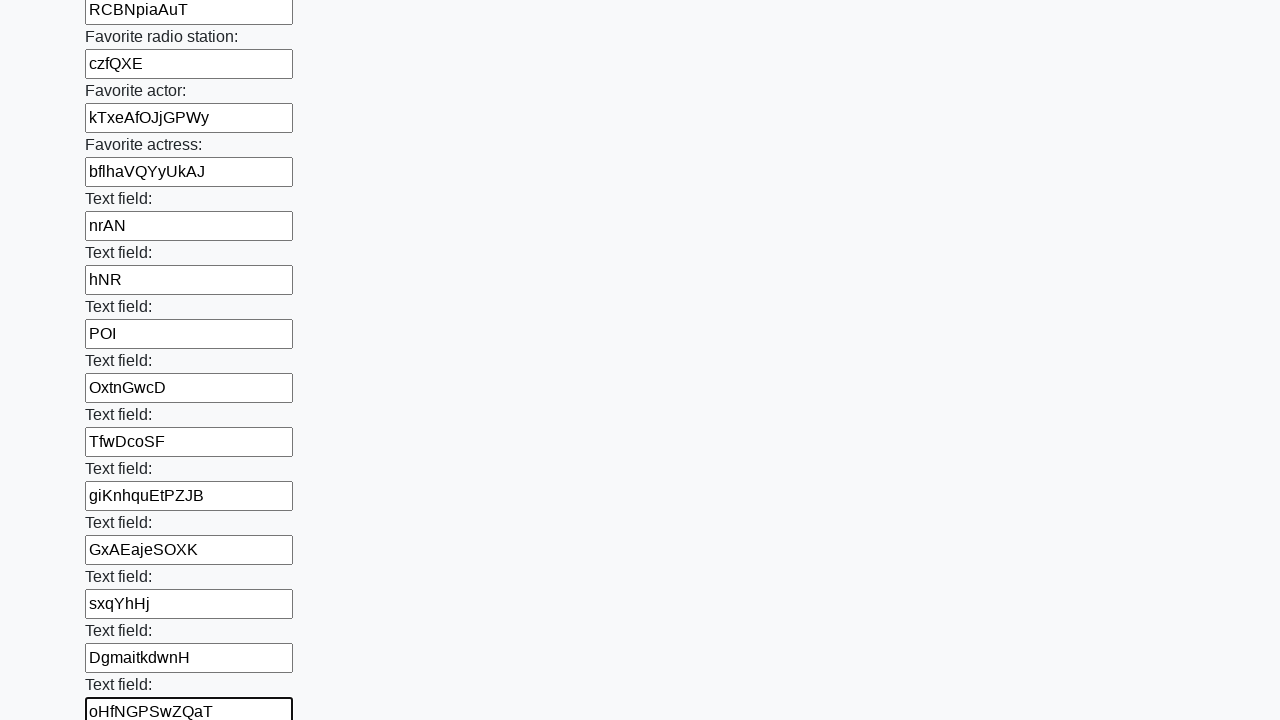

Filled text input field with randomly generated string 'odnLPbXujmE' on input[type=text] >> nth=36
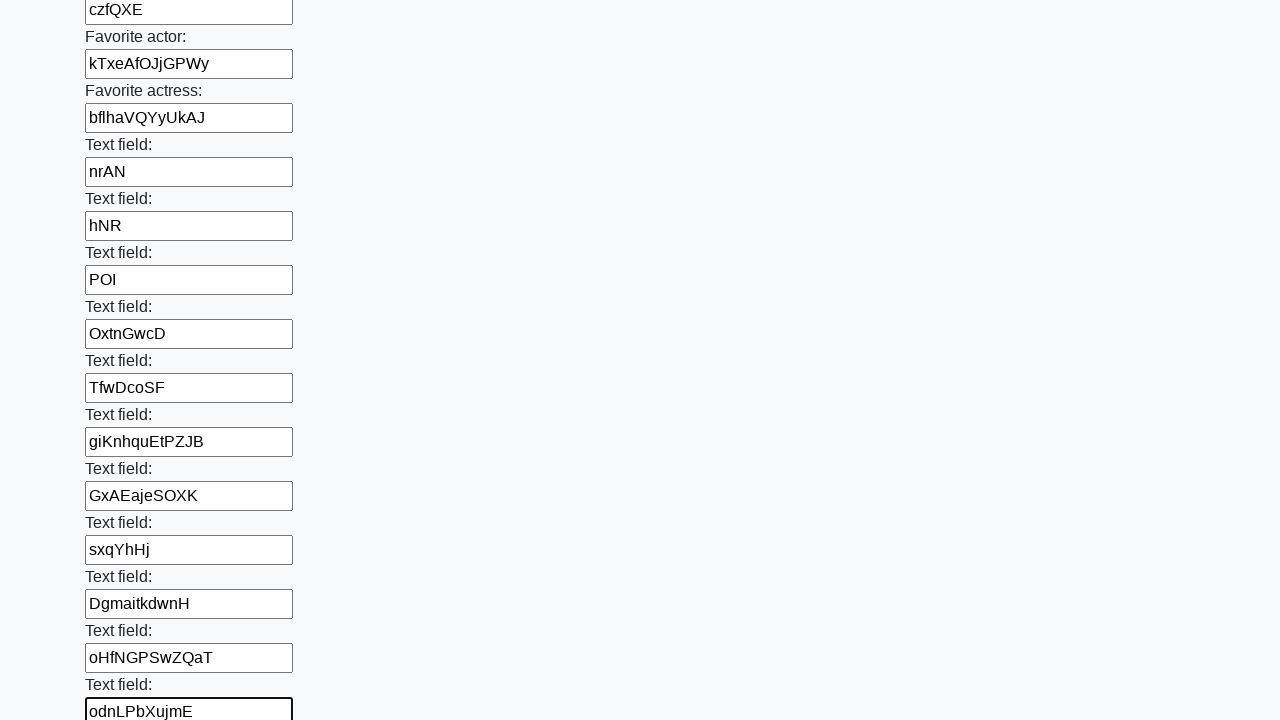

Filled text input field with randomly generated string 'VYksJBqHrMbE' on input[type=text] >> nth=37
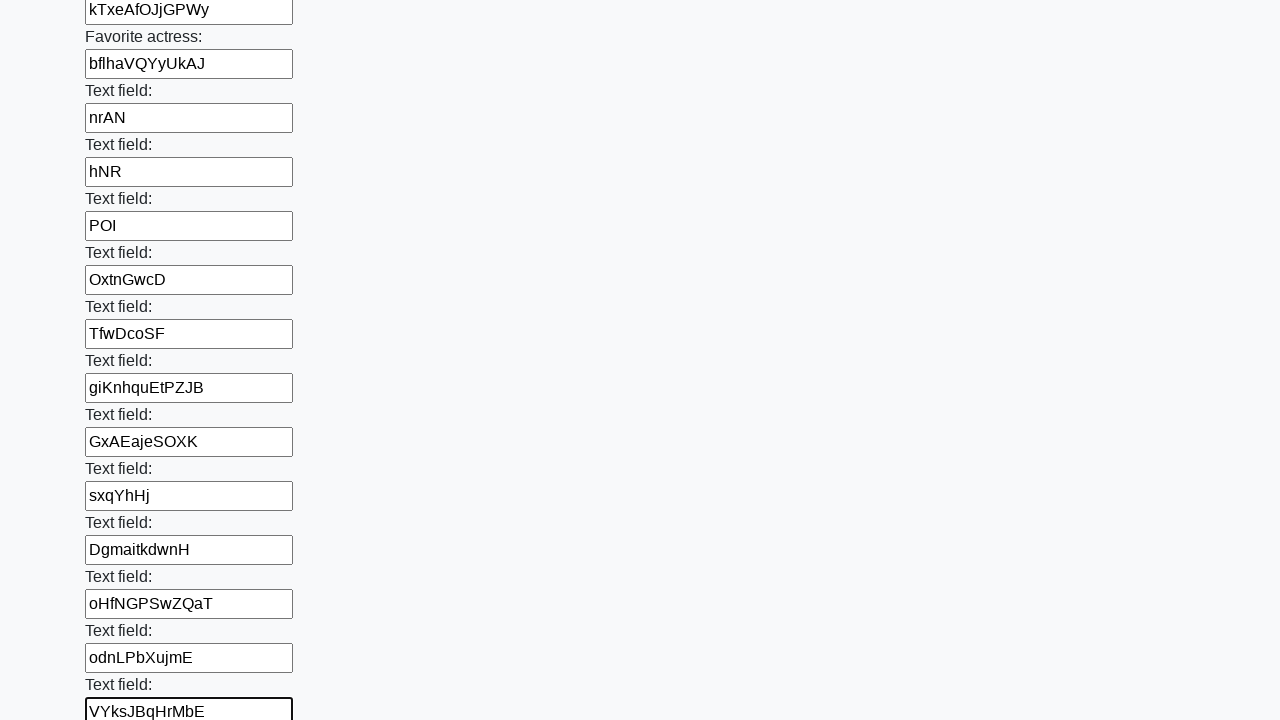

Filled text input field with randomly generated string 'VPCHIi' on input[type=text] >> nth=38
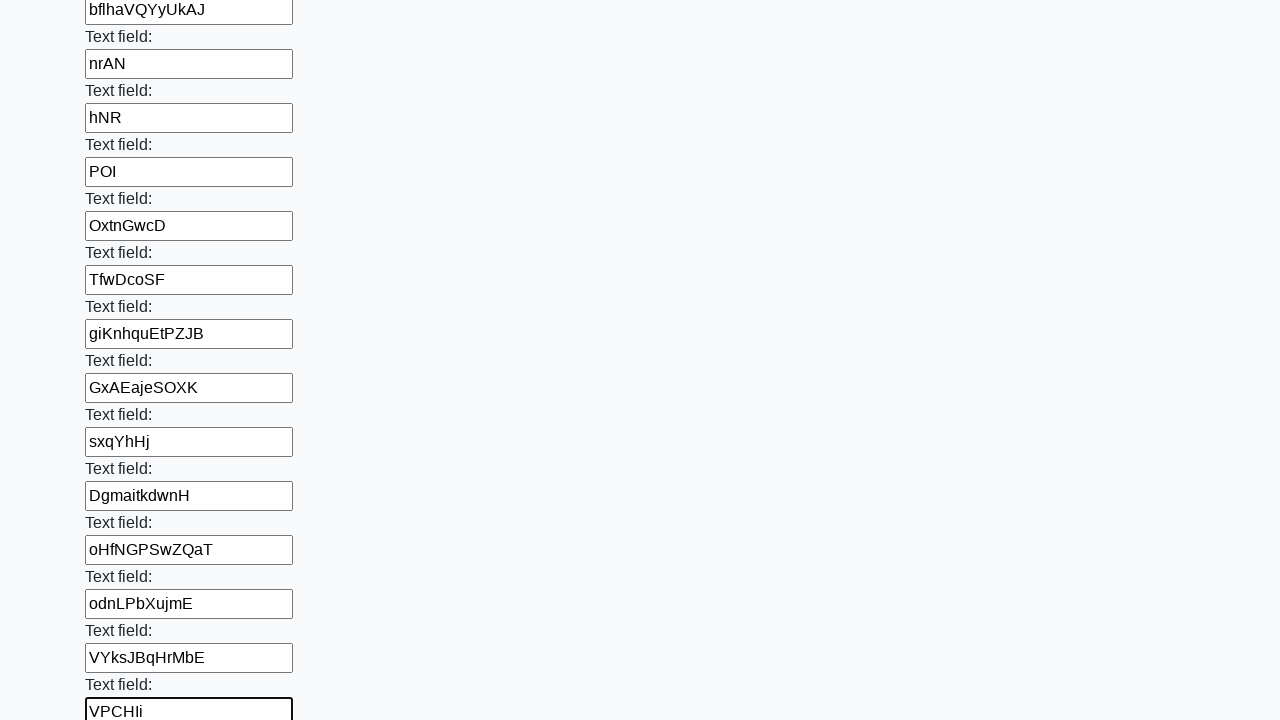

Filled text input field with randomly generated string 'oZvQn' on input[type=text] >> nth=39
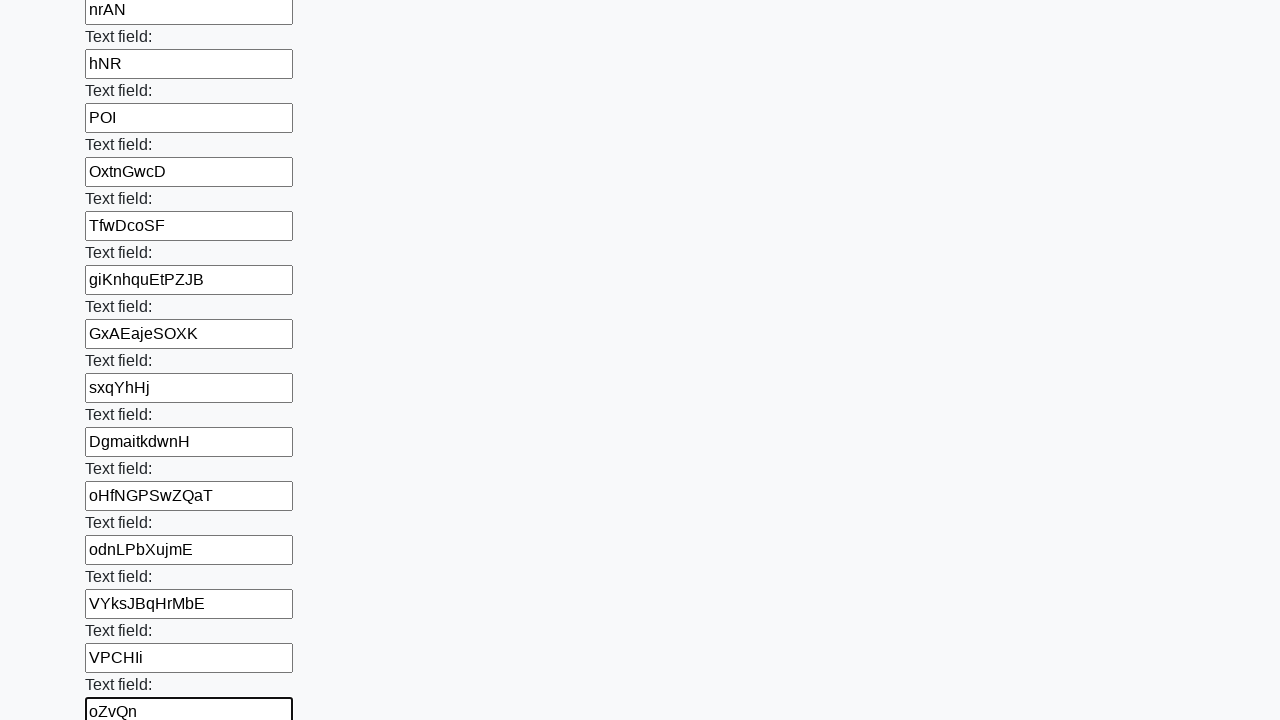

Filled text input field with randomly generated string 'Gx' on input[type=text] >> nth=40
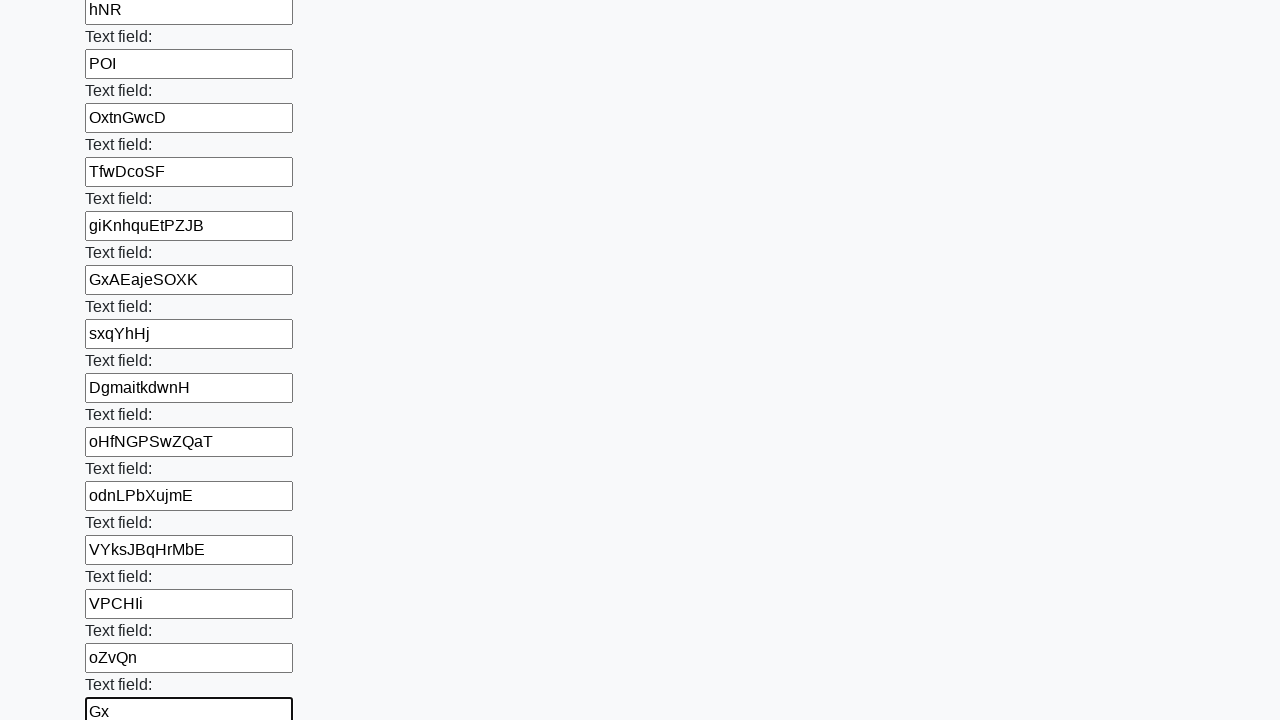

Filled text input field with randomly generated string 'si' on input[type=text] >> nth=41
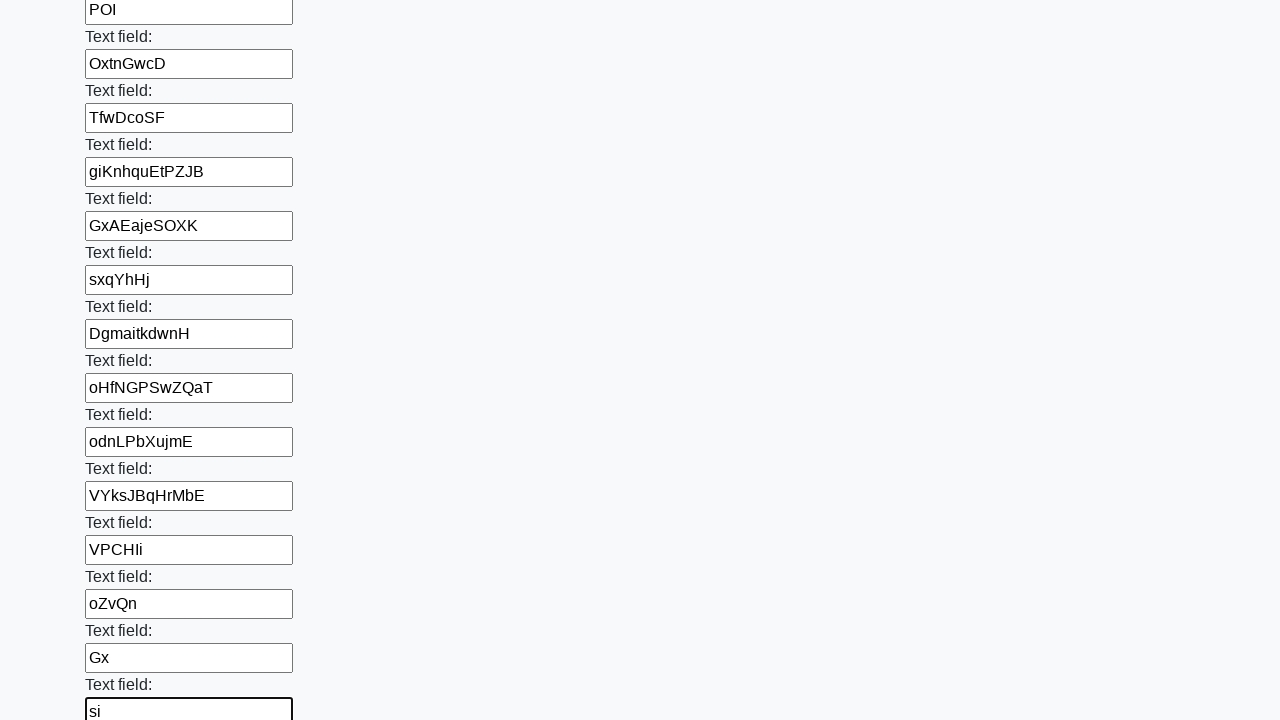

Filled text input field with randomly generated string 'yTfv' on input[type=text] >> nth=42
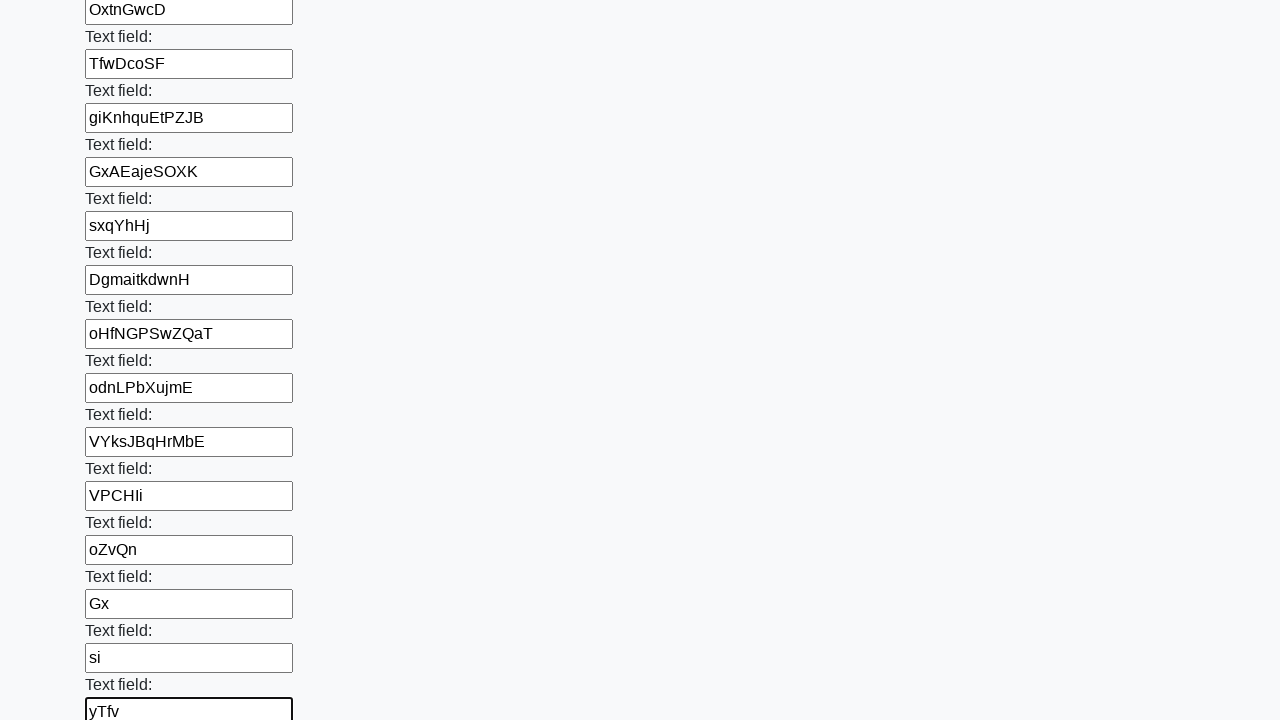

Filled text input field with randomly generated string 'AQIDeZBzptaP' on input[type=text] >> nth=43
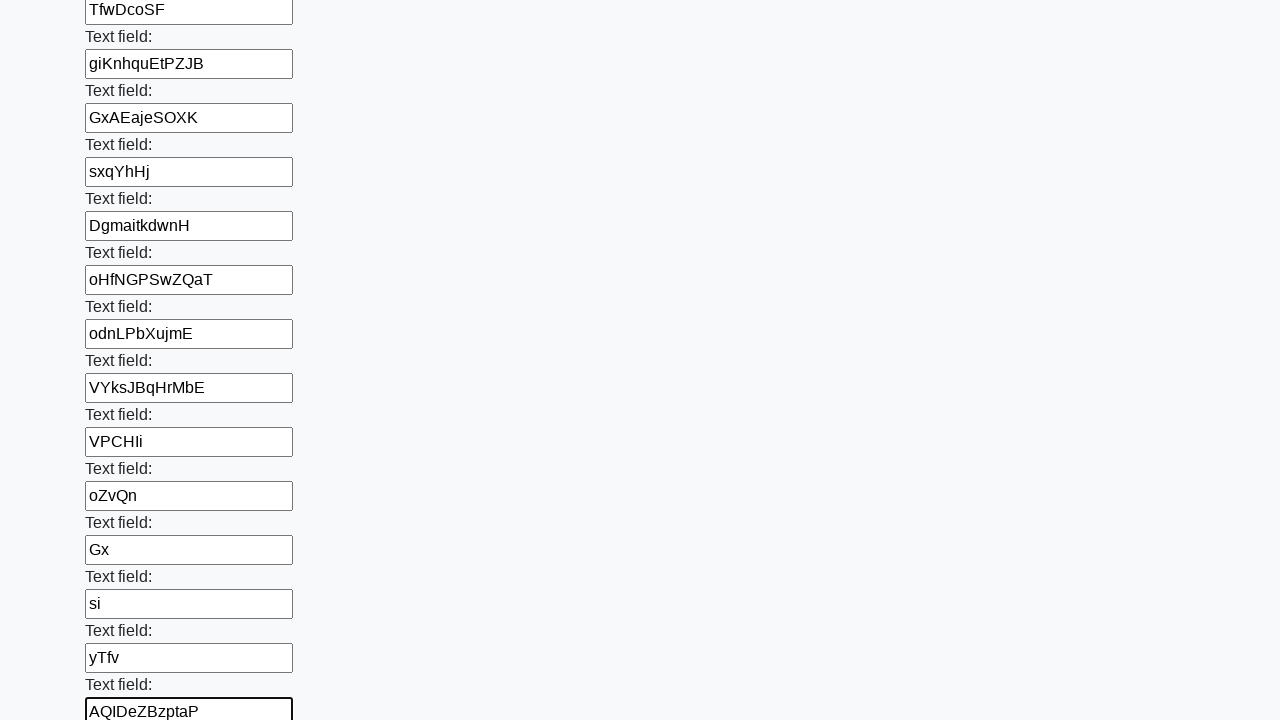

Filled text input field with randomly generated string 'FGhrxaOqciHfJ' on input[type=text] >> nth=44
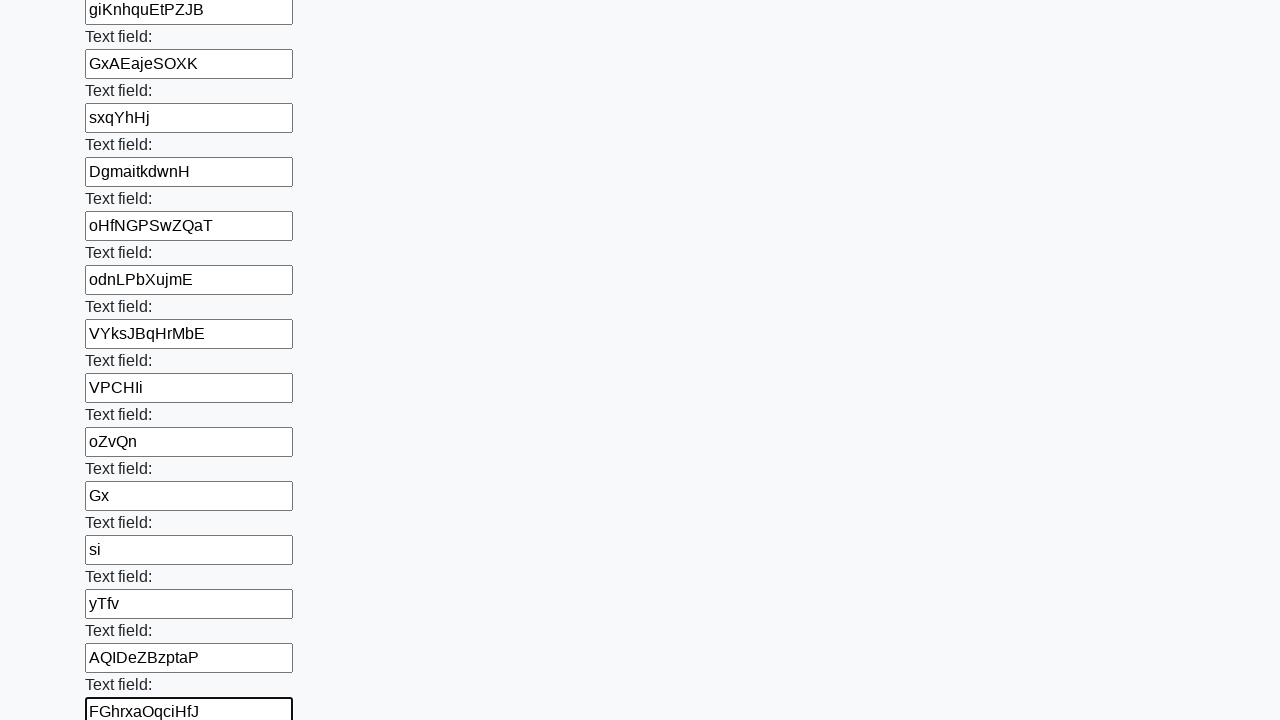

Filled text input field with randomly generated string 'Tpb' on input[type=text] >> nth=45
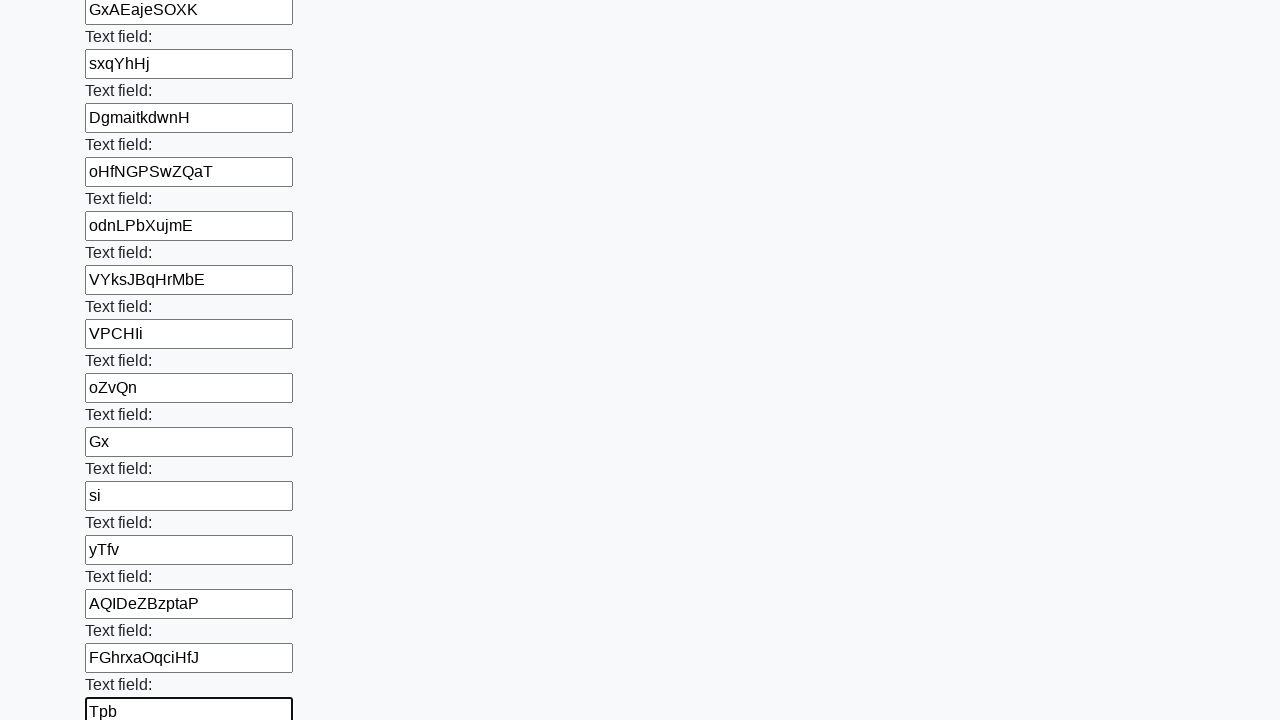

Filled text input field with randomly generated string 'nPCBz' on input[type=text] >> nth=46
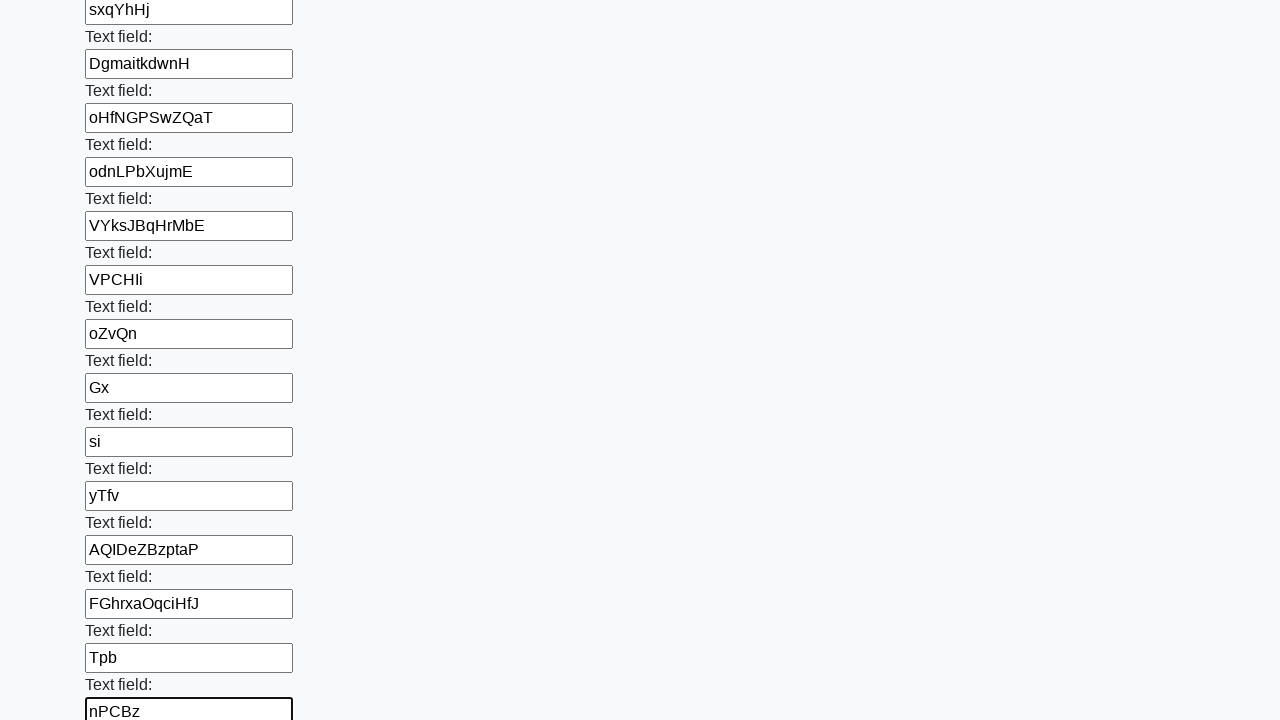

Filled text input field with randomly generated string 'GJ' on input[type=text] >> nth=47
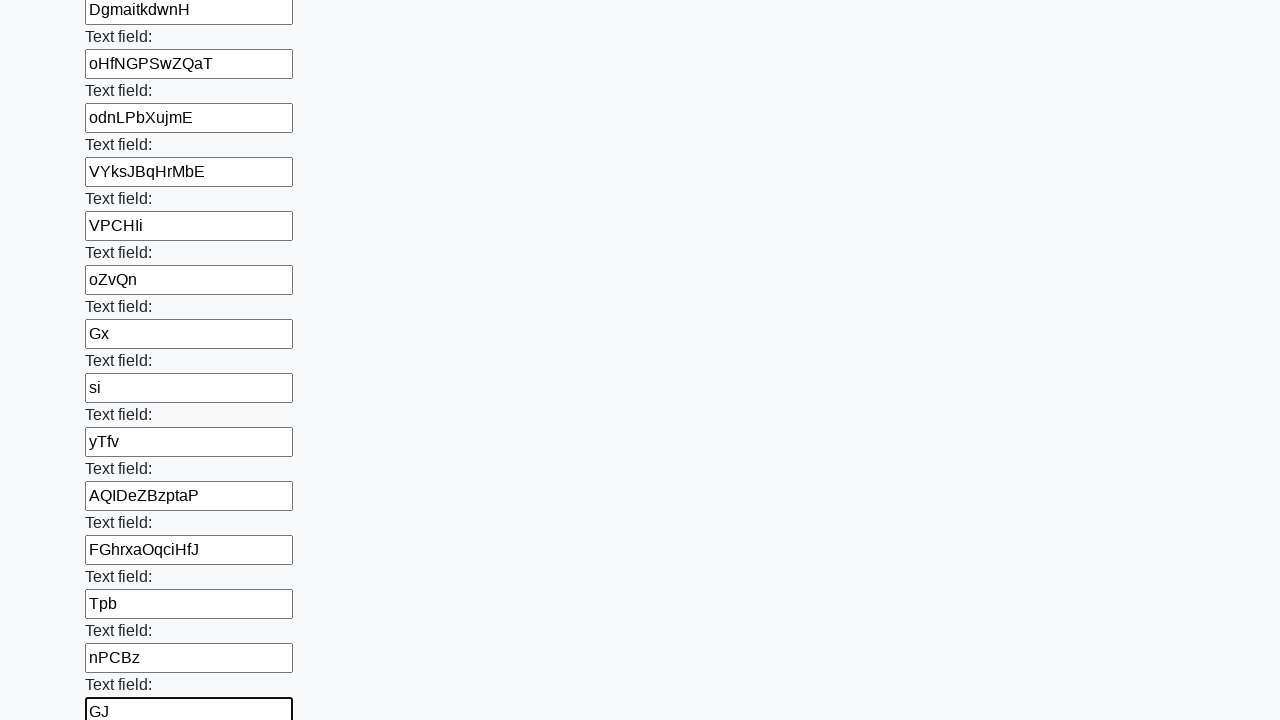

Filled text input field with randomly generated string 'SyG' on input[type=text] >> nth=48
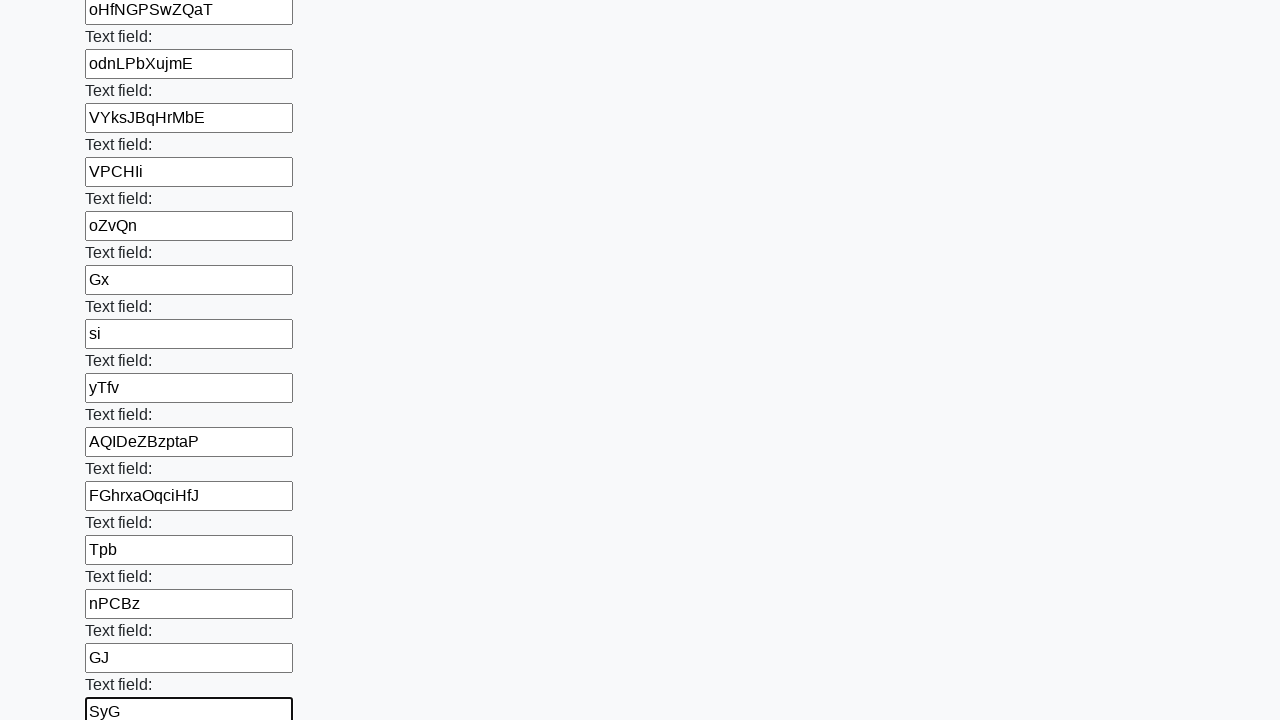

Filled text input field with randomly generated string 'dFELnyjbmJWYcM' on input[type=text] >> nth=49
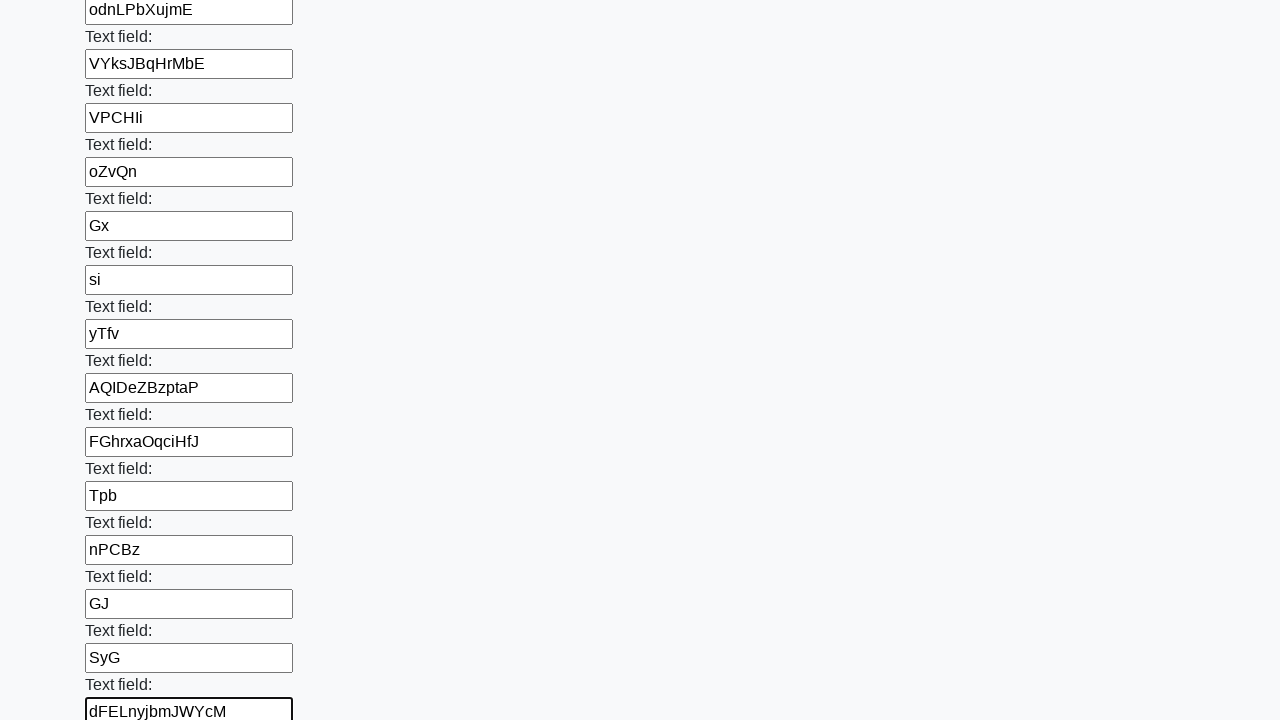

Filled text input field with randomly generated string 'UNGpFs' on input[type=text] >> nth=50
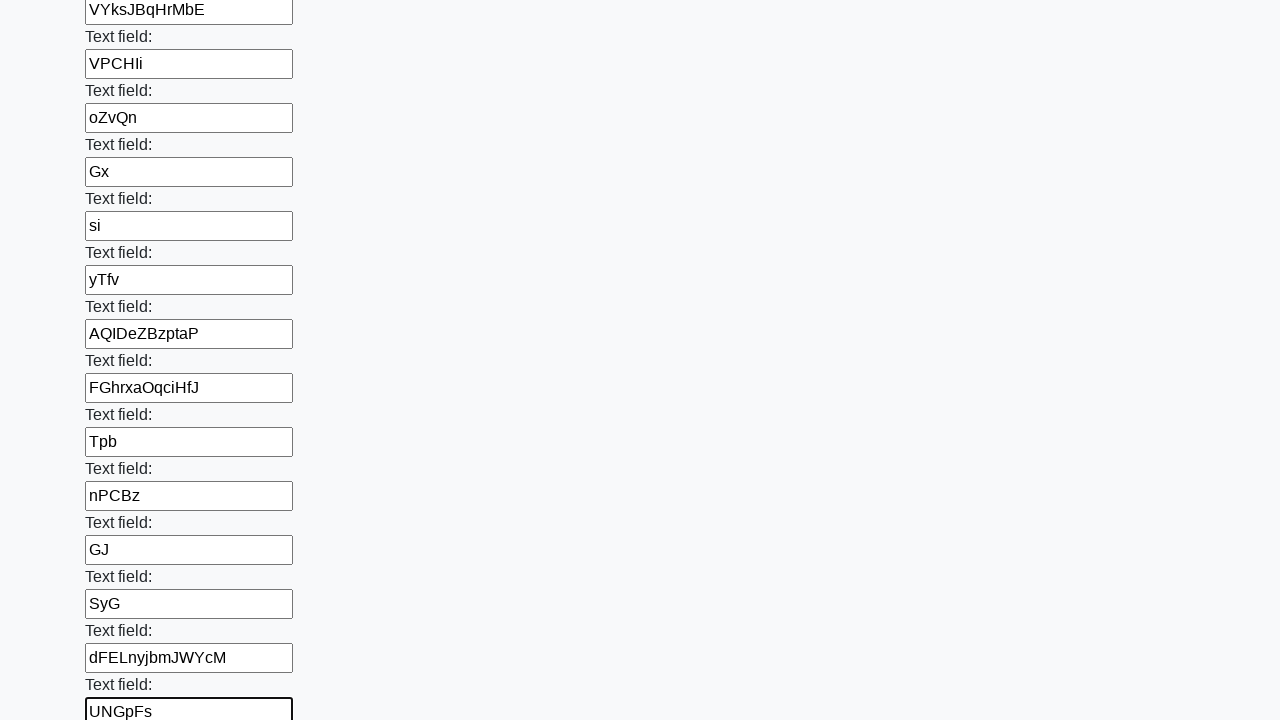

Filled text input field with randomly generated string 'vIXkSFAinsMp' on input[type=text] >> nth=51
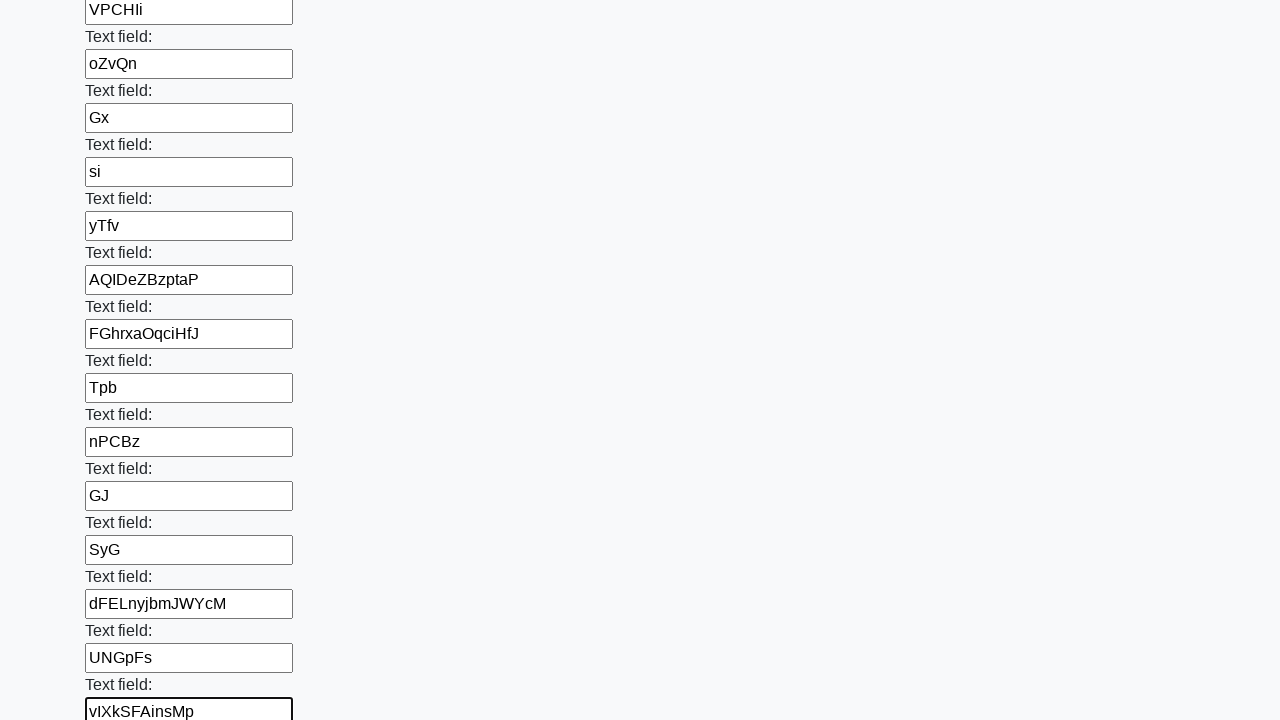

Filled text input field with randomly generated string 'mutrYvDy' on input[type=text] >> nth=52
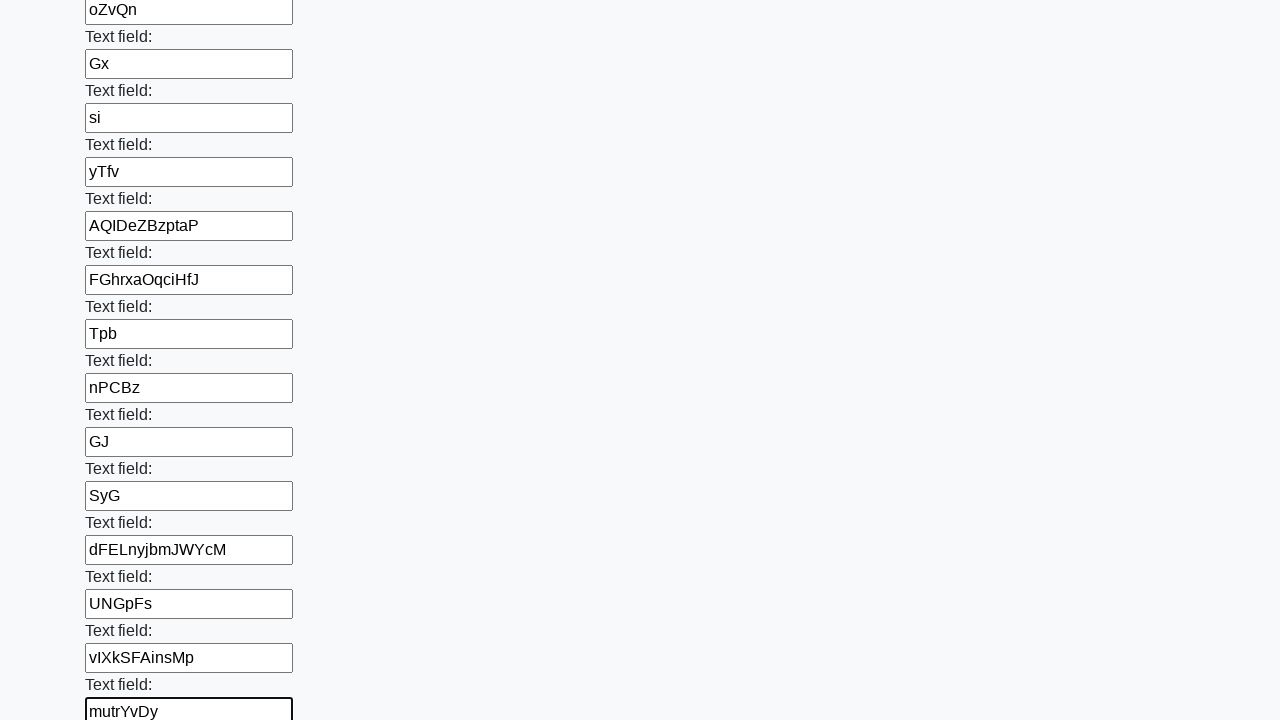

Filled text input field with randomly generated string 'YilvdRXHet' on input[type=text] >> nth=53
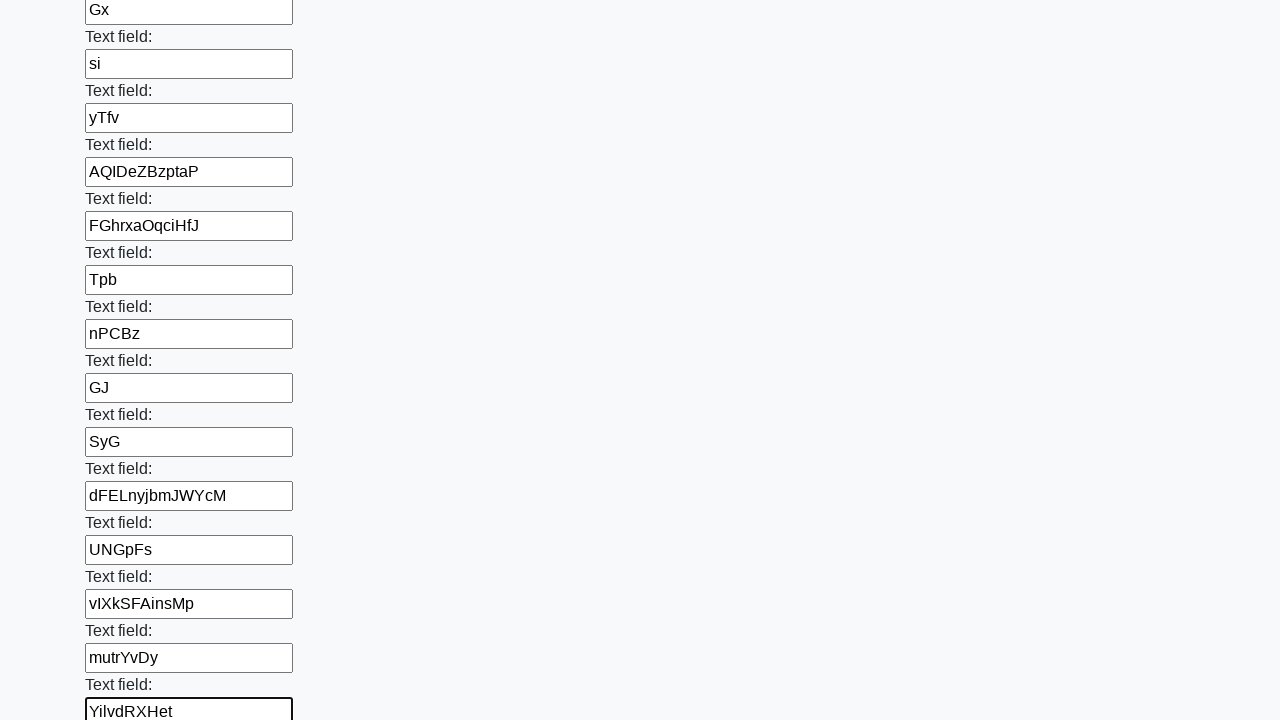

Filled text input field with randomly generated string 'pAYRTnSMhWq' on input[type=text] >> nth=54
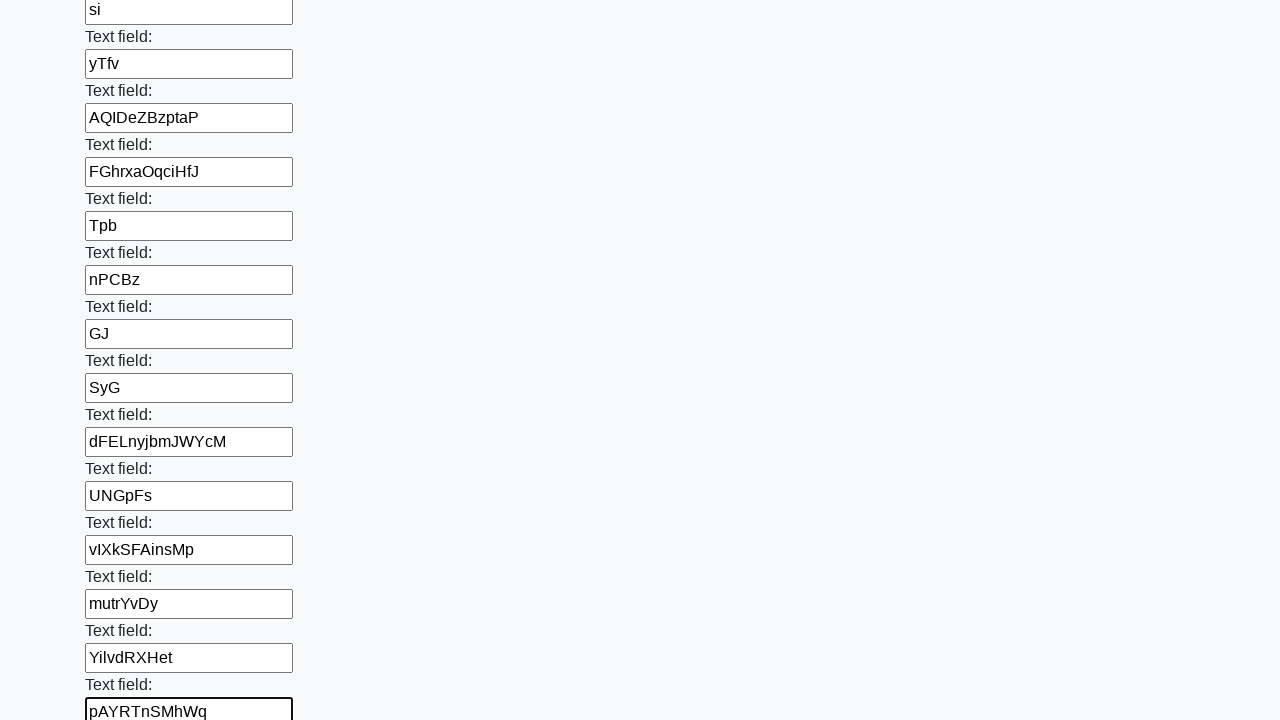

Filled text input field with randomly generated string 'AuDTlht' on input[type=text] >> nth=55
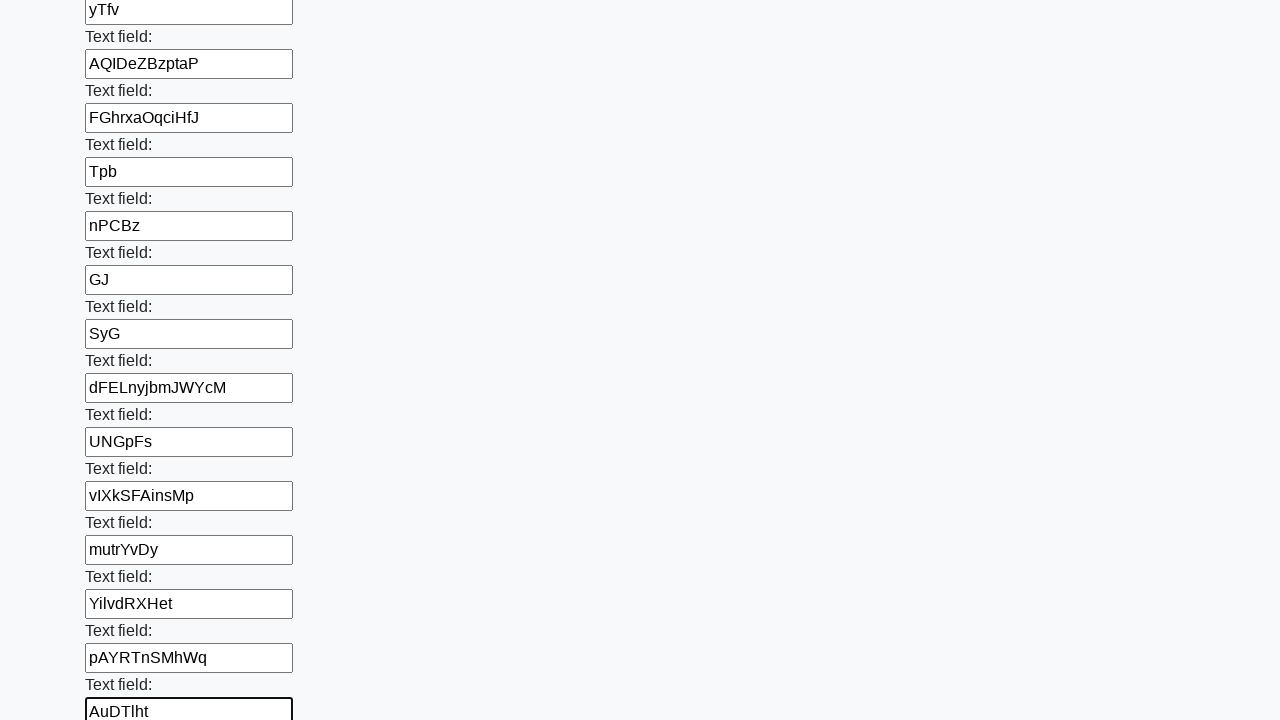

Filled text input field with randomly generated string 'wNLPszcQDFg' on input[type=text] >> nth=56
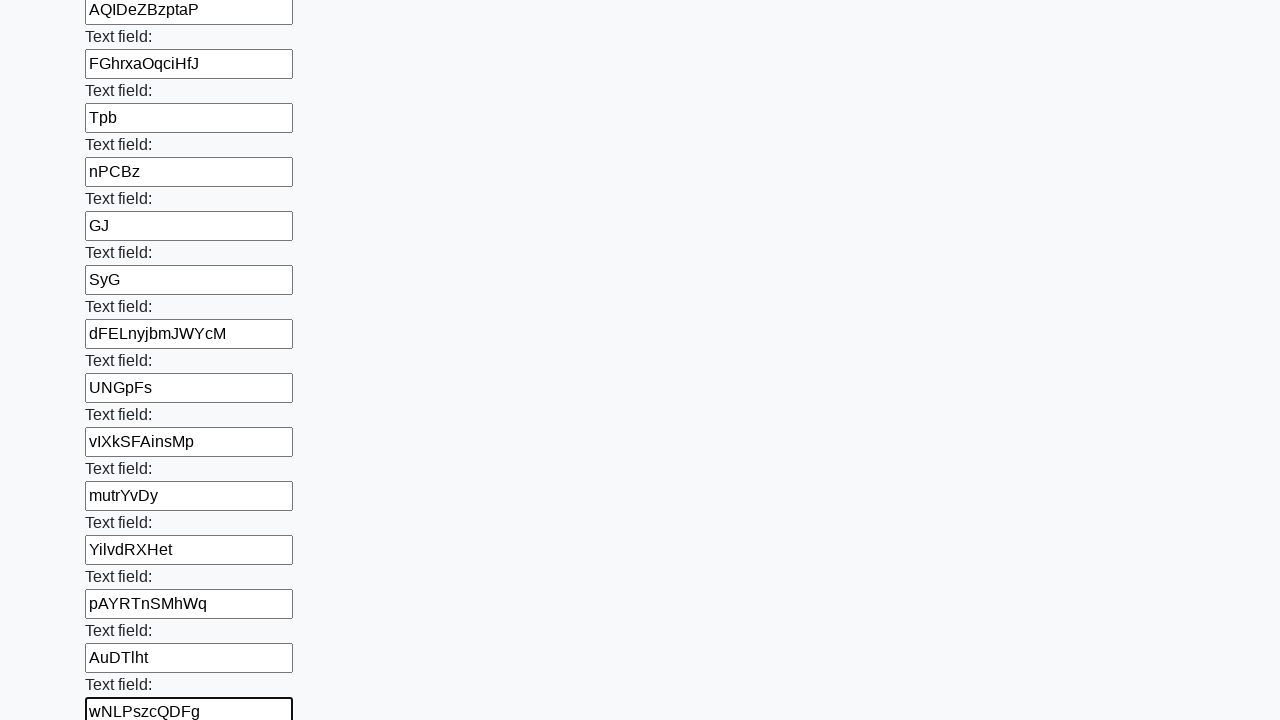

Filled text input field with randomly generated string 'rvupFWHJQbyPZ' on input[type=text] >> nth=57
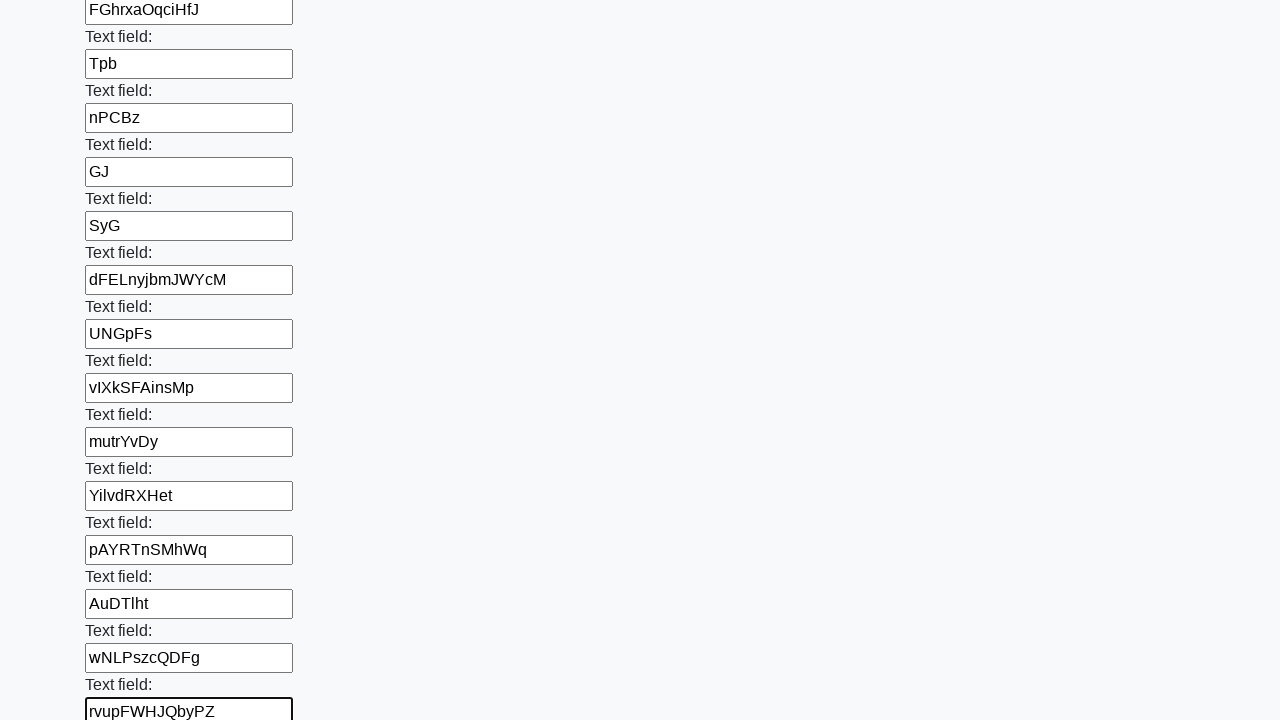

Filled text input field with randomly generated string 'Ru' on input[type=text] >> nth=58
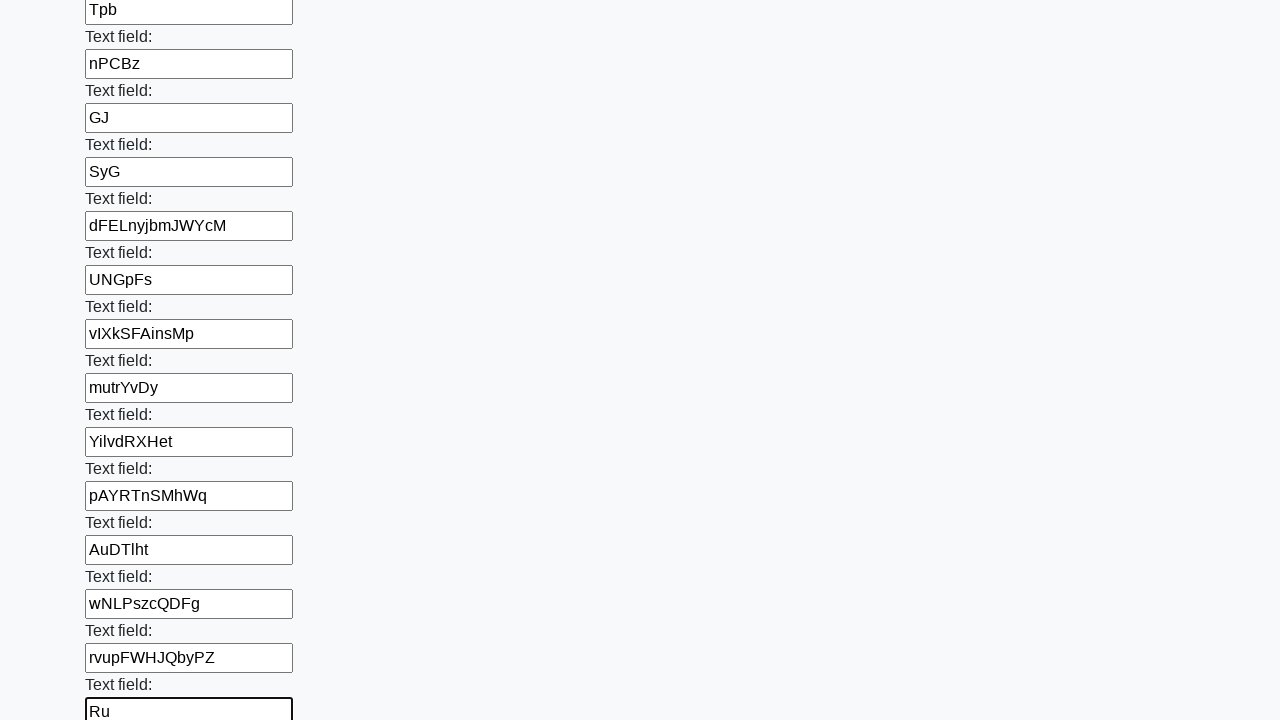

Filled text input field with randomly generated string 'LcgXurQm' on input[type=text] >> nth=59
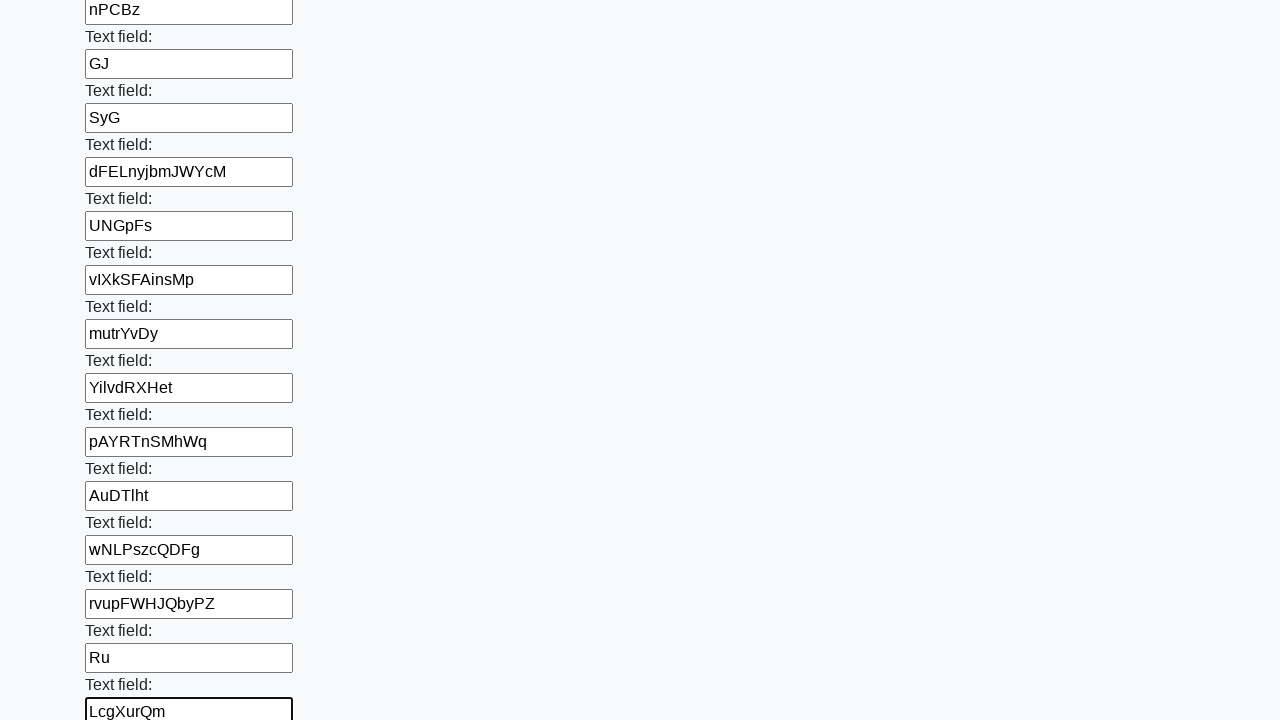

Filled text input field with randomly generated string 'UfJqbkiDgolmry' on input[type=text] >> nth=60
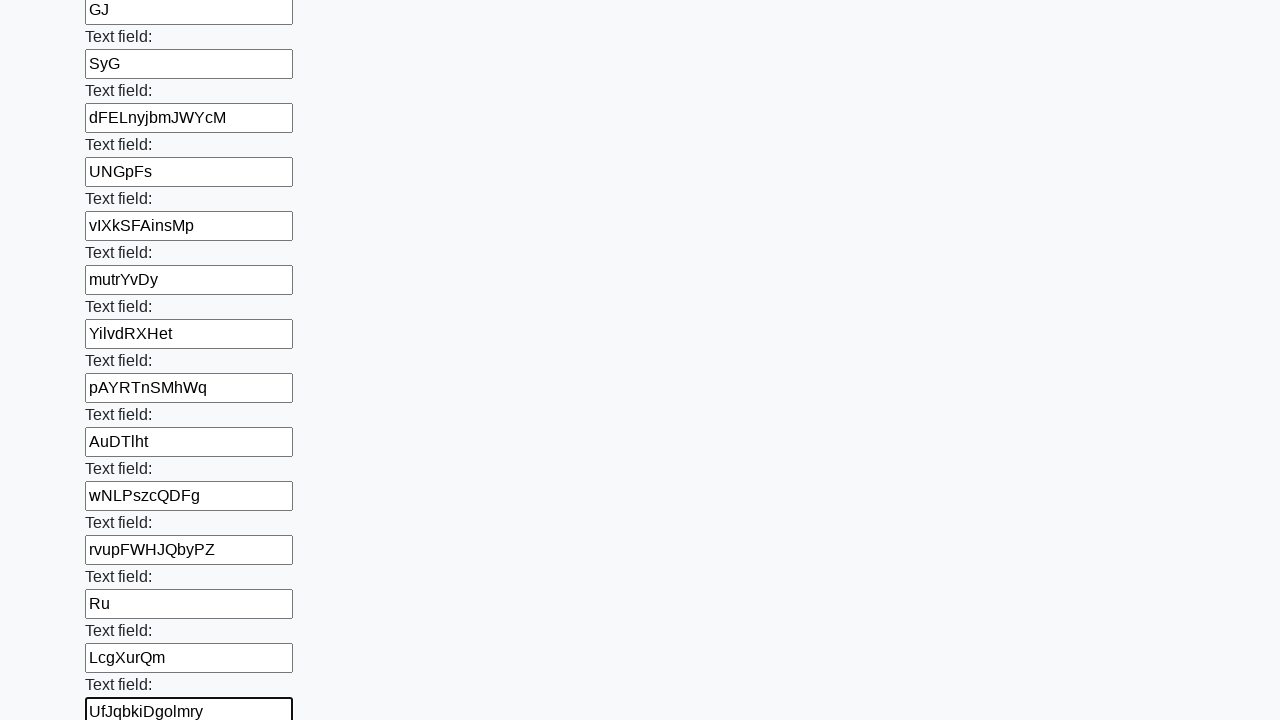

Filled text input field with randomly generated string 'bI' on input[type=text] >> nth=61
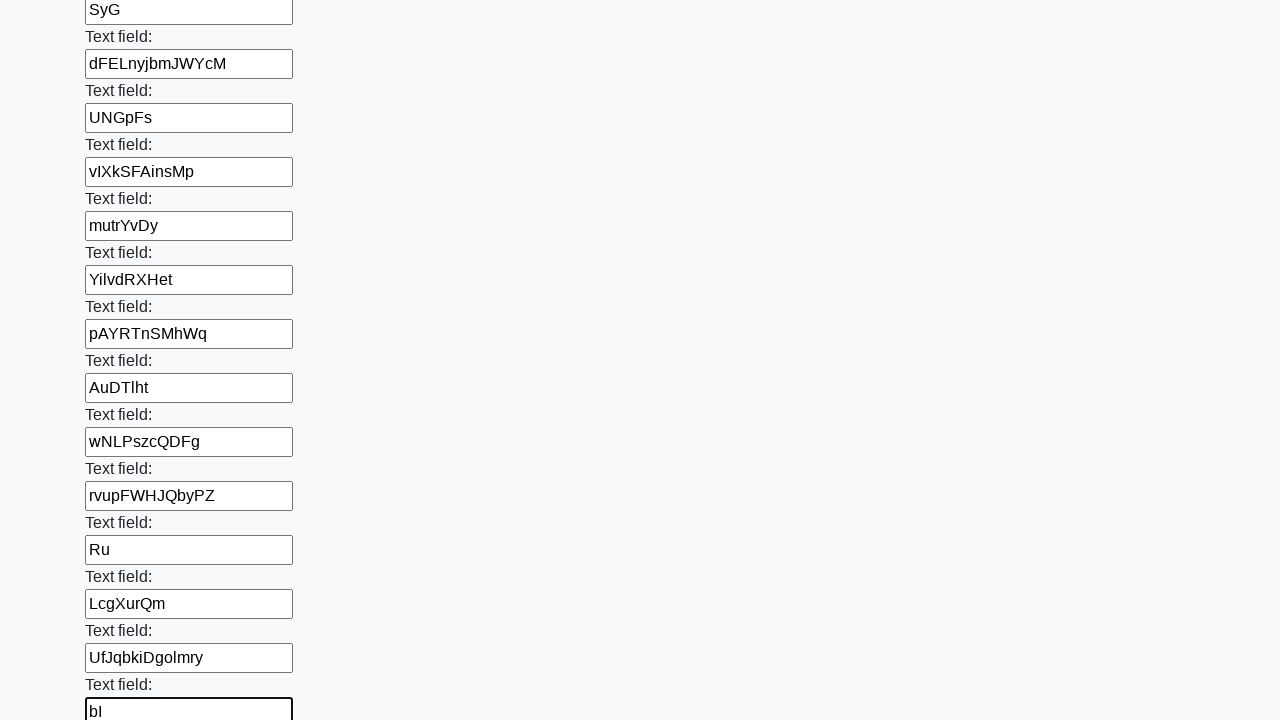

Filled text input field with randomly generated string 'AouSyjZfd' on input[type=text] >> nth=62
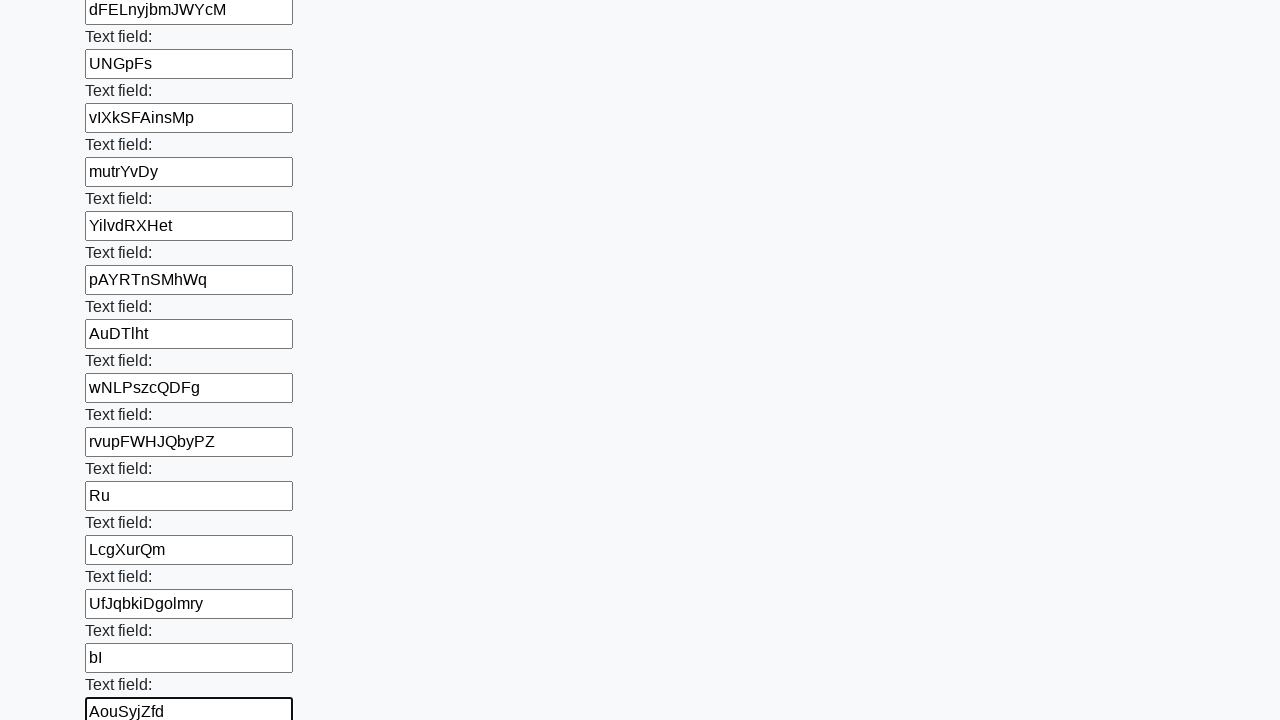

Filled text input field with randomly generated string 'jafEClwhVH' on input[type=text] >> nth=63
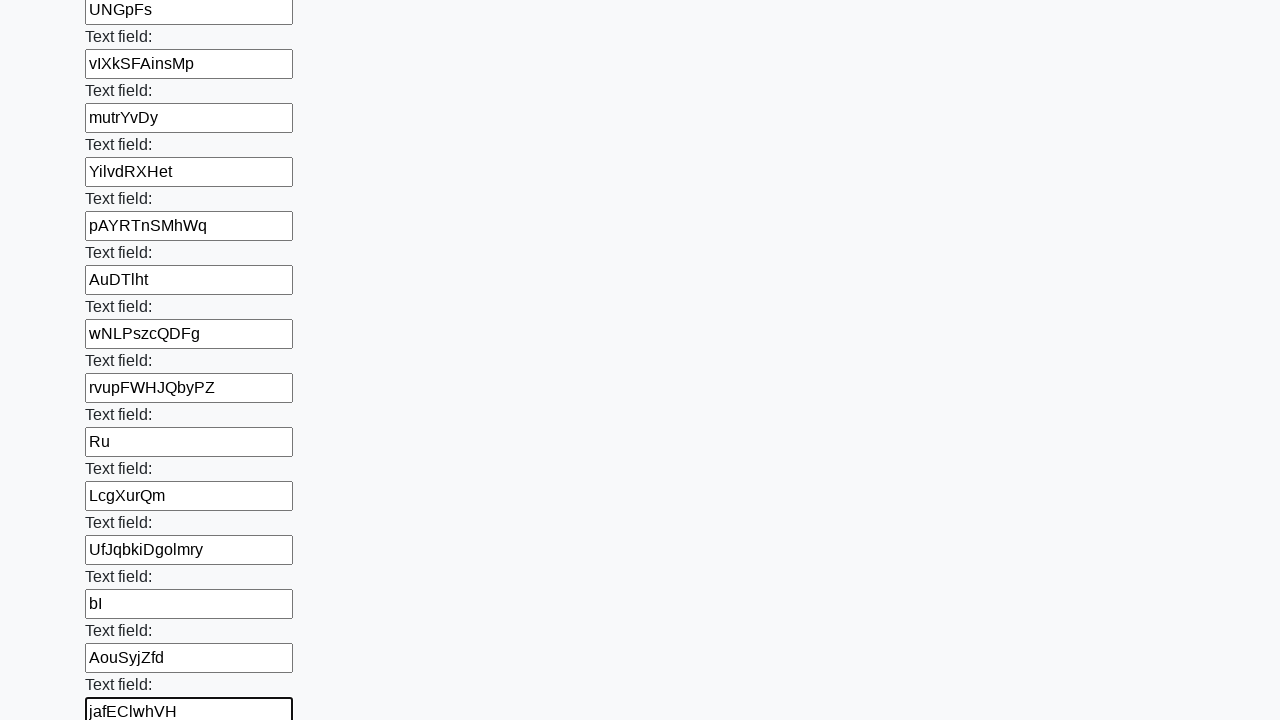

Filled text input field with randomly generated string 'znBtxFXPceCsyW' on input[type=text] >> nth=64
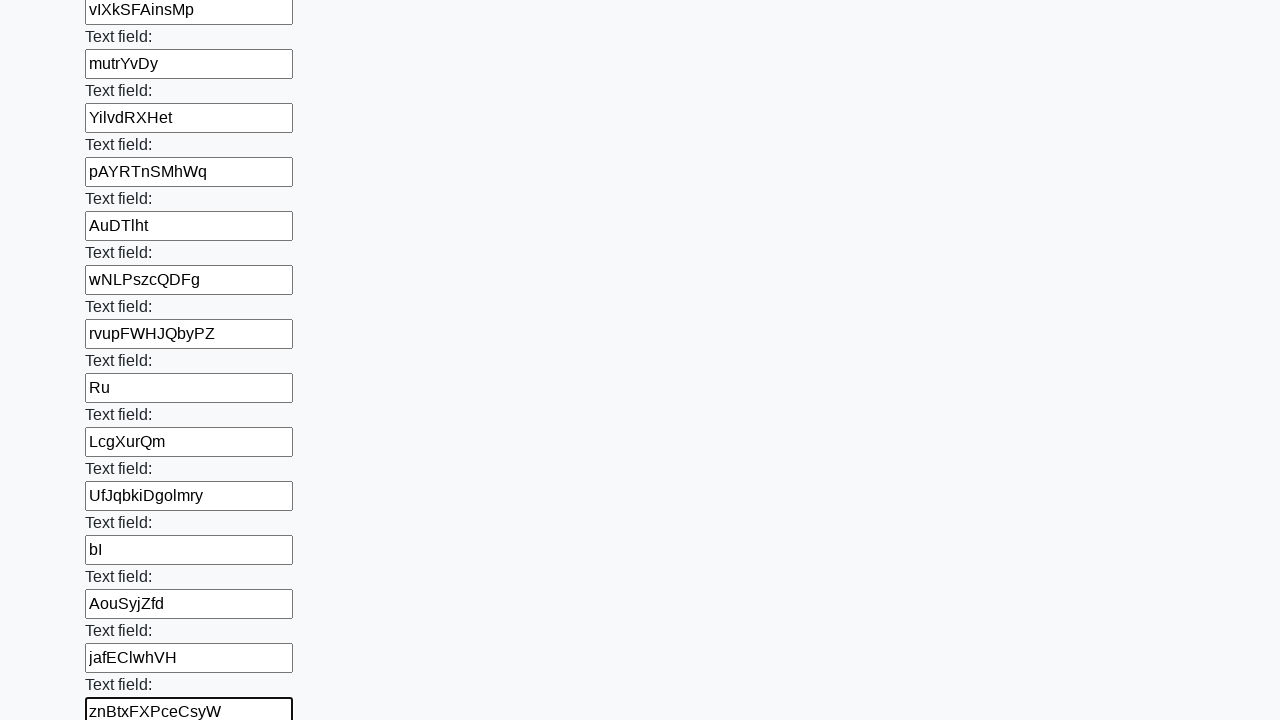

Filled text input field with randomly generated string 'HRnmlWyE' on input[type=text] >> nth=65
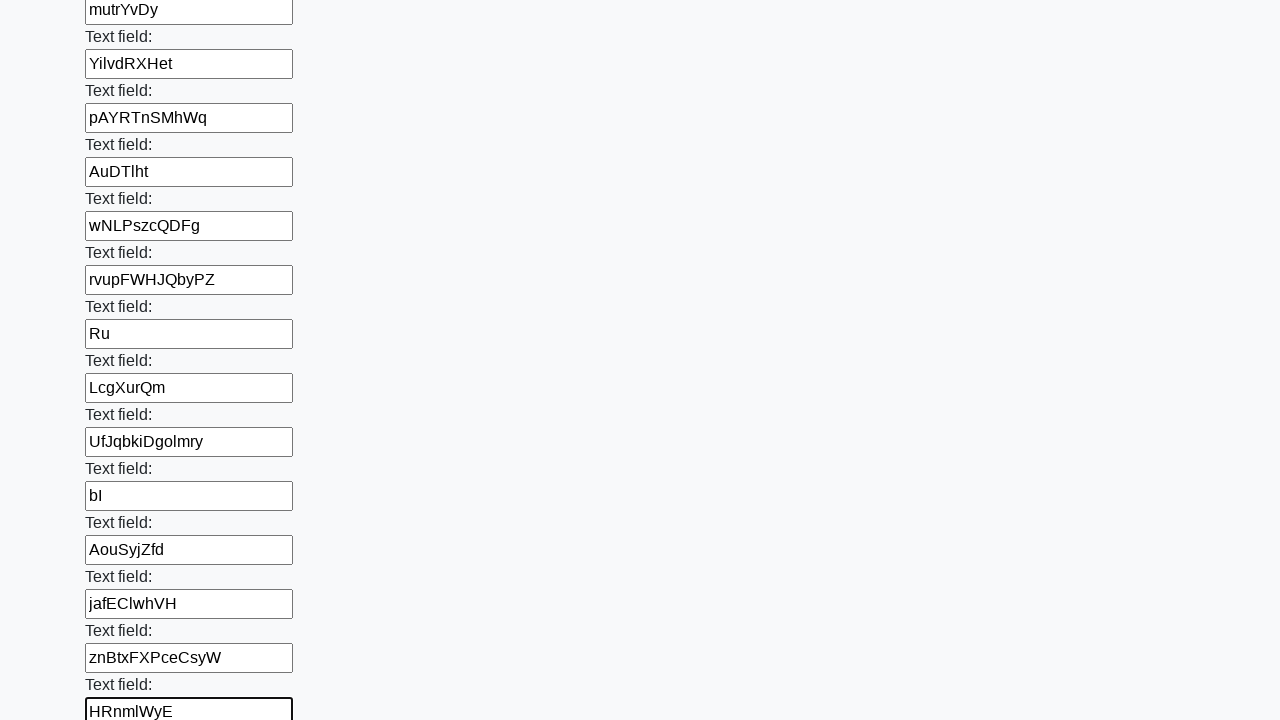

Filled text input field with randomly generated string 'Od' on input[type=text] >> nth=66
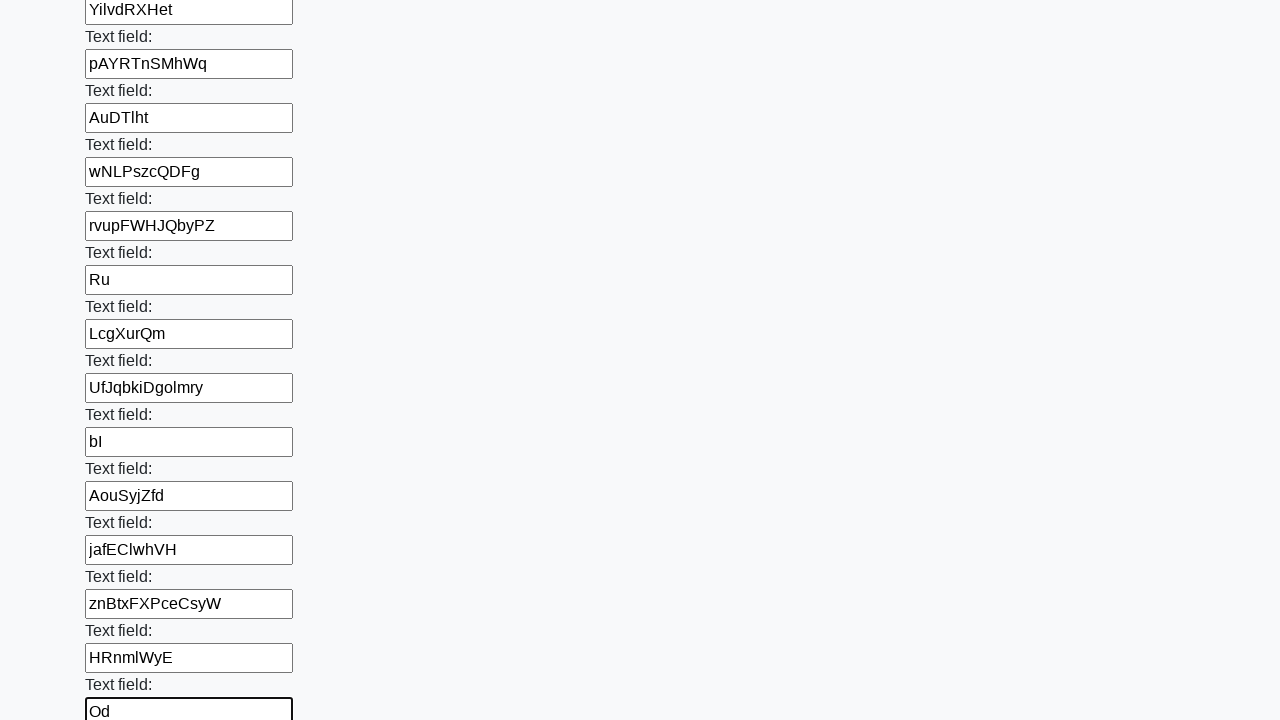

Filled text input field with randomly generated string 'gDrmdB' on input[type=text] >> nth=67
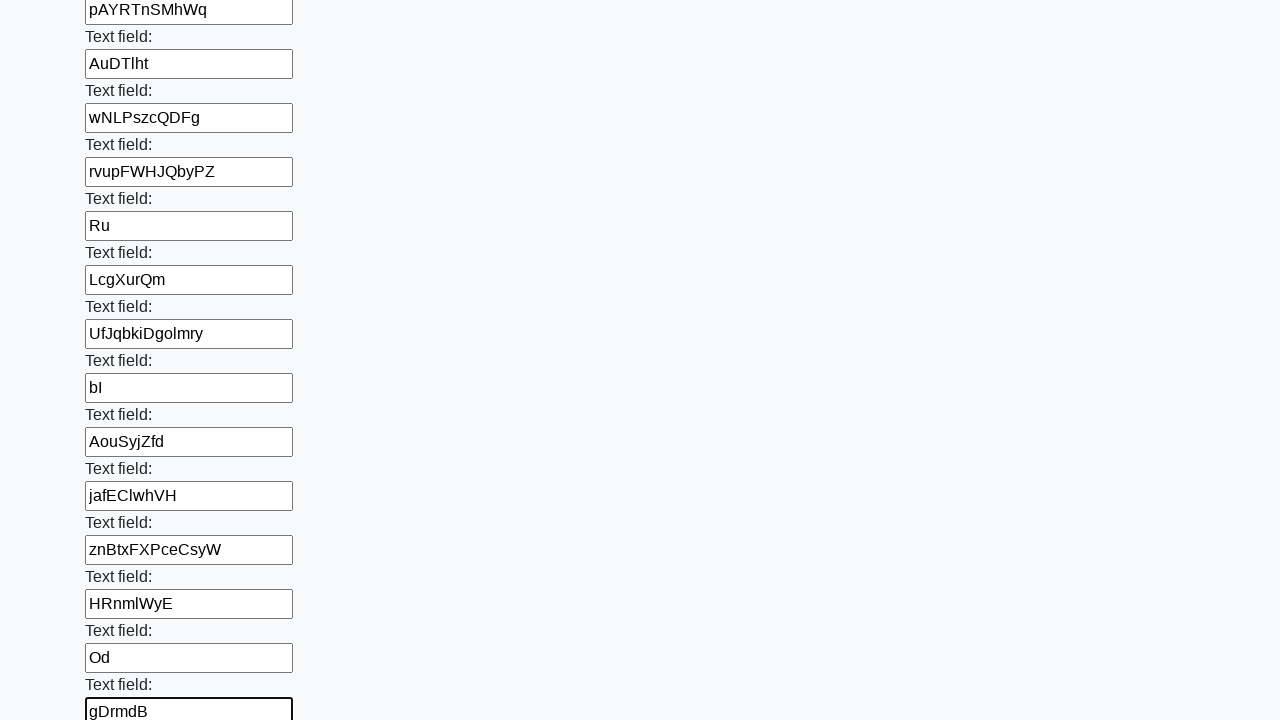

Filled text input field with randomly generated string 'RsDnjWmzvcMXH' on input[type=text] >> nth=68
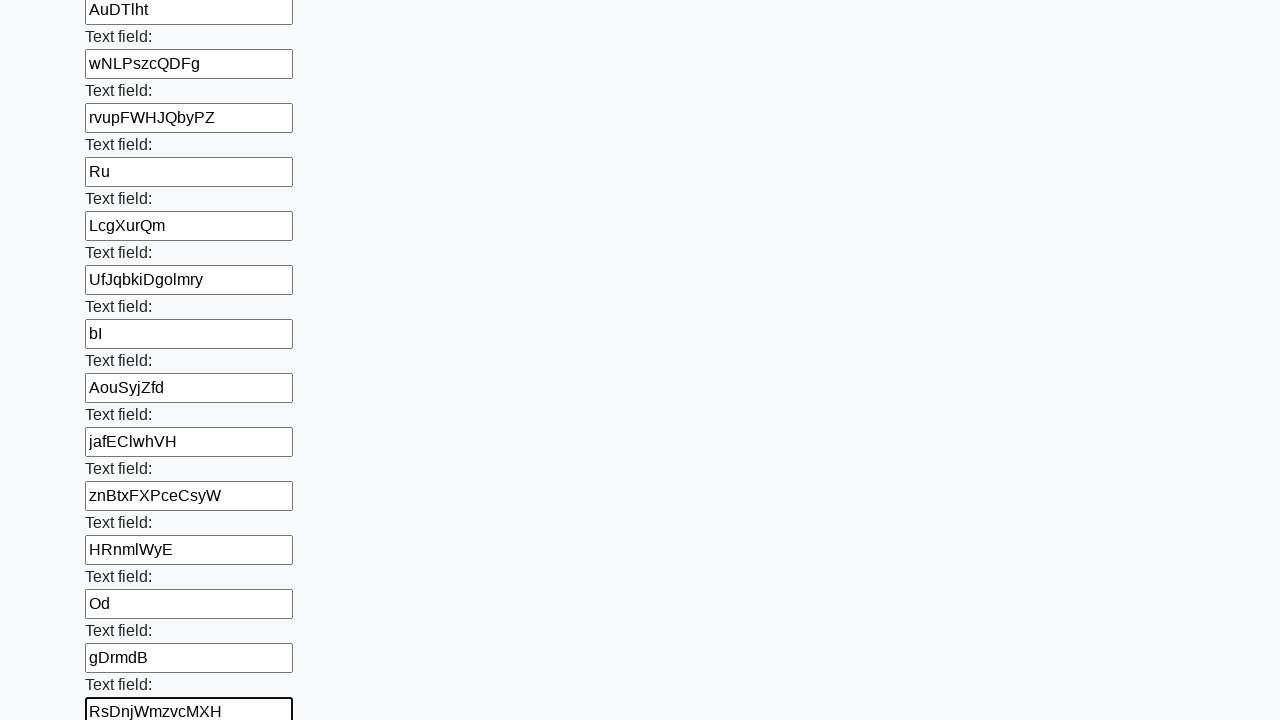

Filled text input field with randomly generated string 'QJTVKAopdub' on input[type=text] >> nth=69
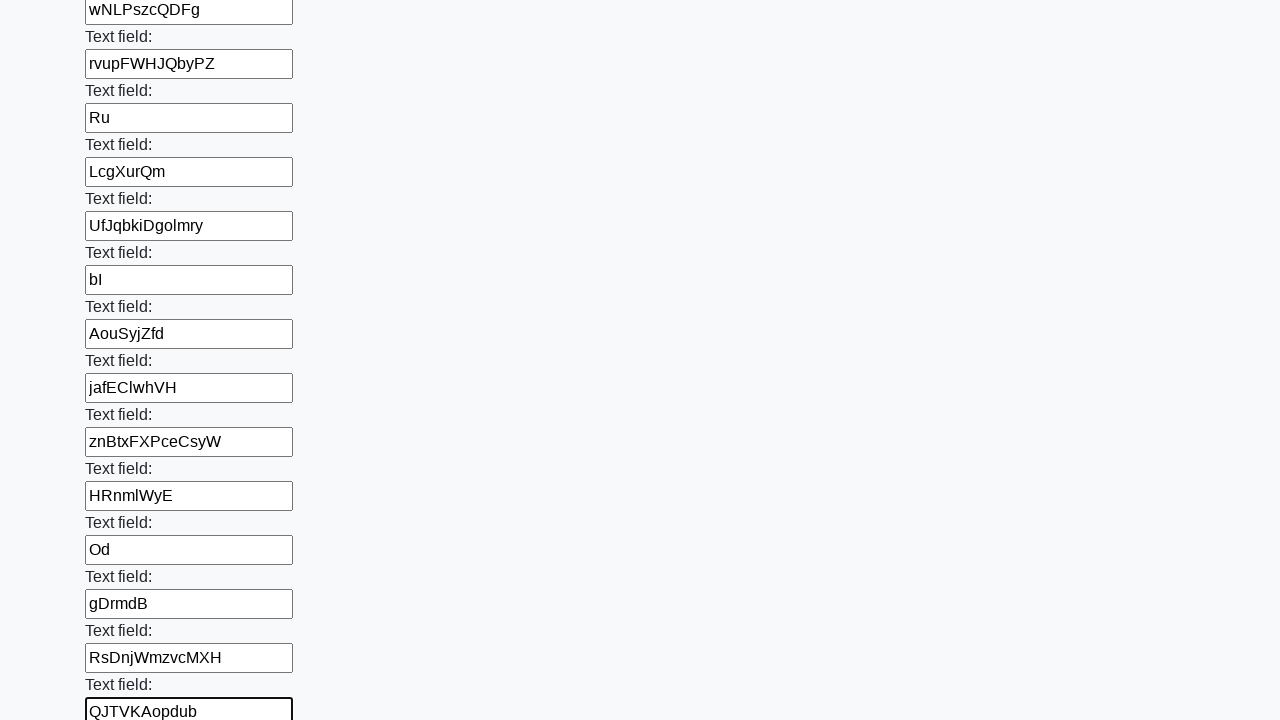

Filled text input field with randomly generated string 'FfRVbim' on input[type=text] >> nth=70
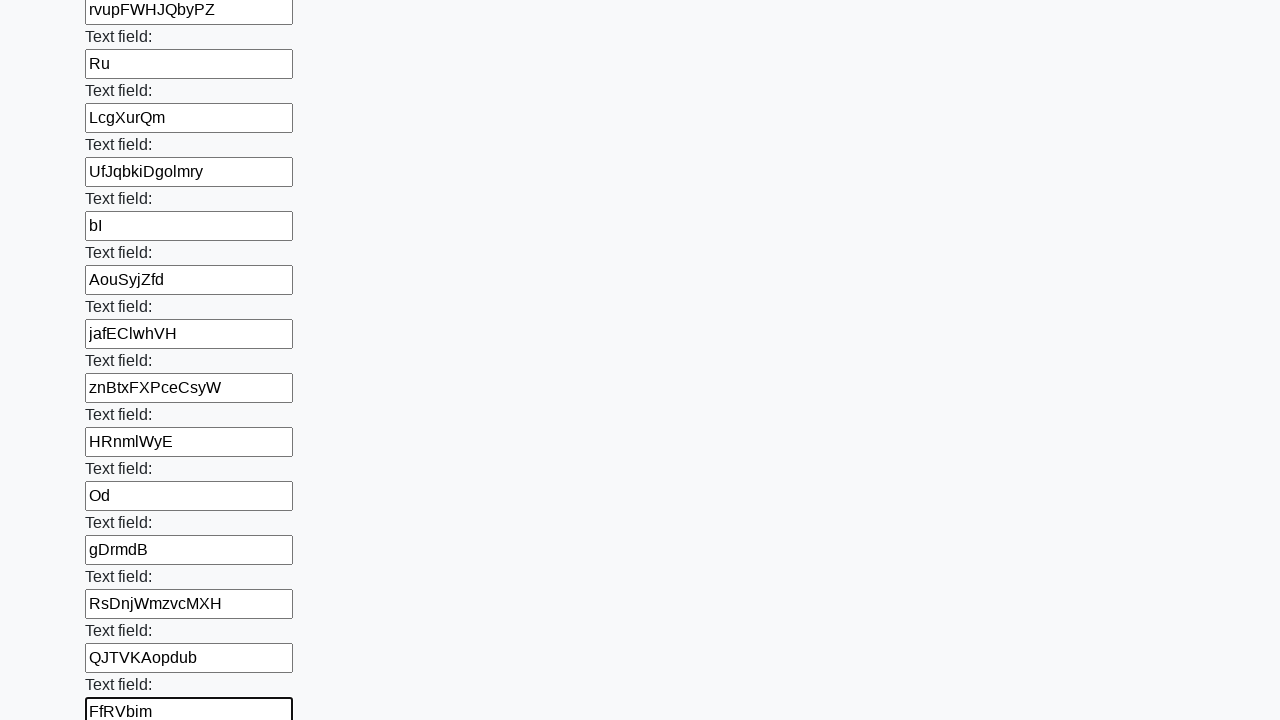

Filled text input field with randomly generated string 'AouOcSEzVylkp' on input[type=text] >> nth=71
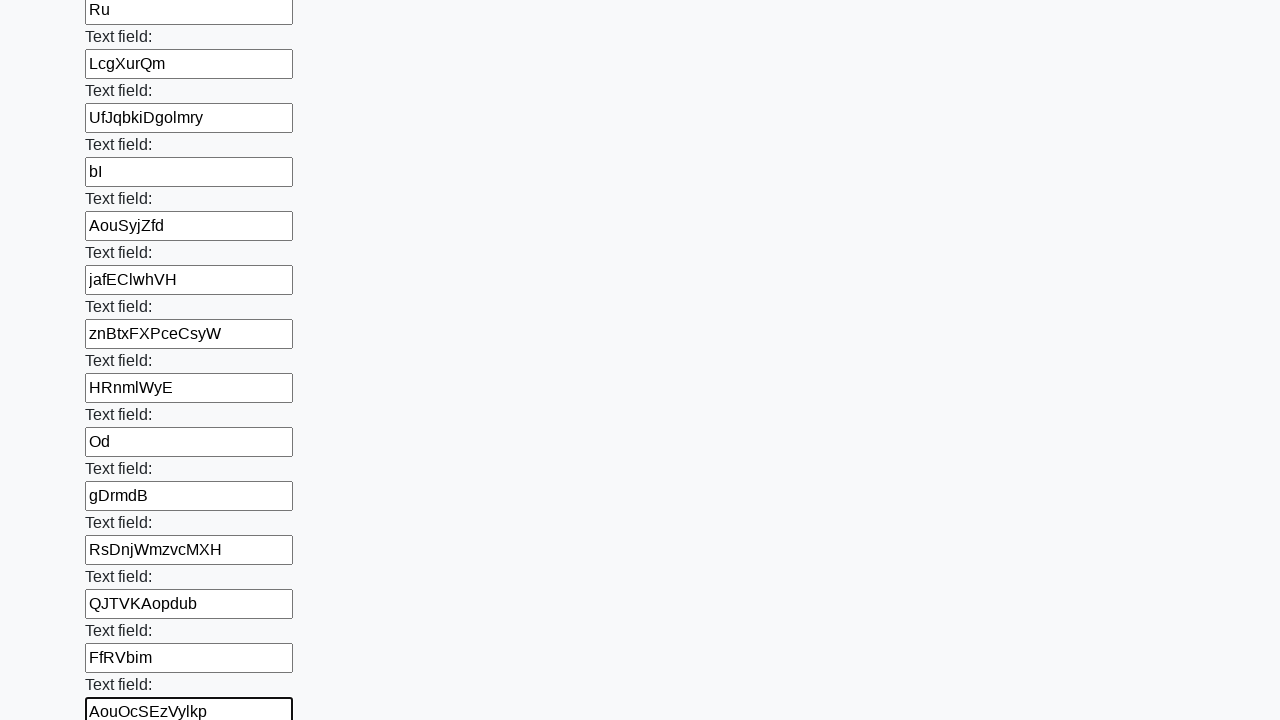

Filled text input field with randomly generated string 'Me' on input[type=text] >> nth=72
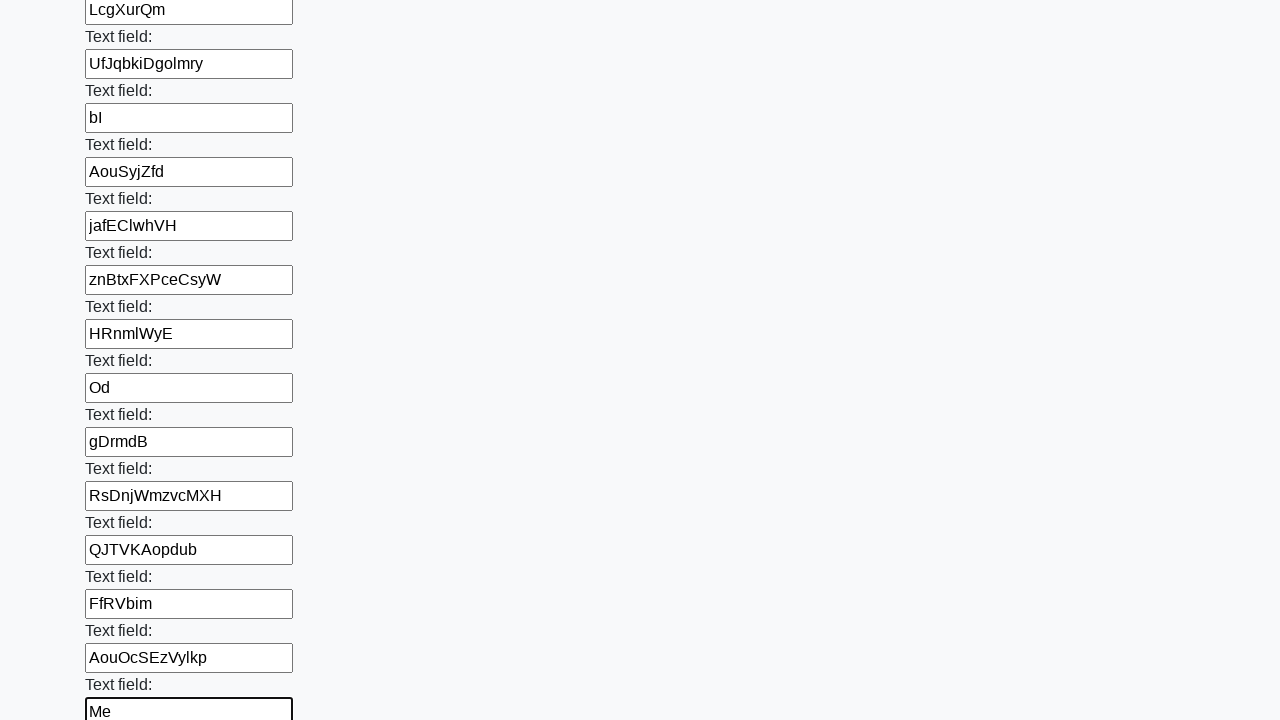

Filled text input field with randomly generated string 'Erq' on input[type=text] >> nth=73
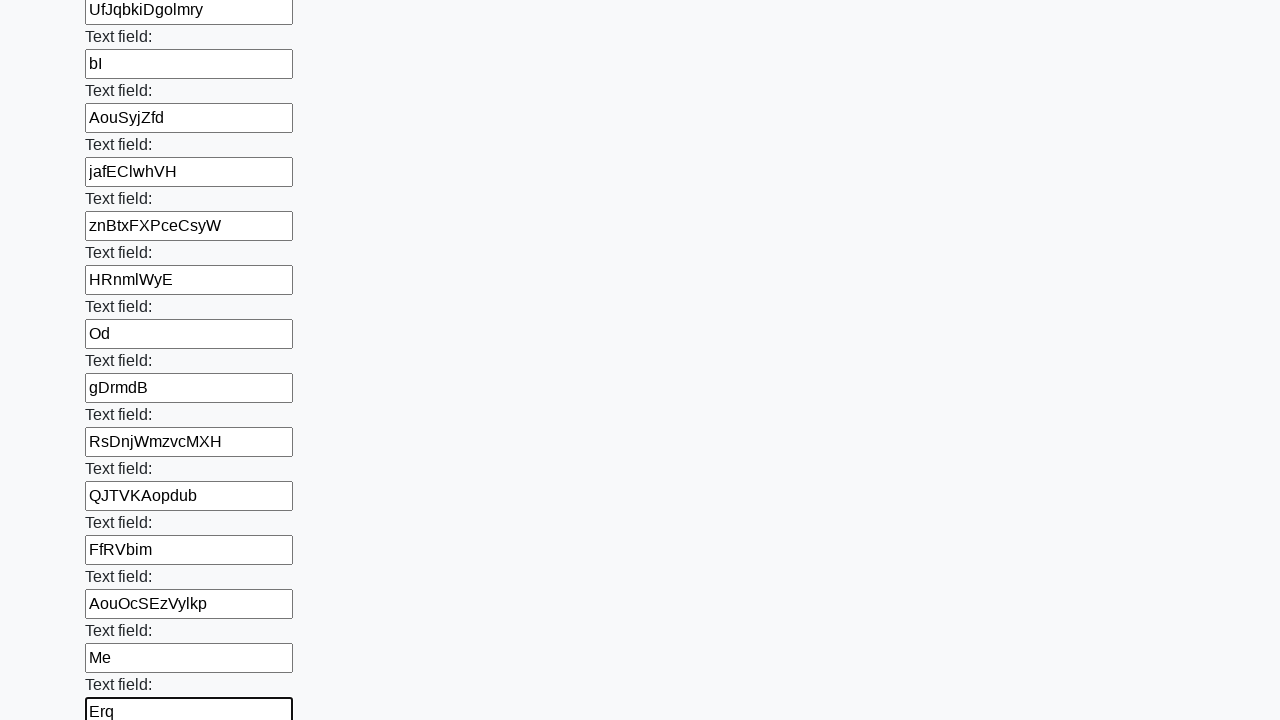

Filled text input field with randomly generated string 'PsO' on input[type=text] >> nth=74
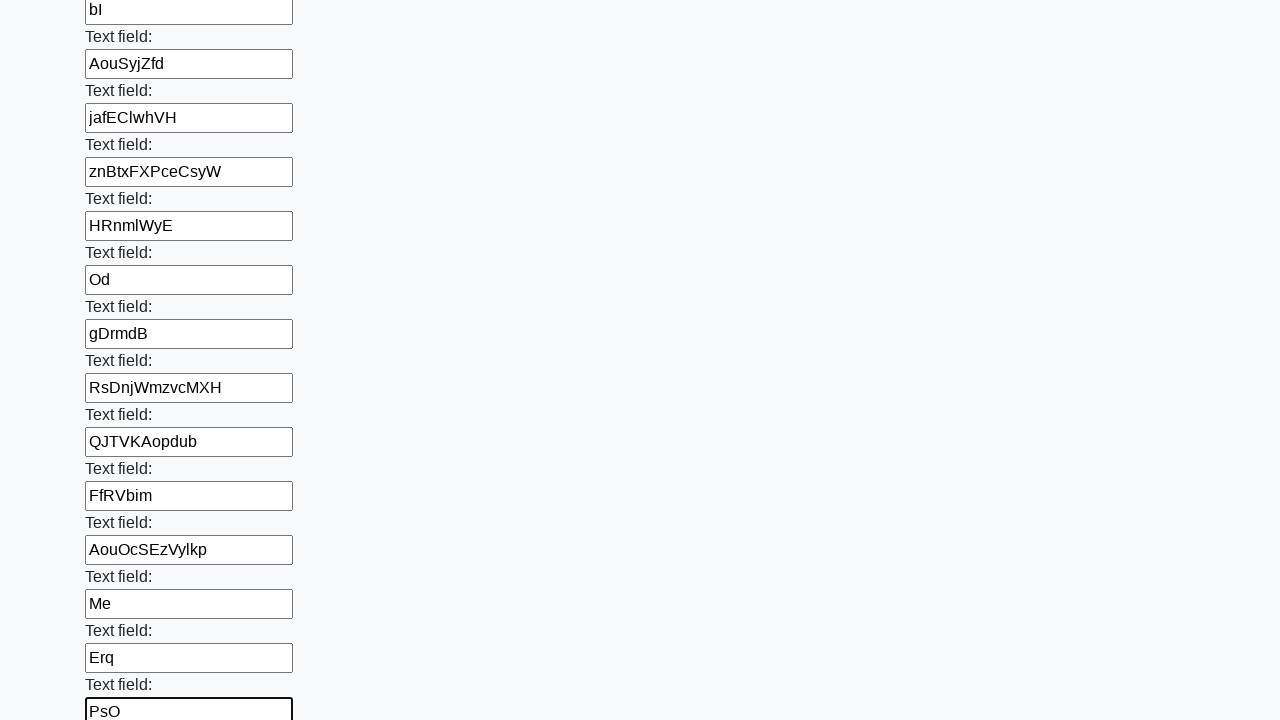

Filled text input field with randomly generated string 'oUwnuIhAztXjJ' on input[type=text] >> nth=75
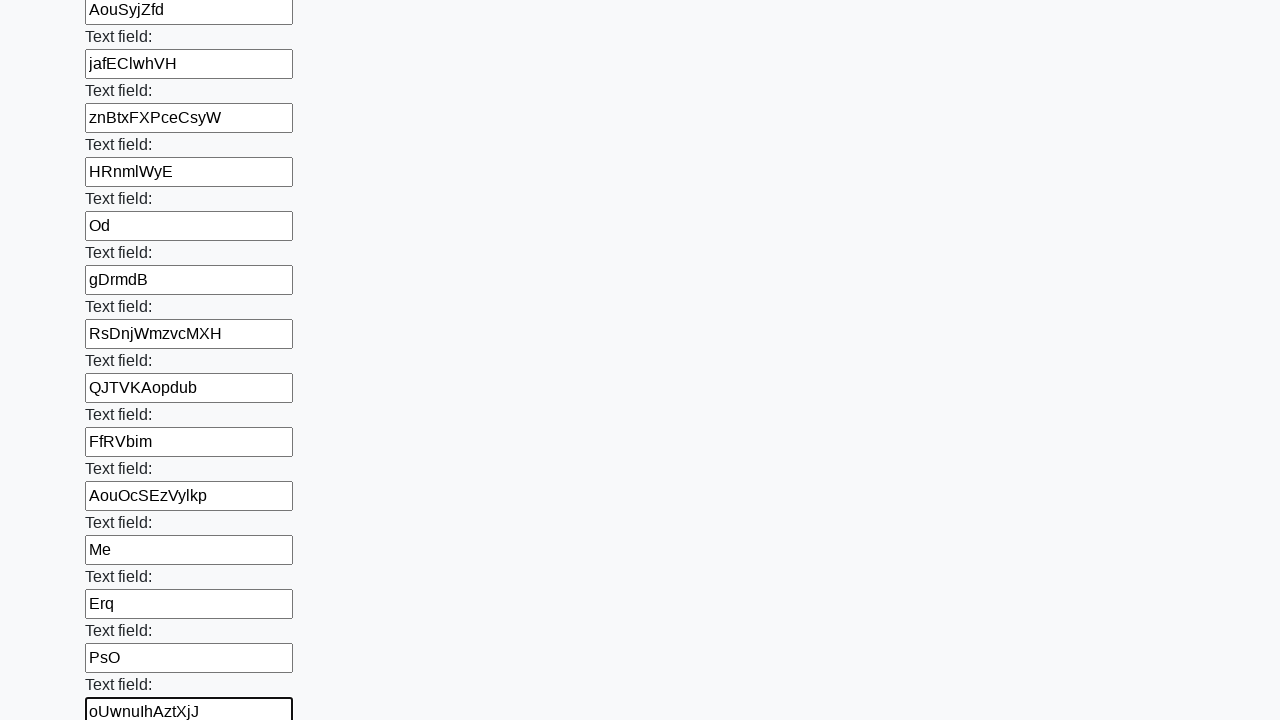

Filled text input field with randomly generated string 'zkHfOpACiQqXwV' on input[type=text] >> nth=76
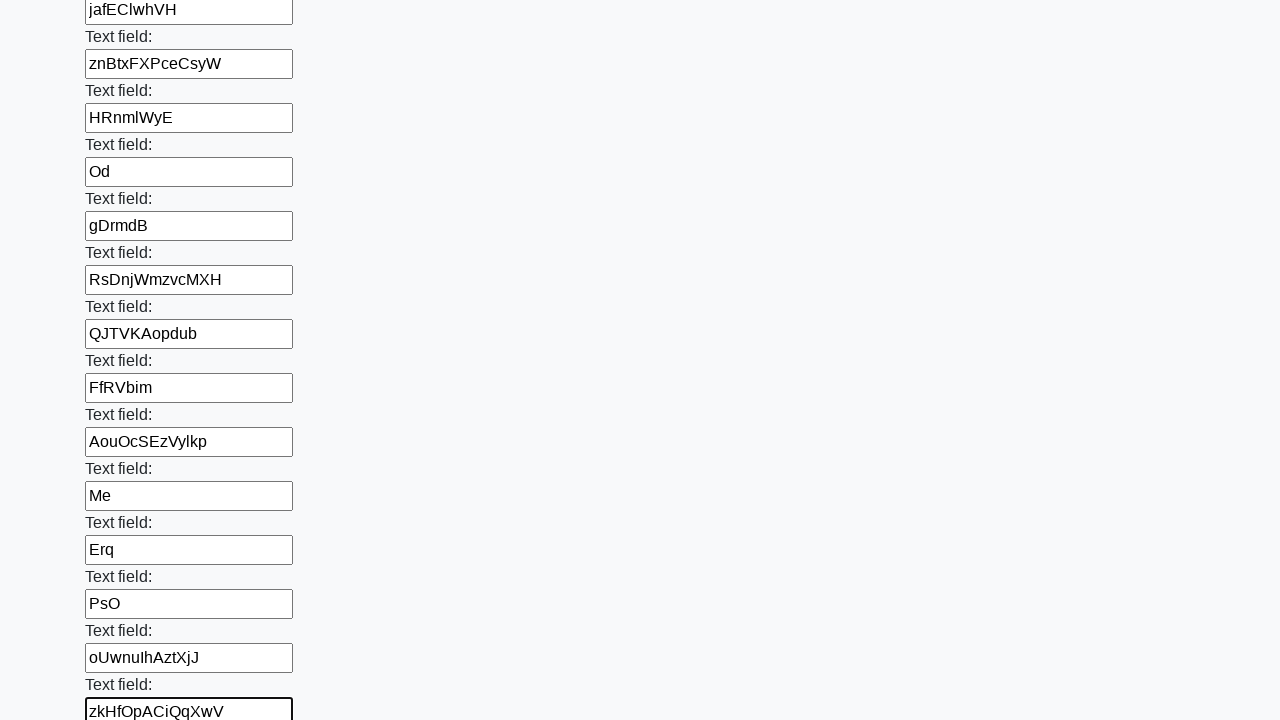

Filled text input field with randomly generated string 'iuDBa' on input[type=text] >> nth=77
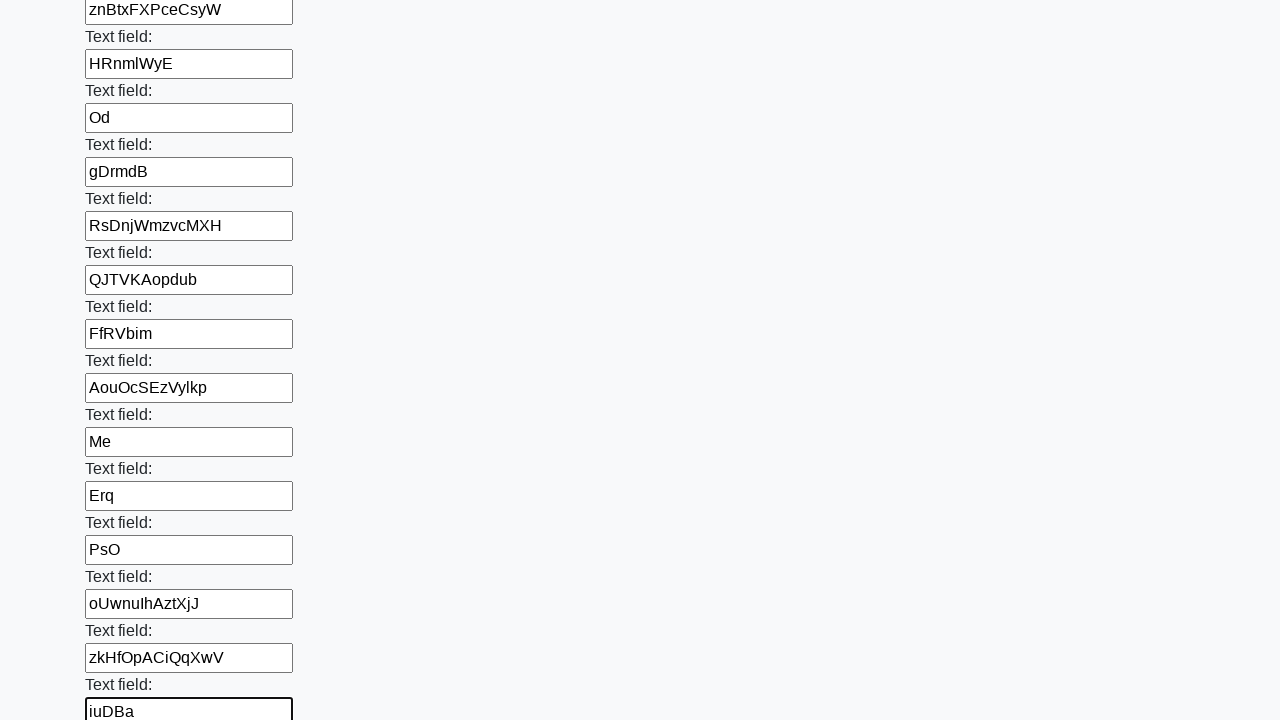

Filled text input field with randomly generated string 'KbsfmMvuRO' on input[type=text] >> nth=78
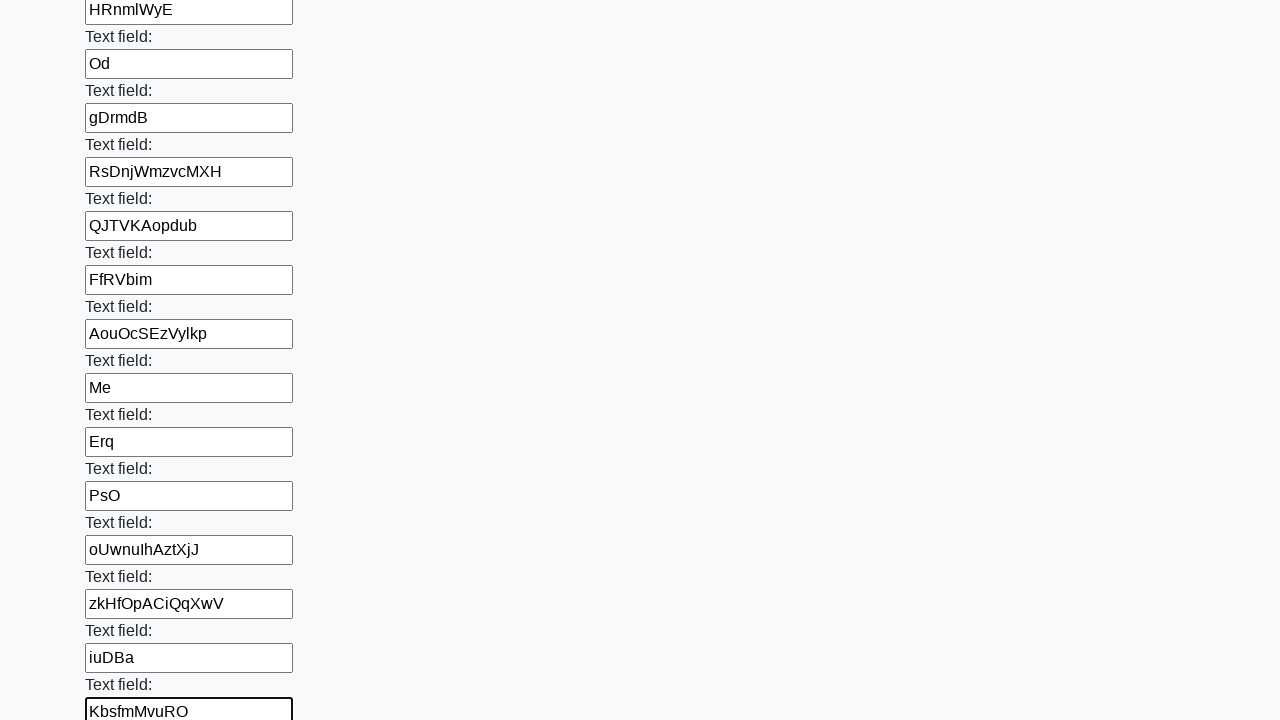

Filled text input field with randomly generated string 'MYDTgWj' on input[type=text] >> nth=79
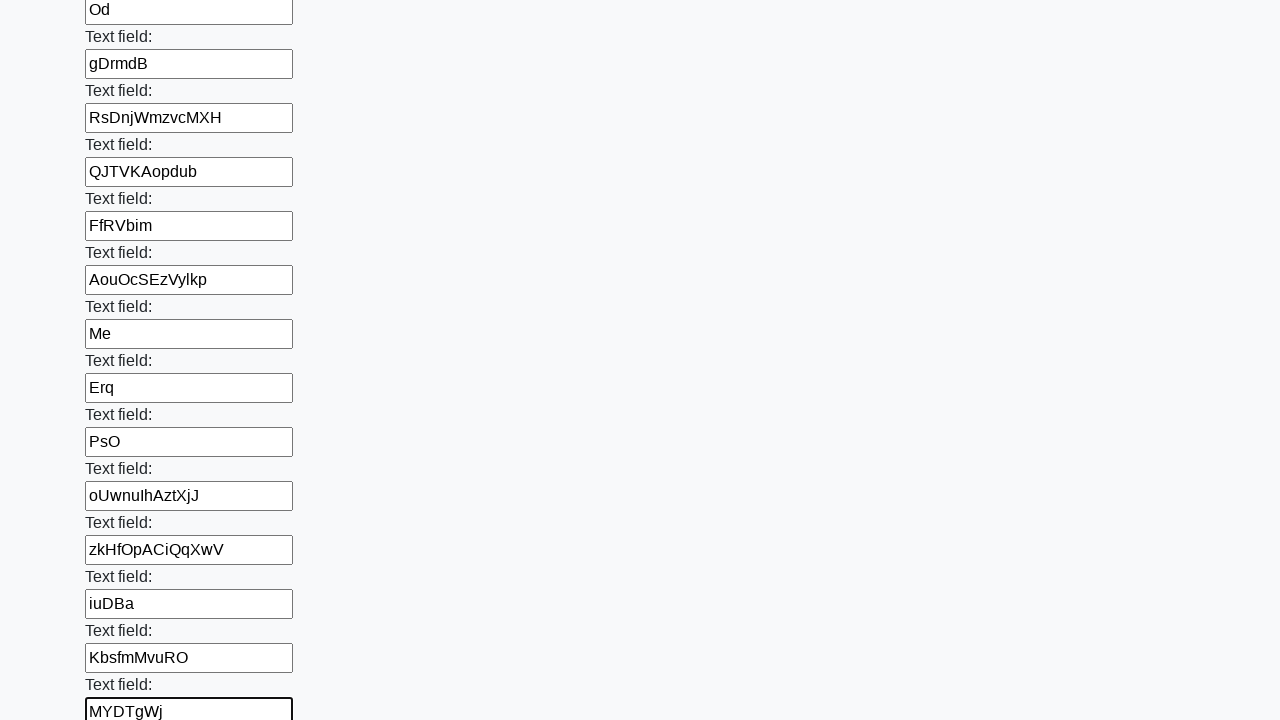

Filled text input field with randomly generated string 'uCjGczdJkrgNO' on input[type=text] >> nth=80
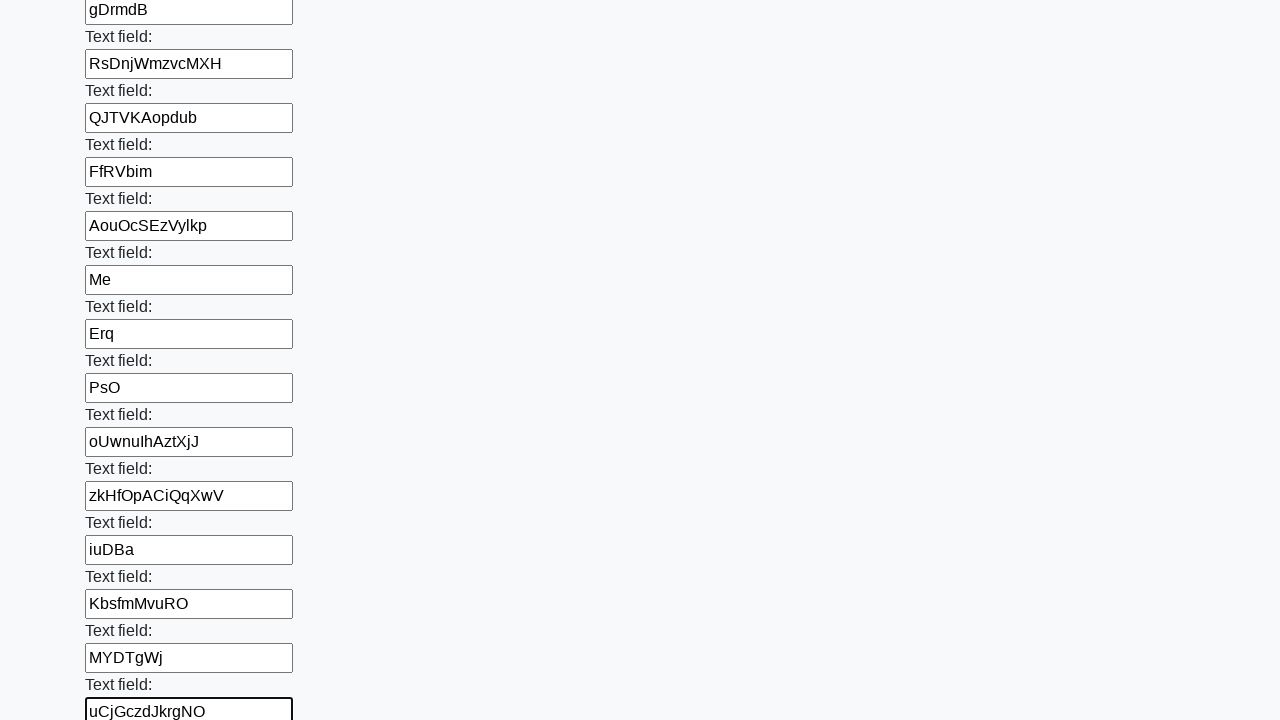

Filled text input field with randomly generated string 'fmkZ' on input[type=text] >> nth=81
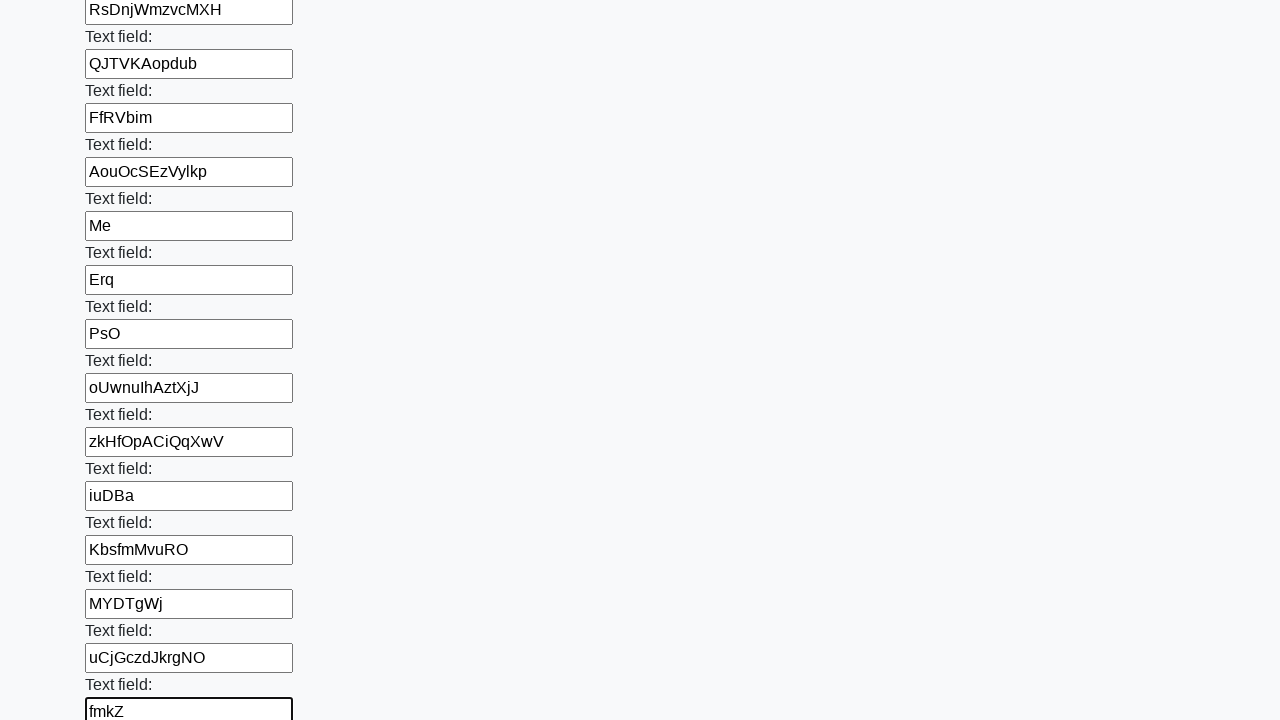

Filled text input field with randomly generated string 'IJe' on input[type=text] >> nth=82
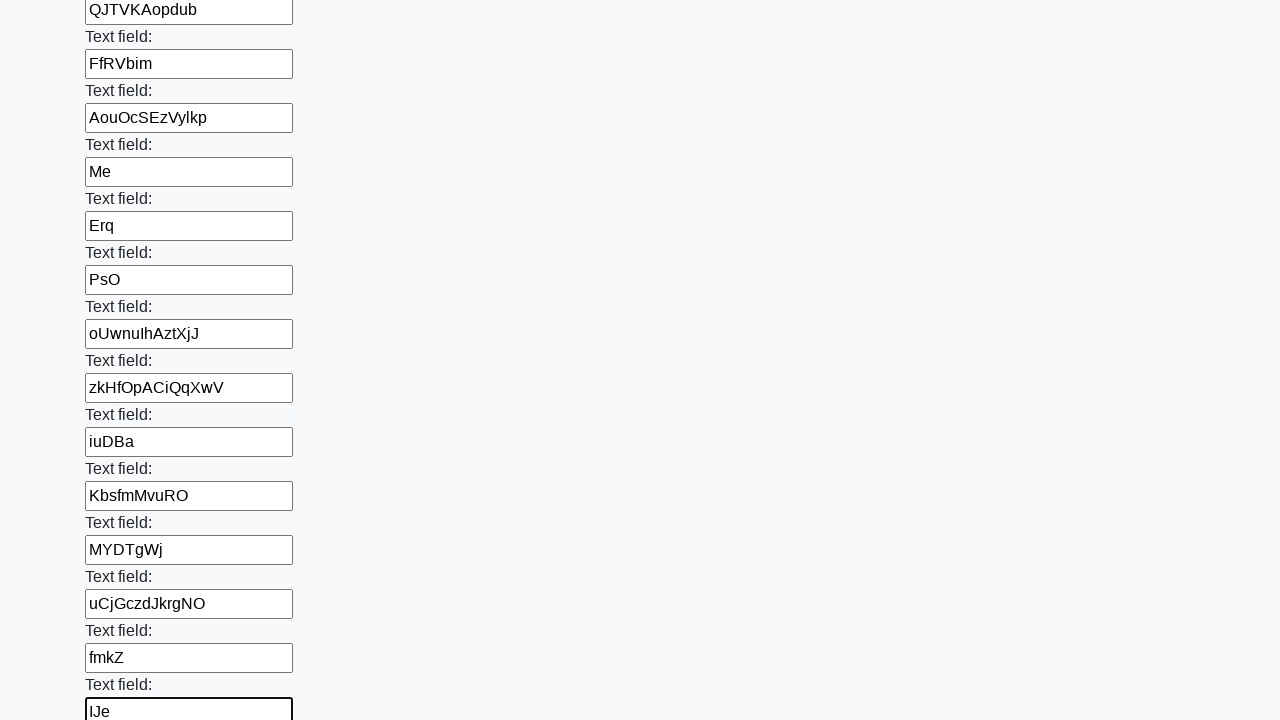

Filled text input field with randomly generated string 'LwlRxa' on input[type=text] >> nth=83
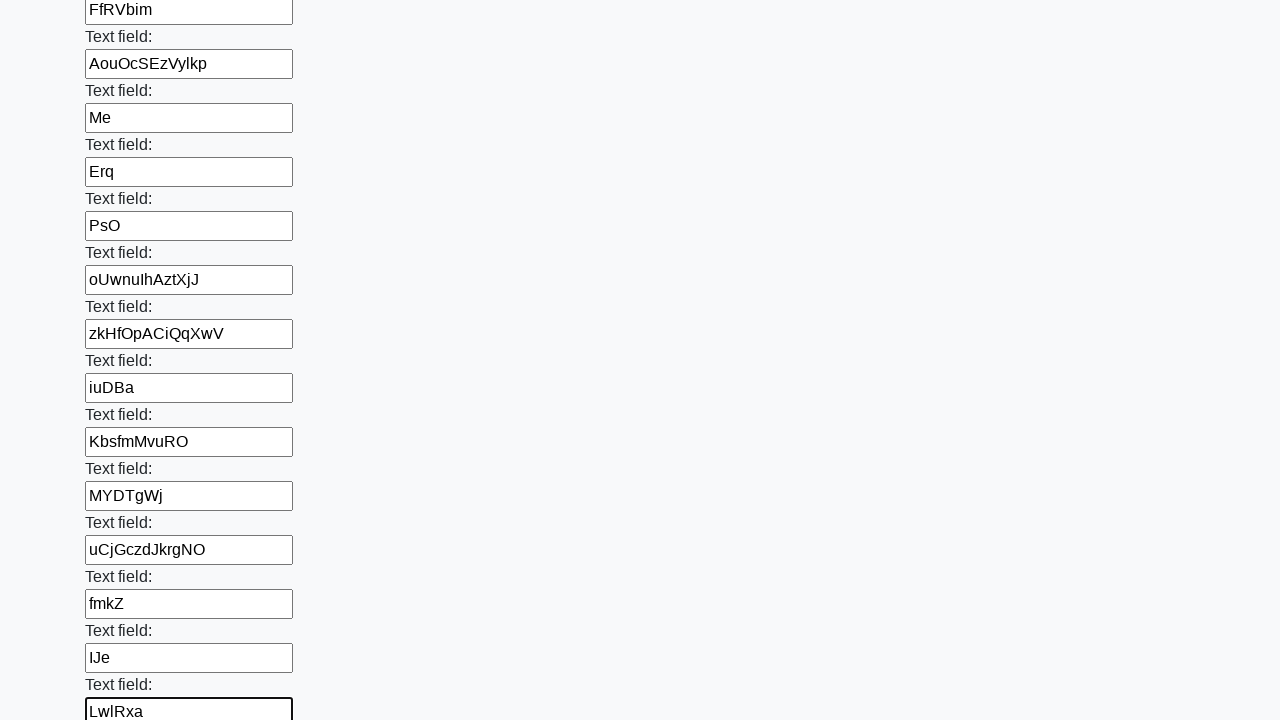

Filled text input field with randomly generated string 'ANcfVOWtRBhP' on input[type=text] >> nth=84
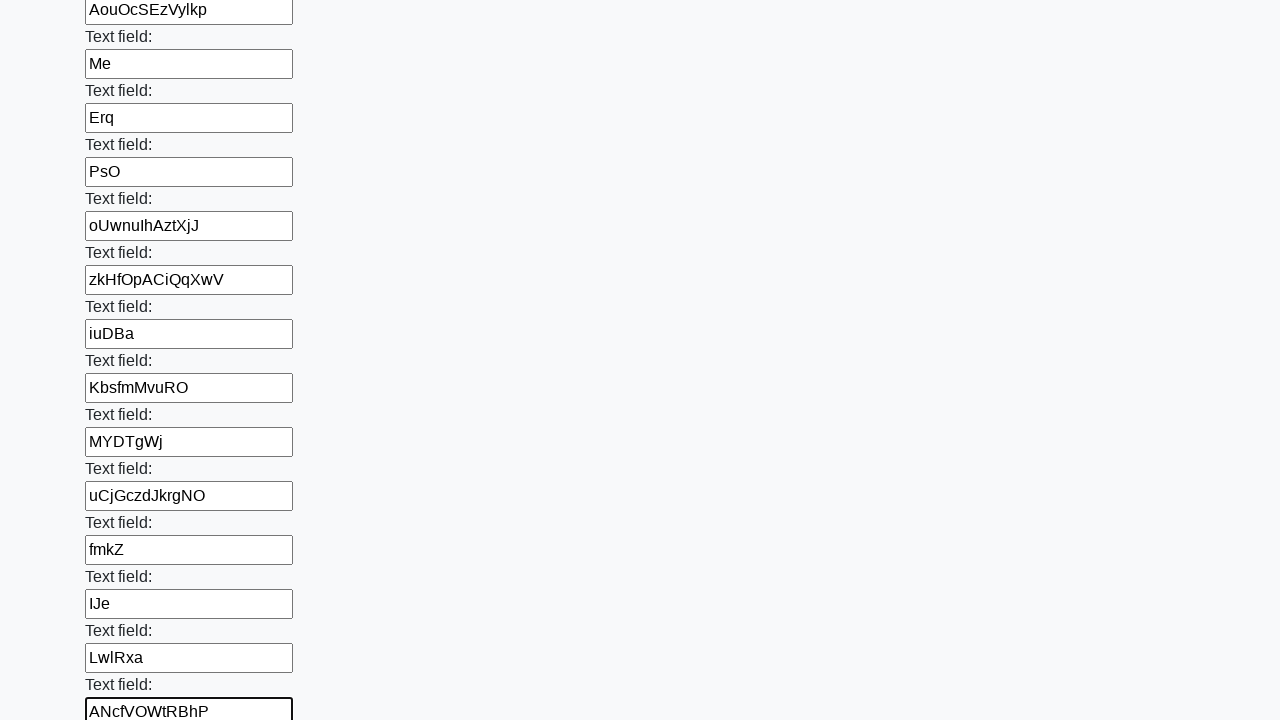

Filled text input field with randomly generated string 'BhVOZbW' on input[type=text] >> nth=85
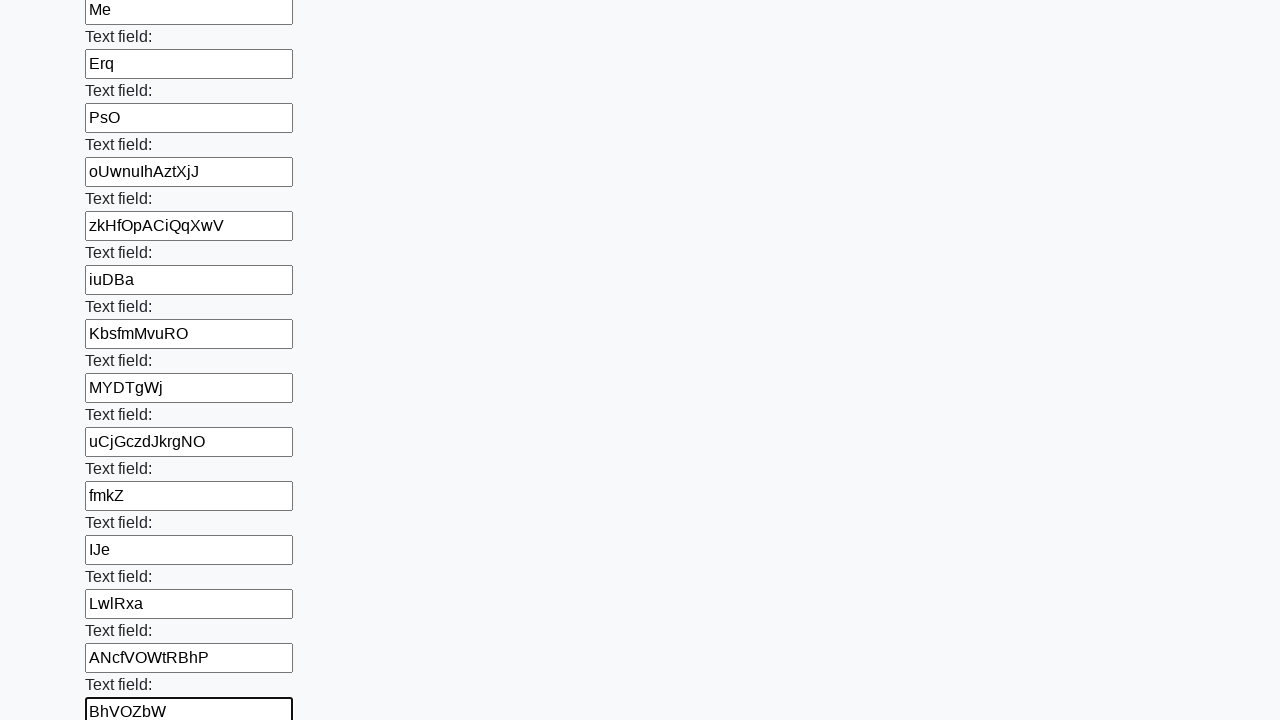

Filled text input field with randomly generated string 'aqPSG' on input[type=text] >> nth=86
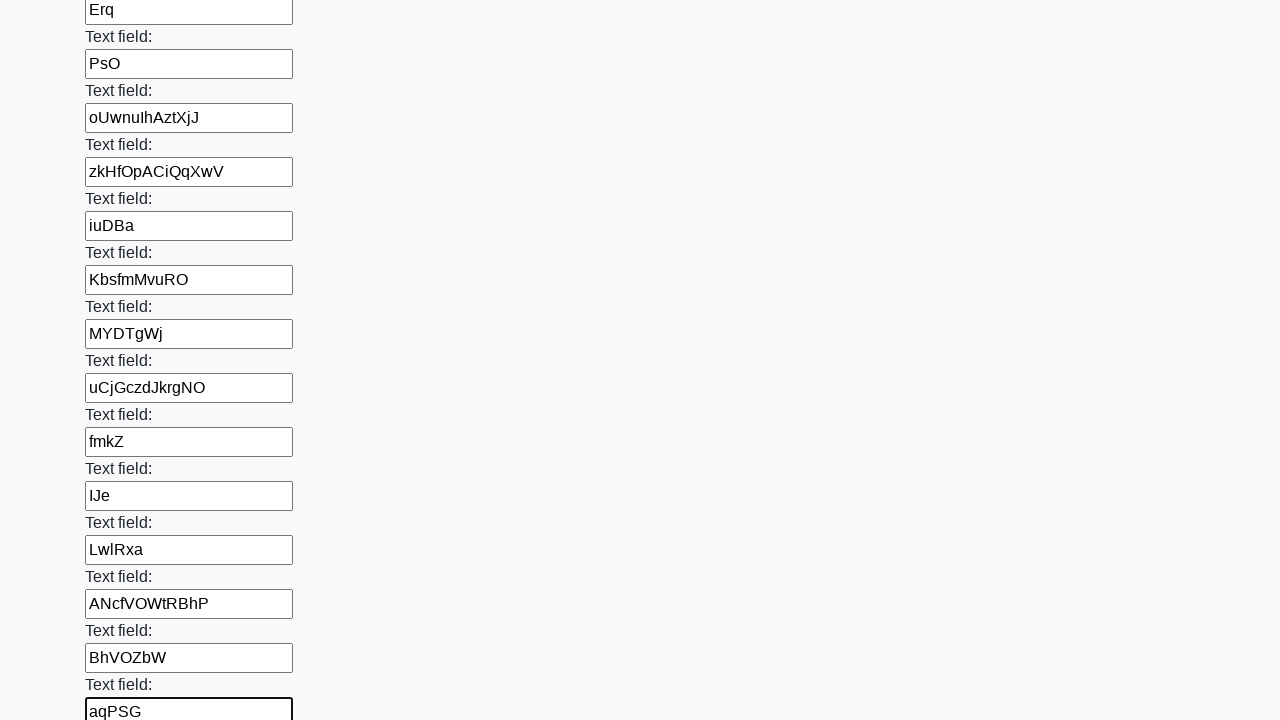

Filled text input field with randomly generated string 'elaVJx' on input[type=text] >> nth=87
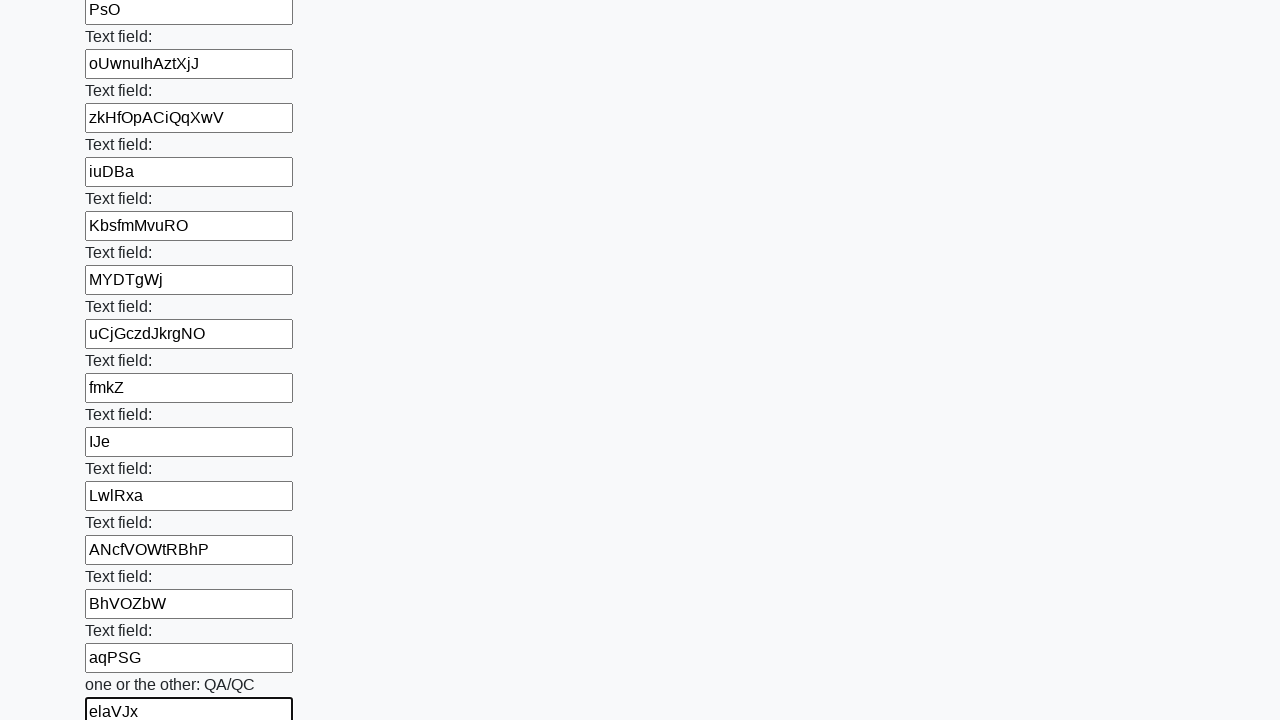

Filled text input field with randomly generated string 'ovGzDqX' on input[type=text] >> nth=88
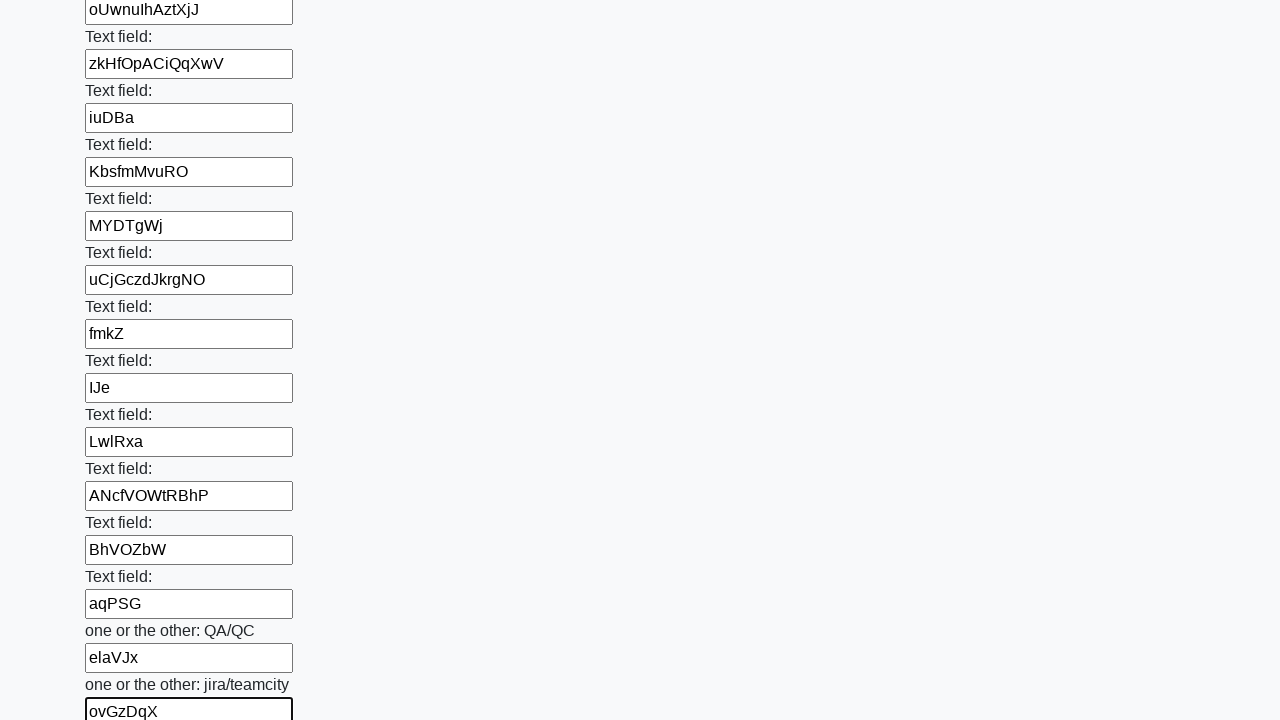

Filled text input field with randomly generated string 'KgCrutxXzl' on input[type=text] >> nth=89
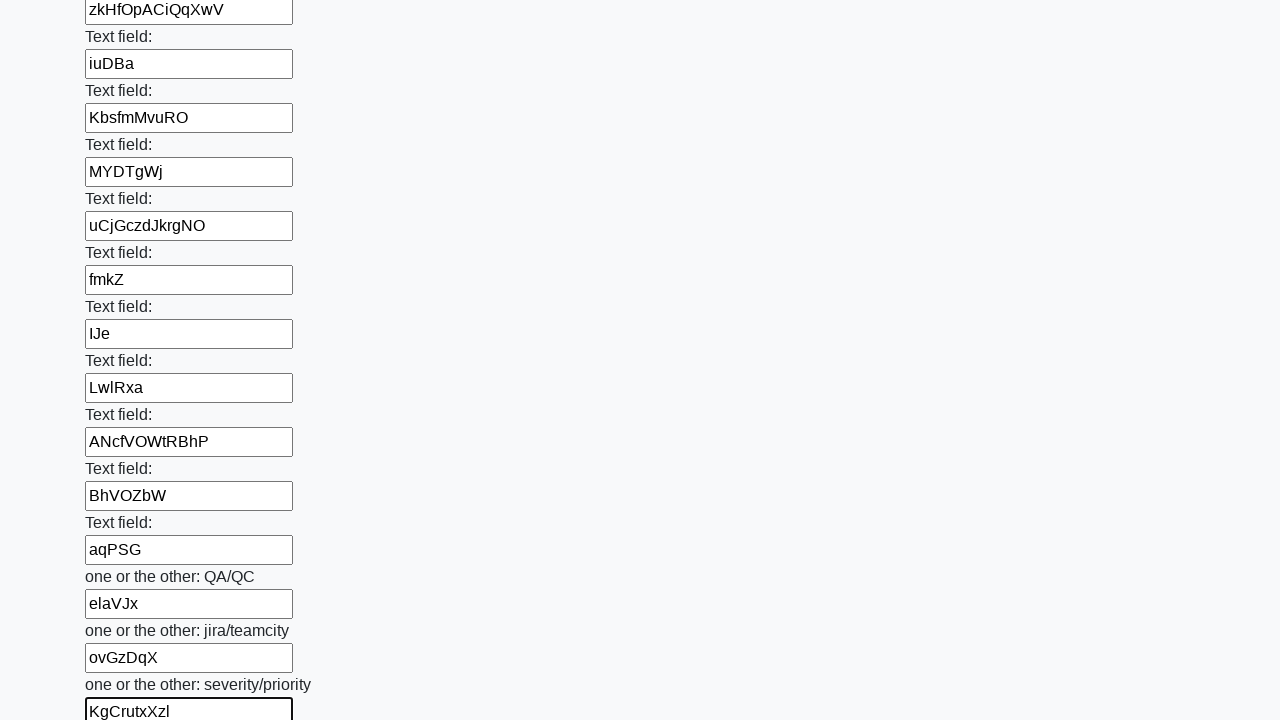

Filled text input field with randomly generated string 'YMIhoNL' on input[type=text] >> nth=90
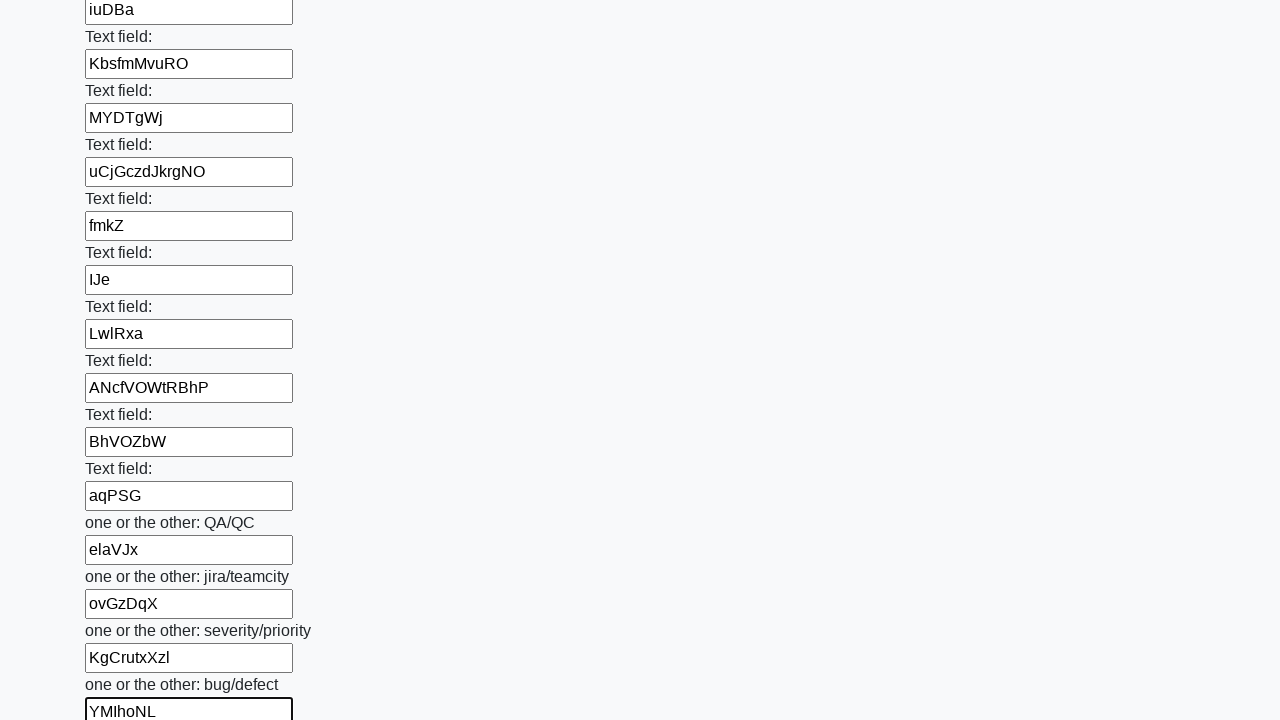

Filled text input field with randomly generated string 'Vd' on input[type=text] >> nth=91
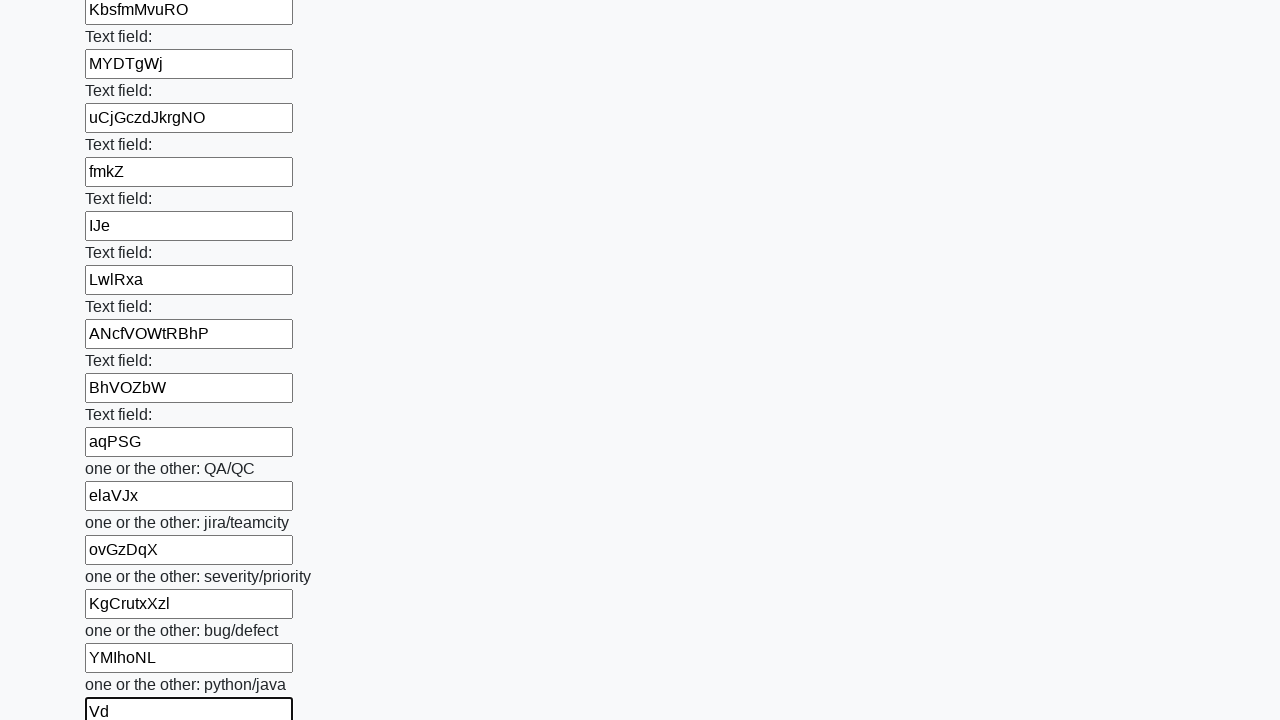

Filled text input field with randomly generated string 'dShjvAFf' on input[type=text] >> nth=92
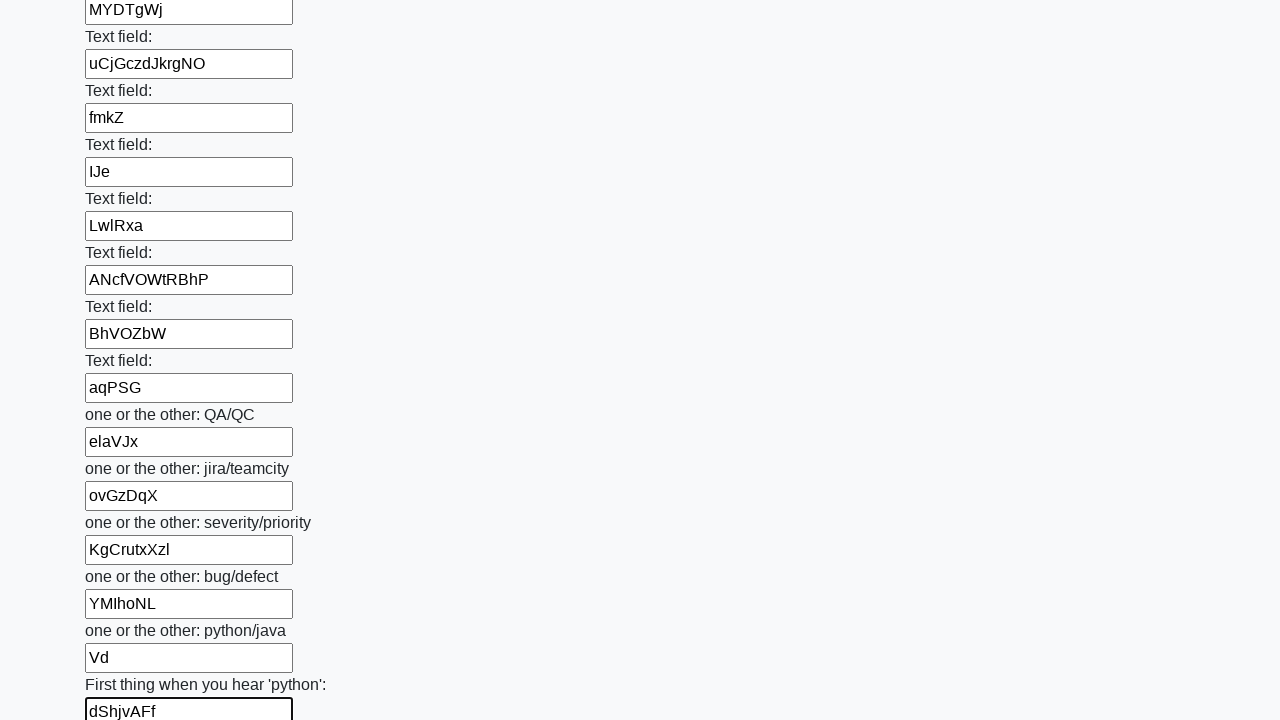

Filled text input field with randomly generated string 'kiH' on input[type=text] >> nth=93
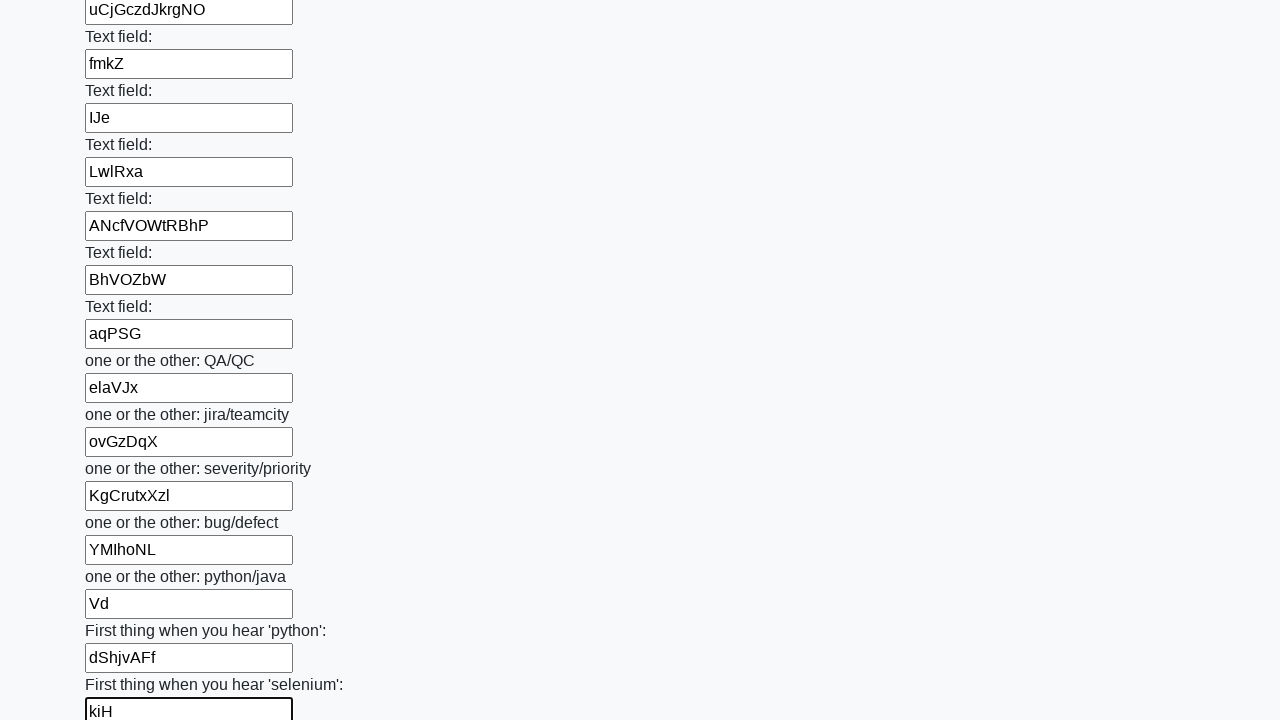

Filled text input field with randomly generated string 'xlXYsT' on input[type=text] >> nth=94
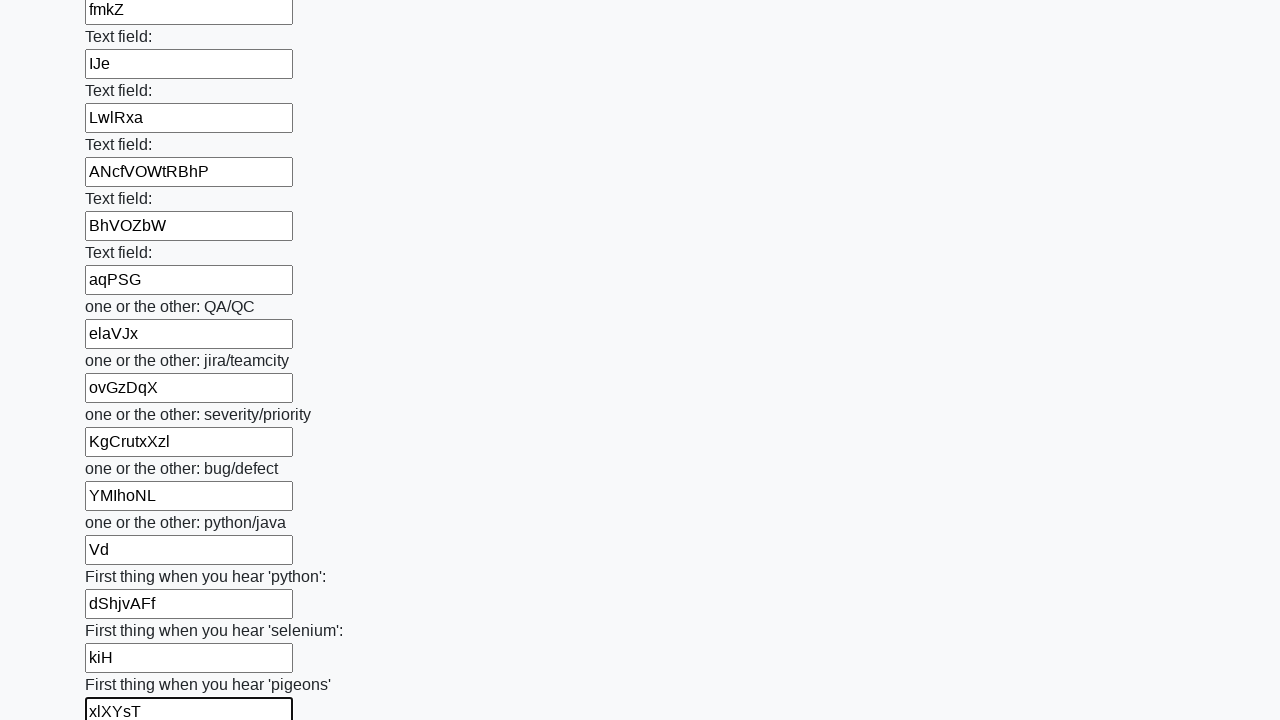

Filled text input field with randomly generated string 'Gmlsu' on input[type=text] >> nth=95
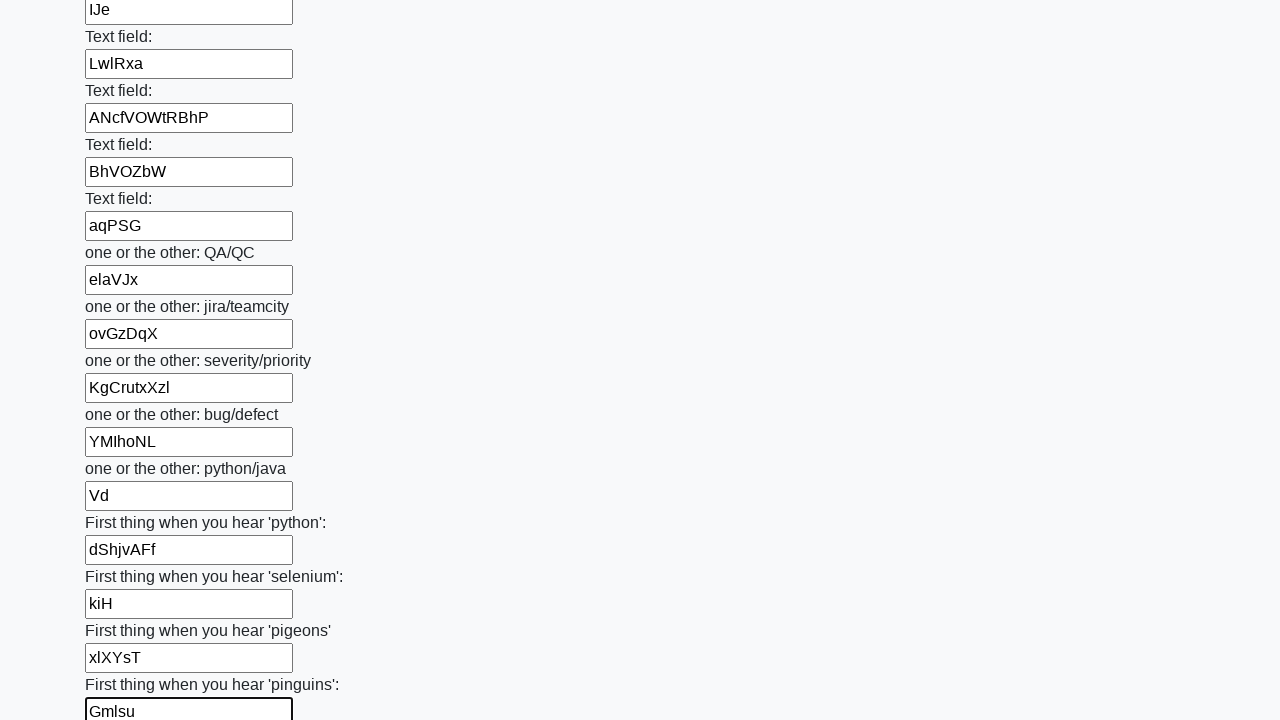

Filled text input field with randomly generated string 'RpPdEIO' on input[type=text] >> nth=96
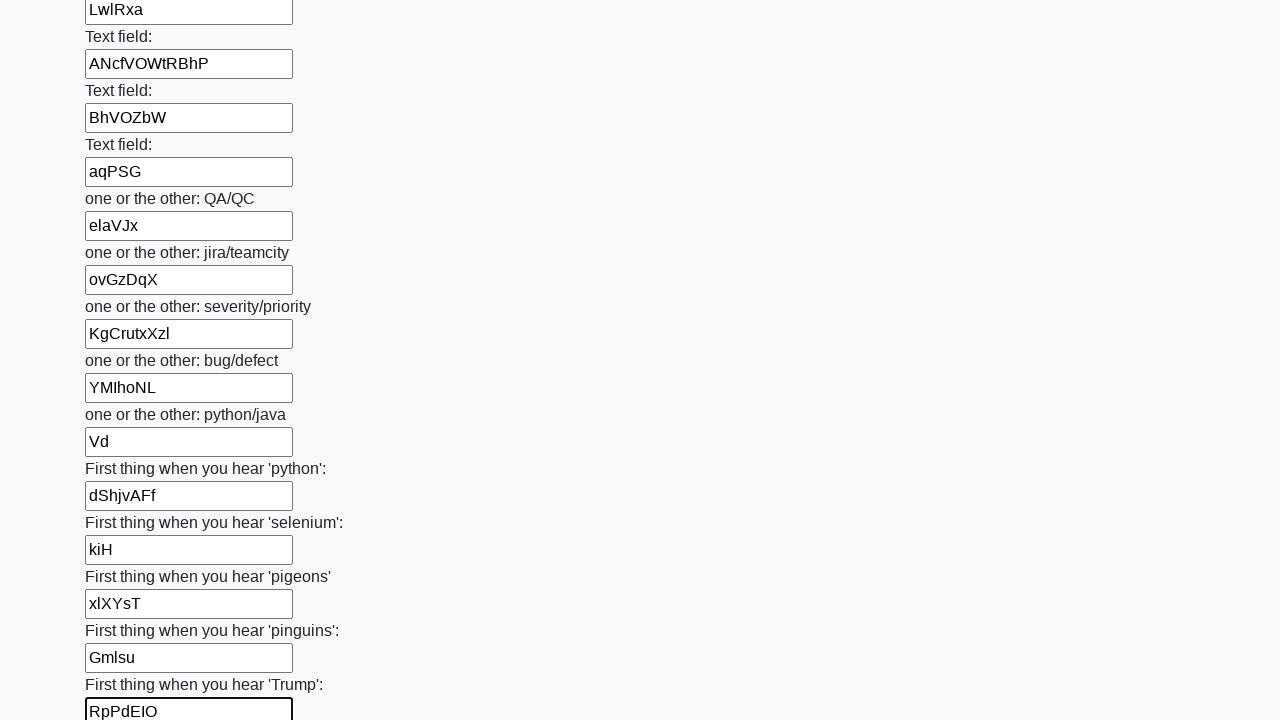

Filled text input field with randomly generated string 'ADjoOQhu' on input[type=text] >> nth=97
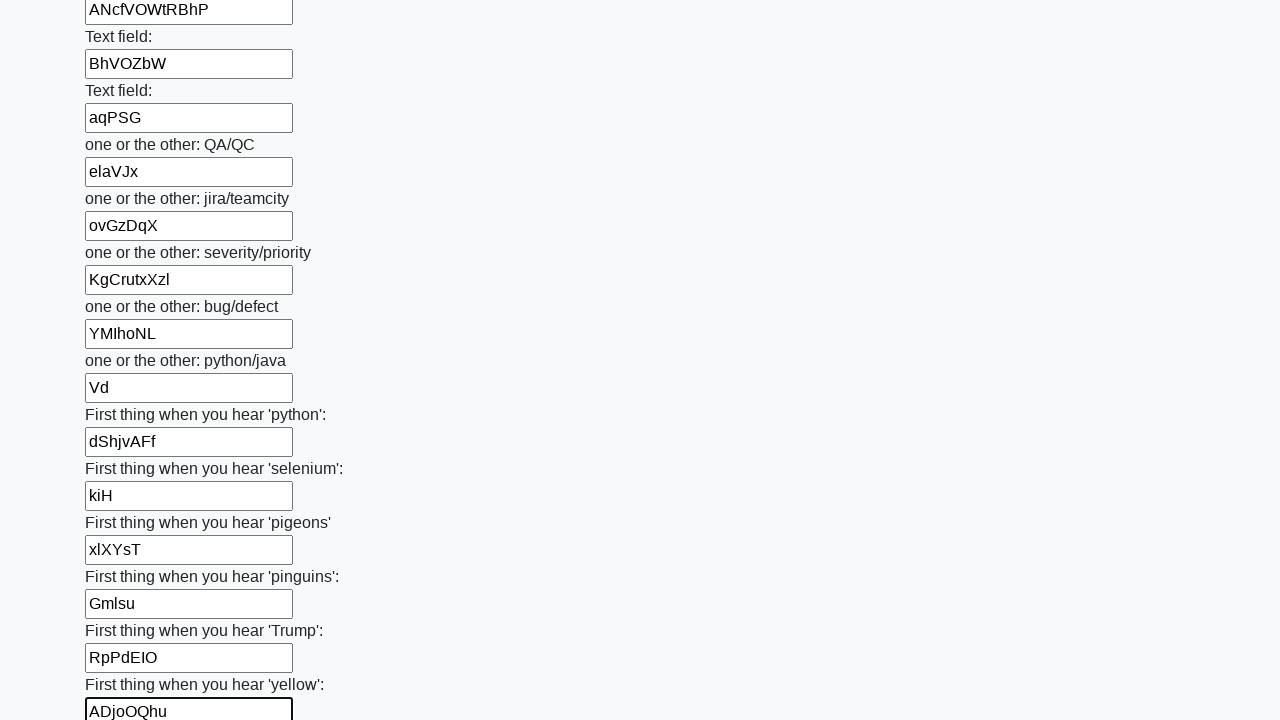

Filled text input field with randomly generated string 'xlWKmuJbov' on input[type=text] >> nth=98
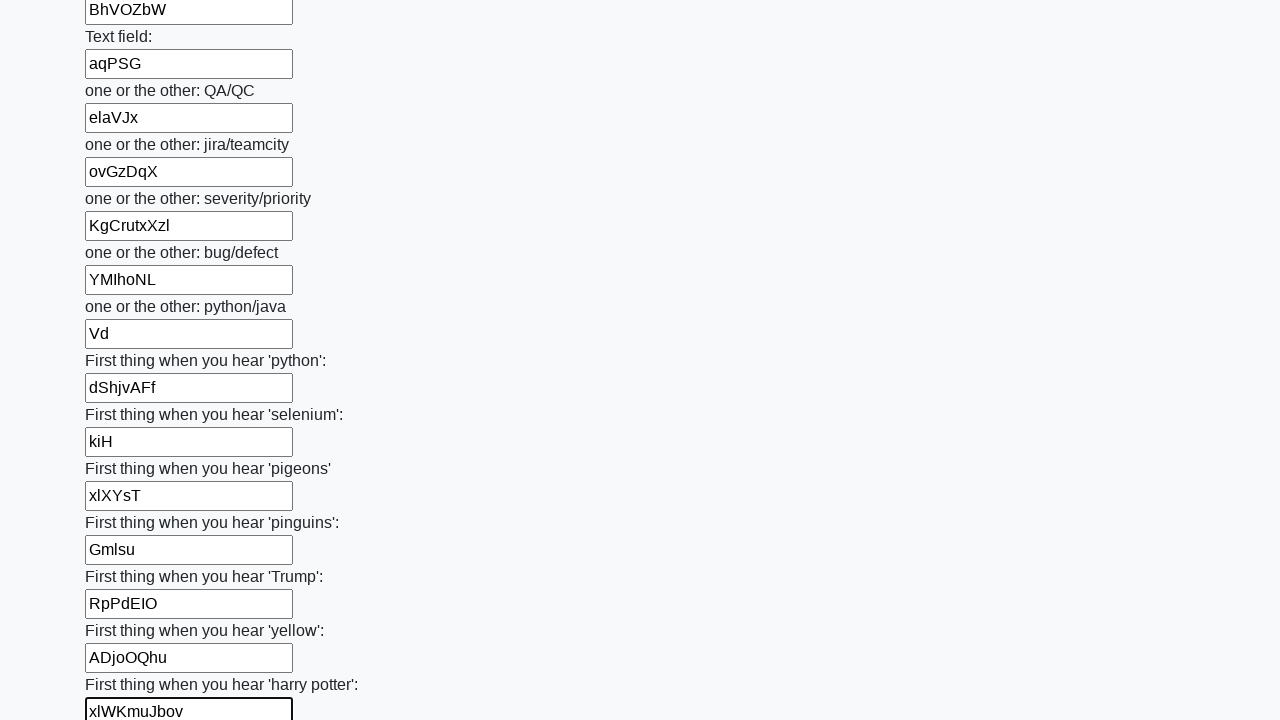

Filled text input field with randomly generated string 'XNYynFsohCdAe' on input[type=text] >> nth=99
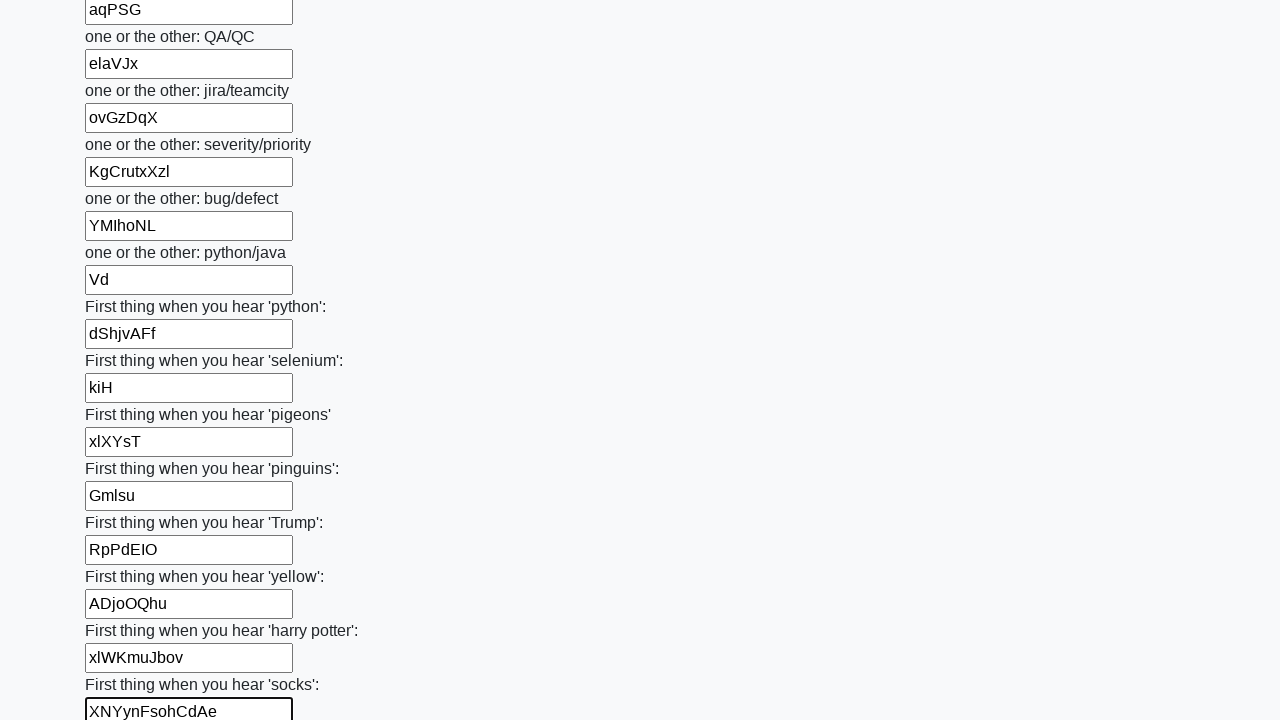

Clicked the form submit button at (123, 611) on form[method=get] button[type=submit]
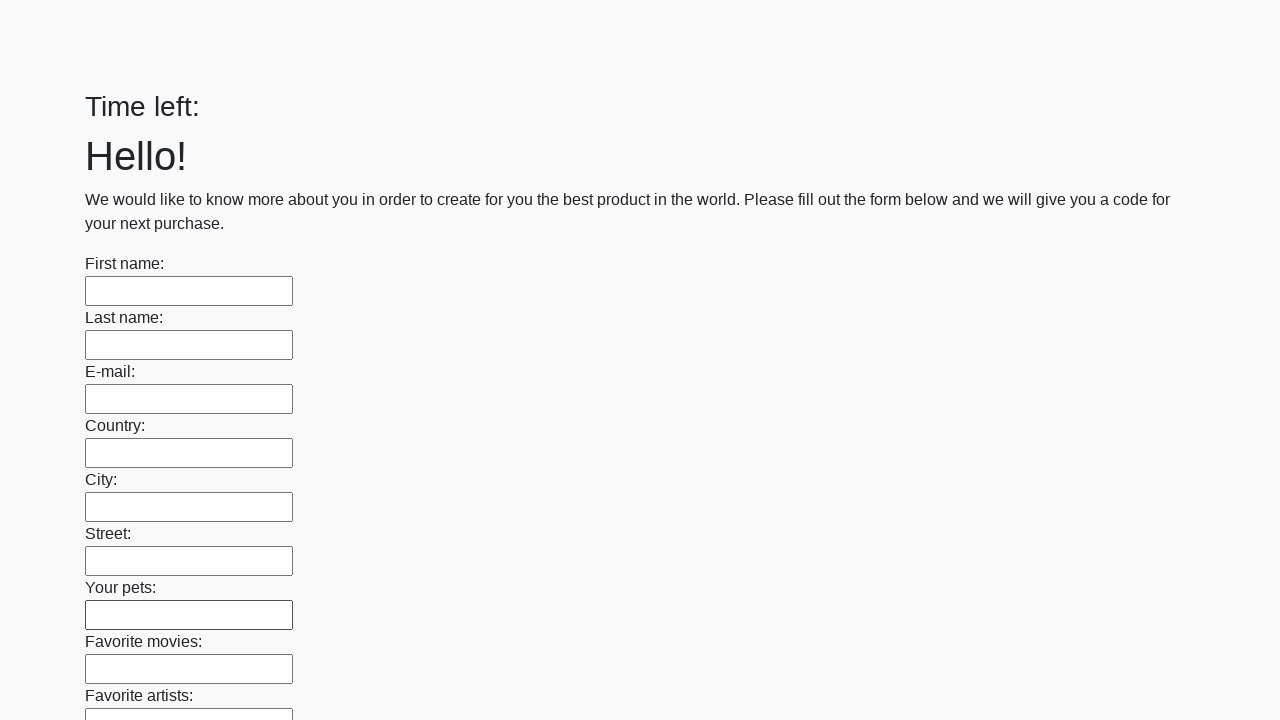

Set up dialog handler to accept alerts
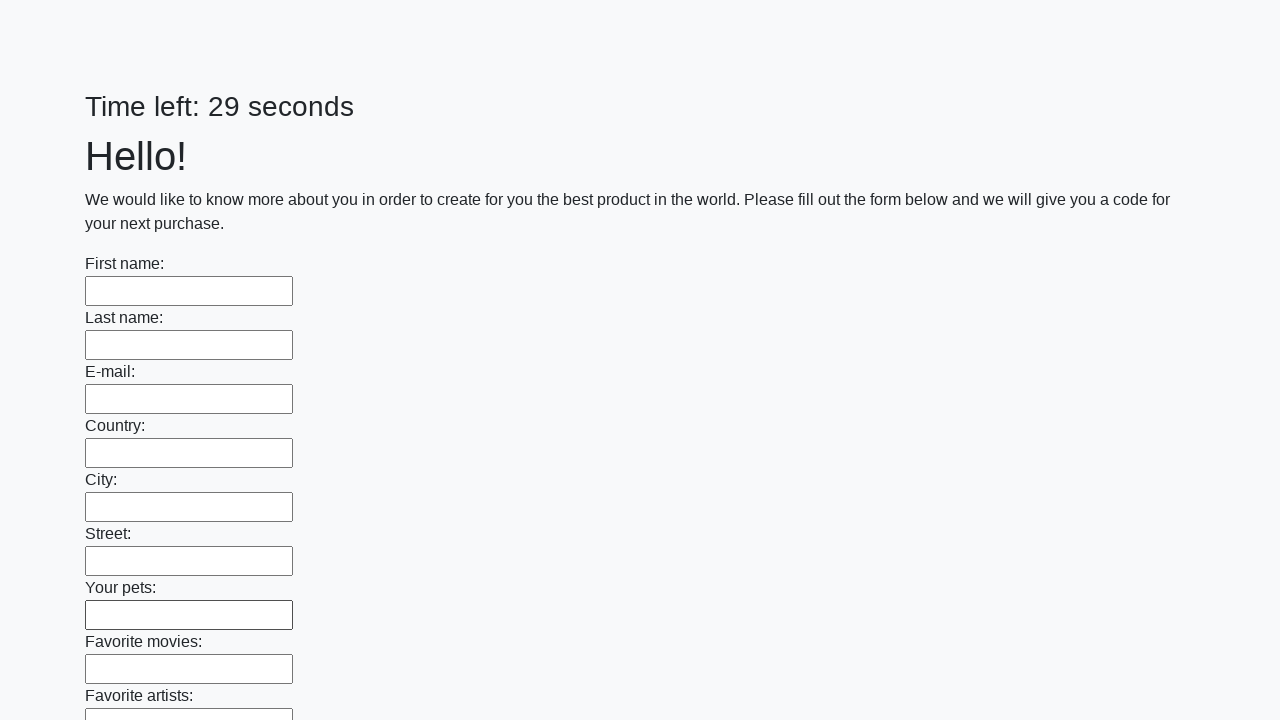

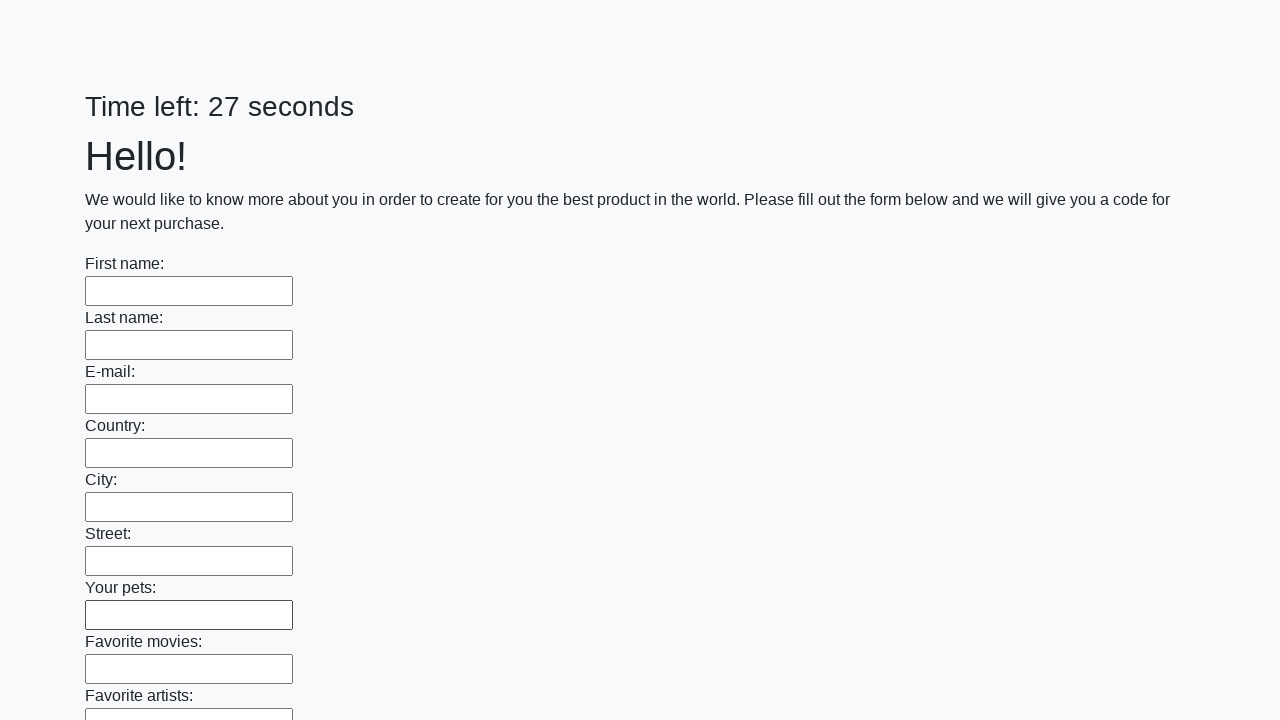